Tests filling out a large form by entering the same text value into all input fields and then clicking the submit button.

Starting URL: http://suninjuly.github.io/huge_form.html

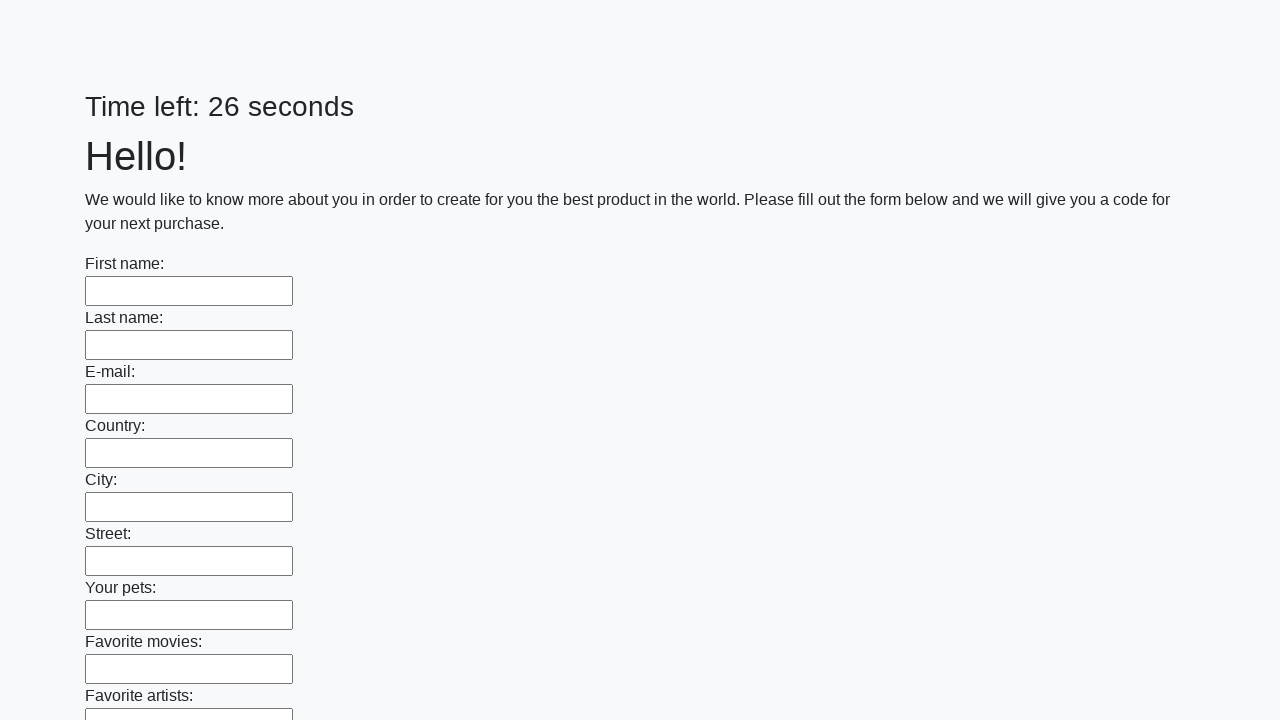

Navigated to huge form page
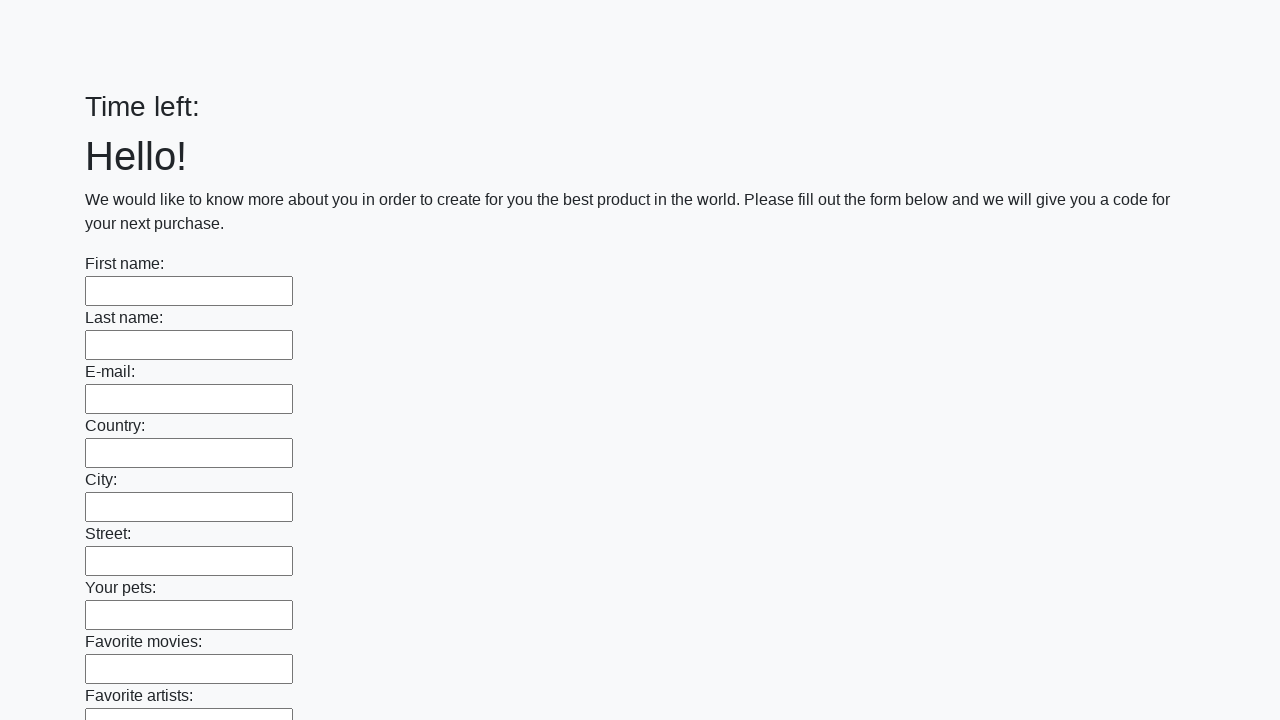

Filled input field with 'Test Answer 12345' on input >> nth=0
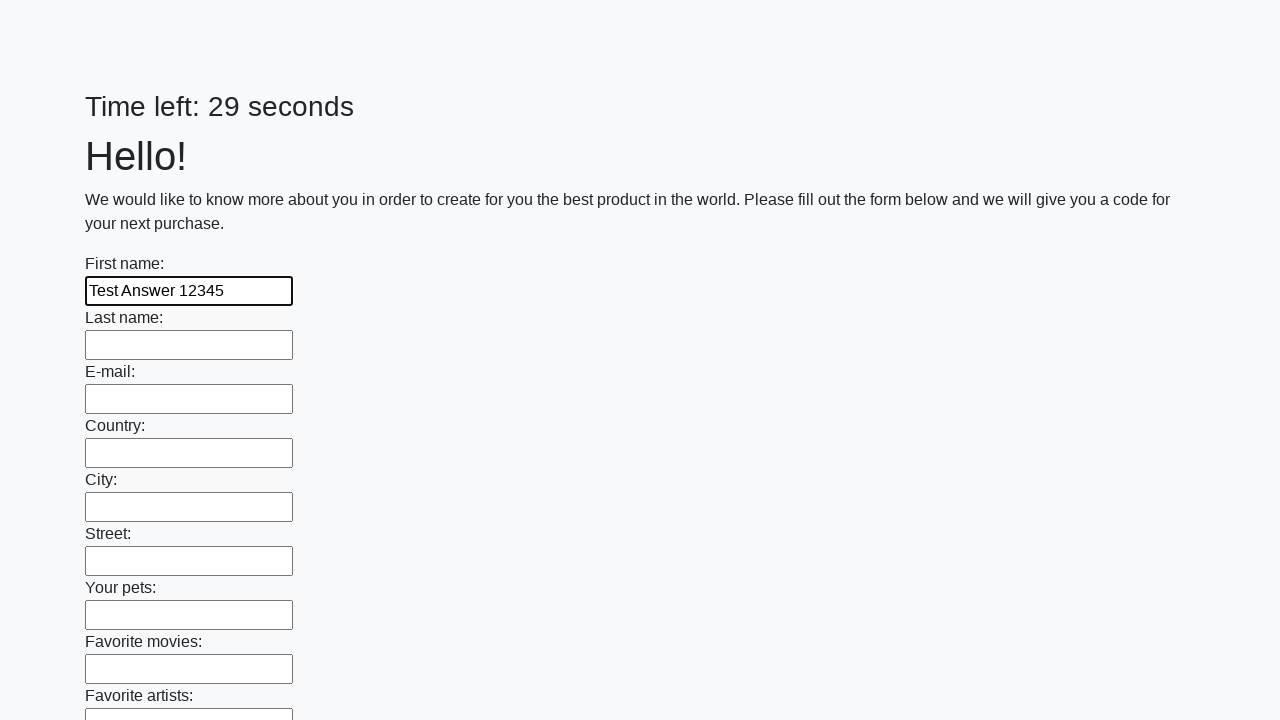

Filled input field with 'Test Answer 12345' on input >> nth=1
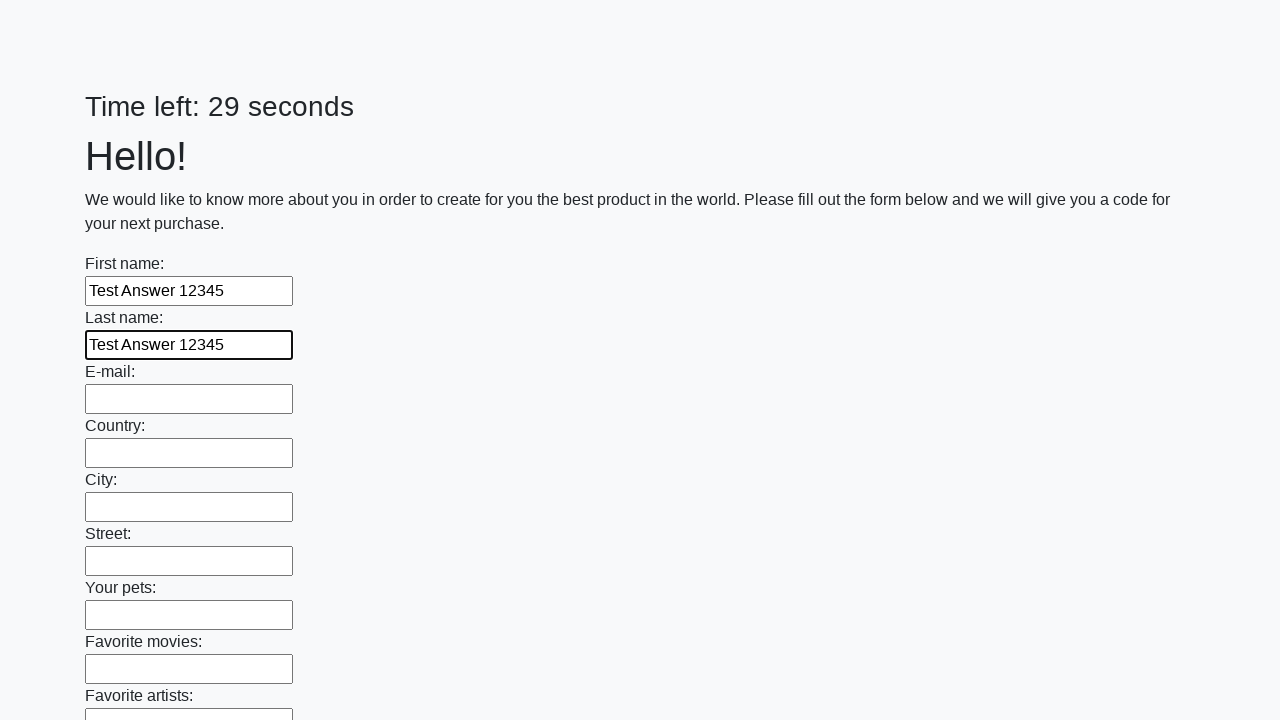

Filled input field with 'Test Answer 12345' on input >> nth=2
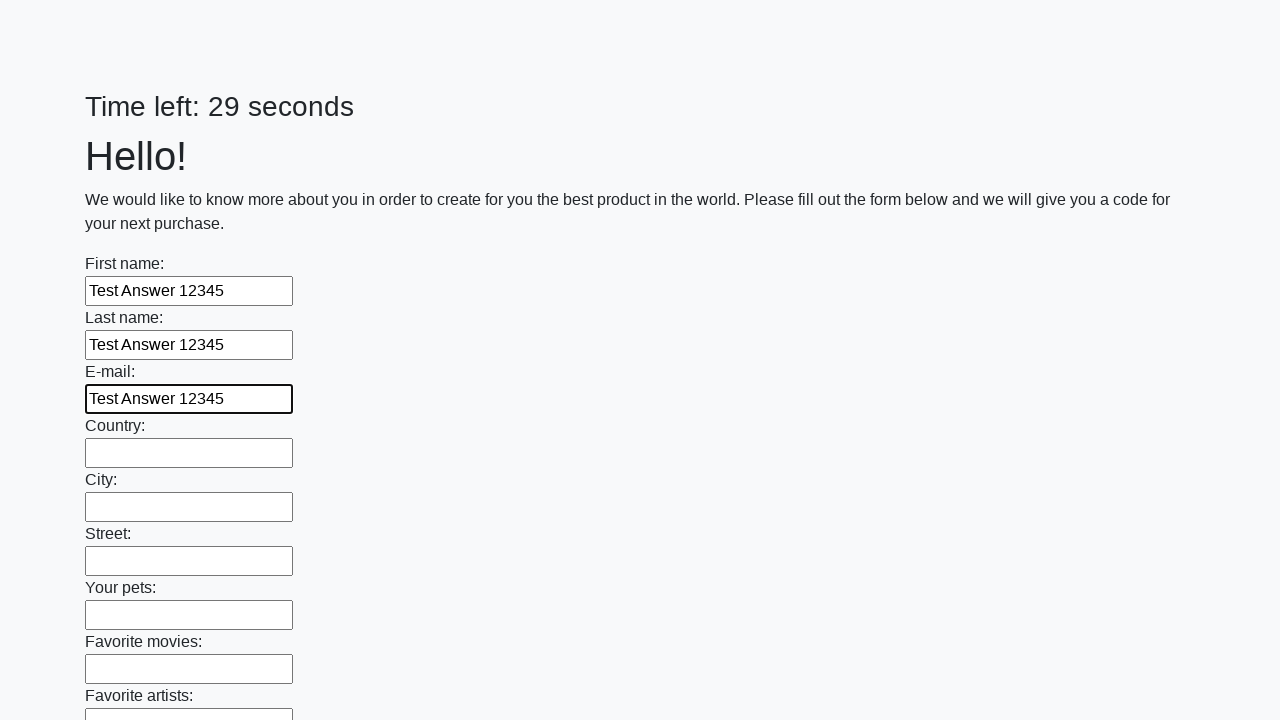

Filled input field with 'Test Answer 12345' on input >> nth=3
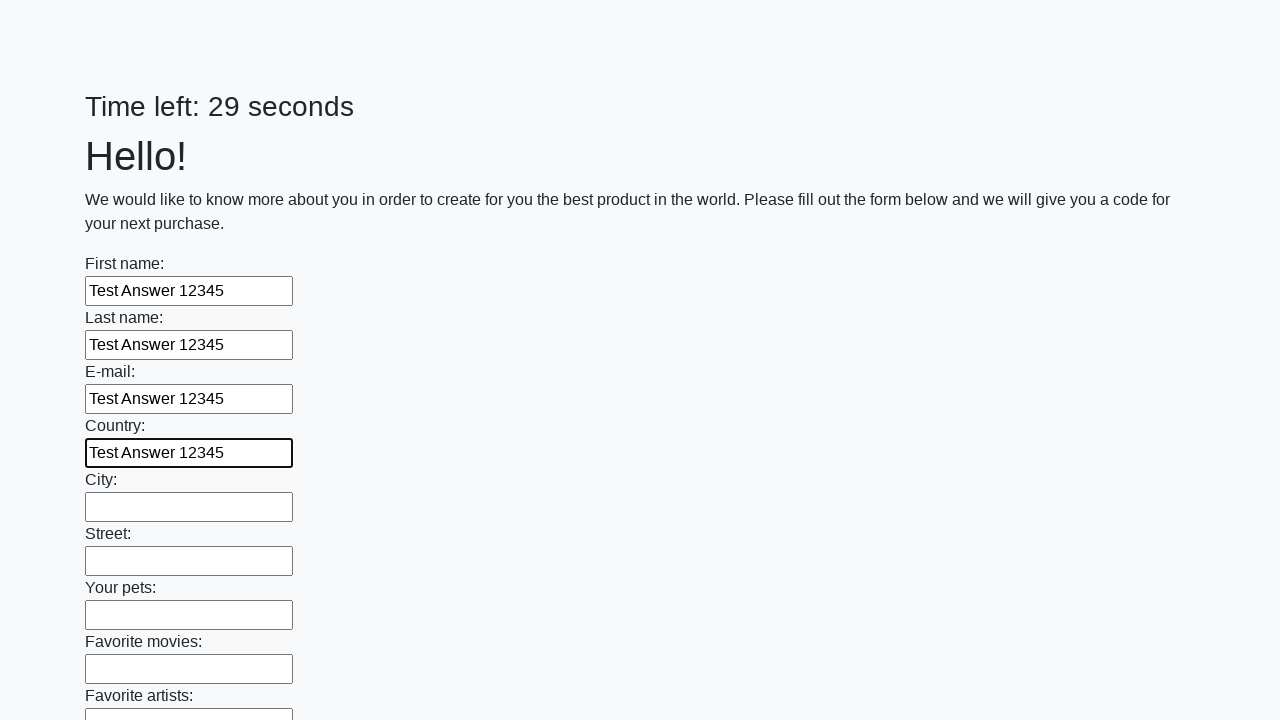

Filled input field with 'Test Answer 12345' on input >> nth=4
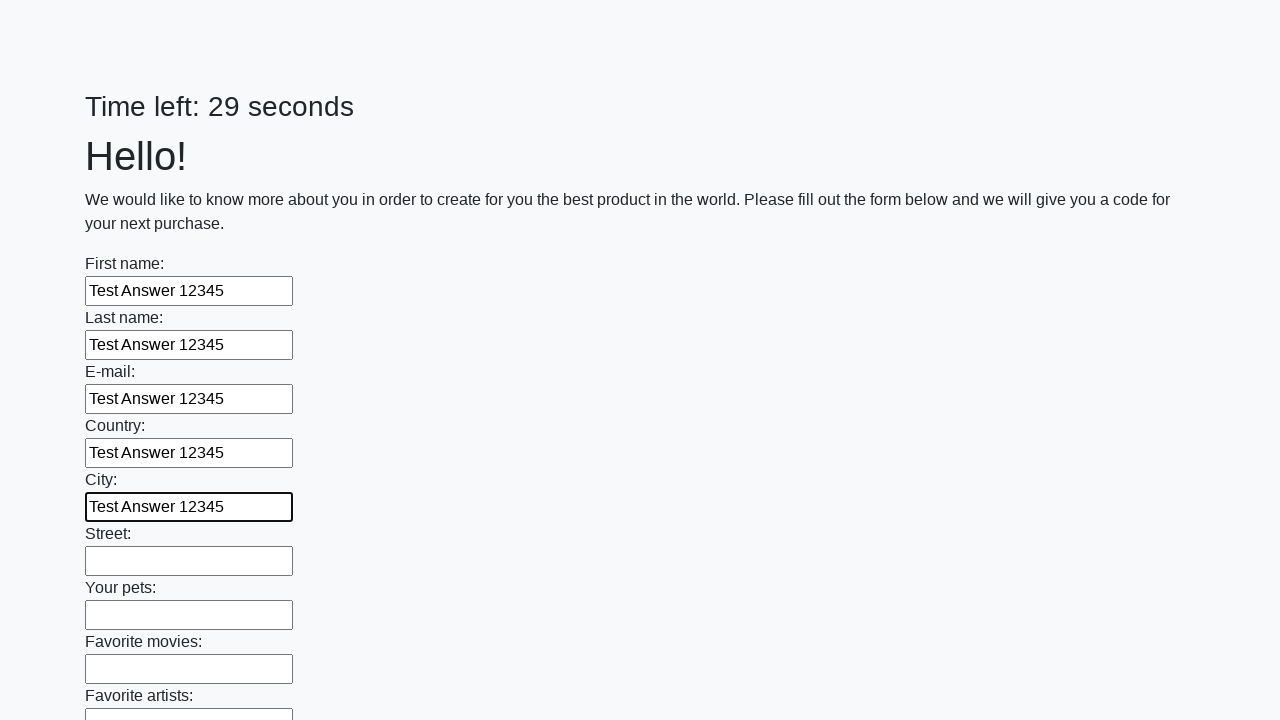

Filled input field with 'Test Answer 12345' on input >> nth=5
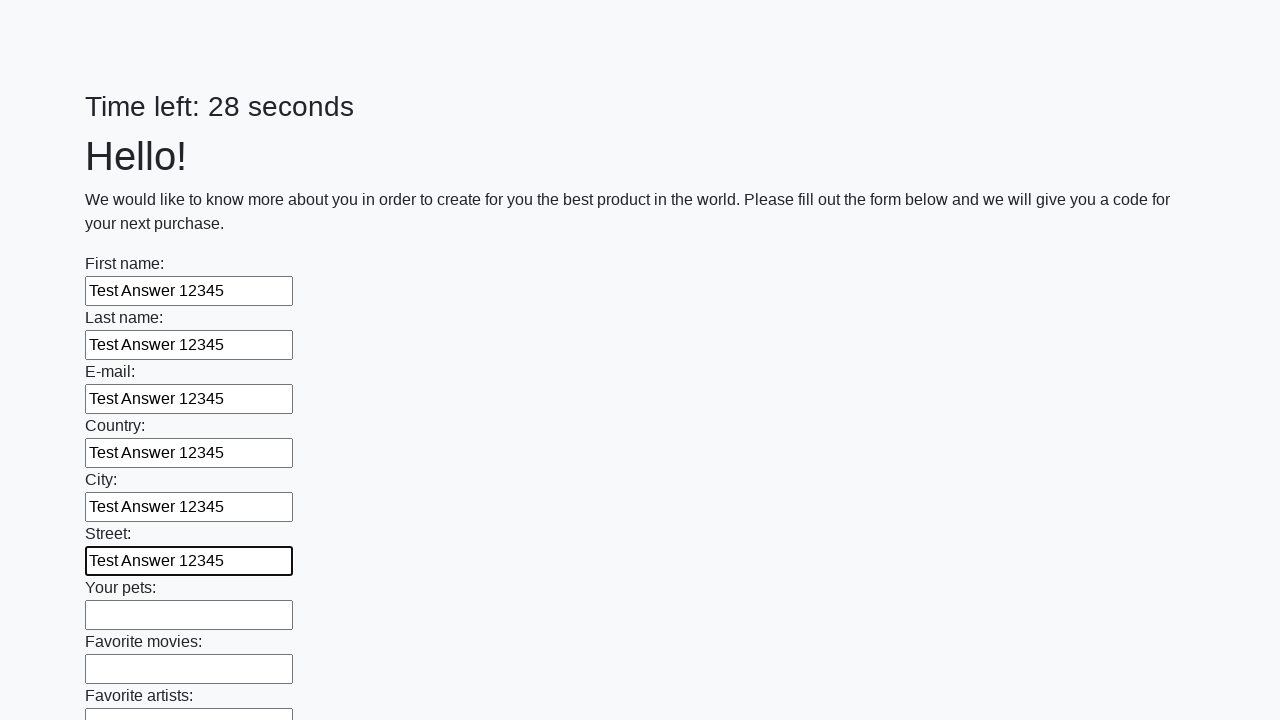

Filled input field with 'Test Answer 12345' on input >> nth=6
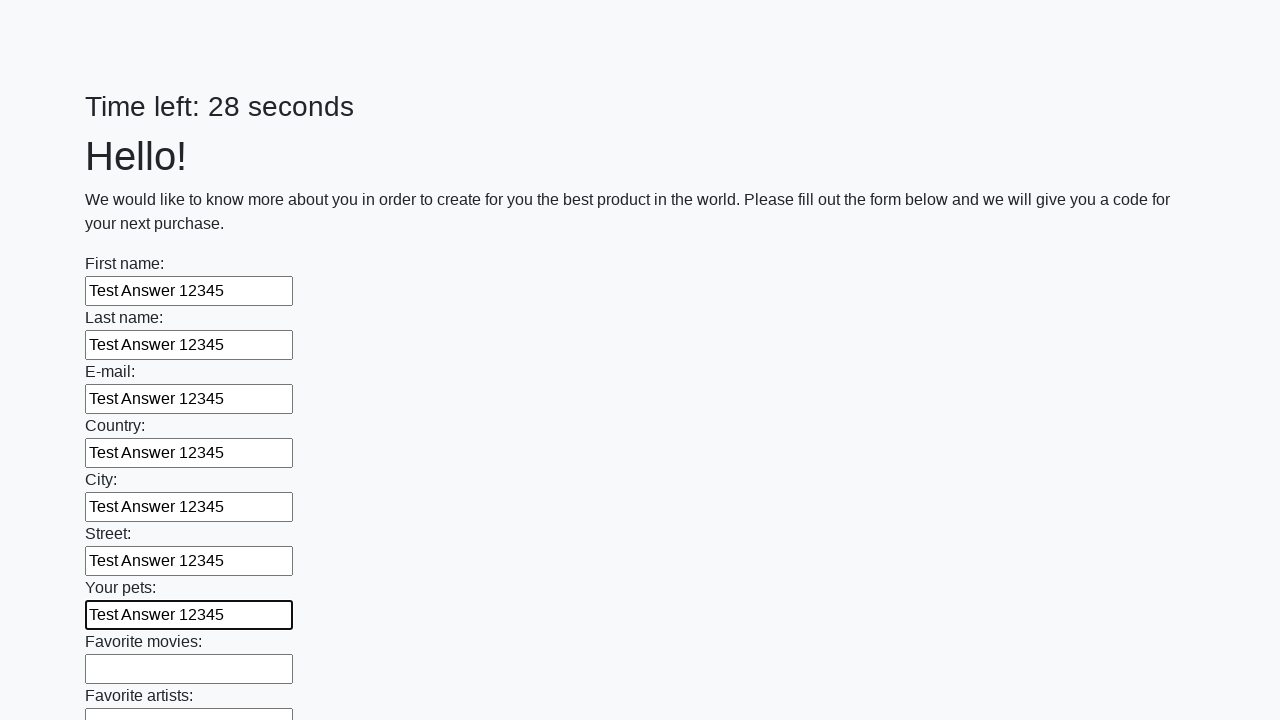

Filled input field with 'Test Answer 12345' on input >> nth=7
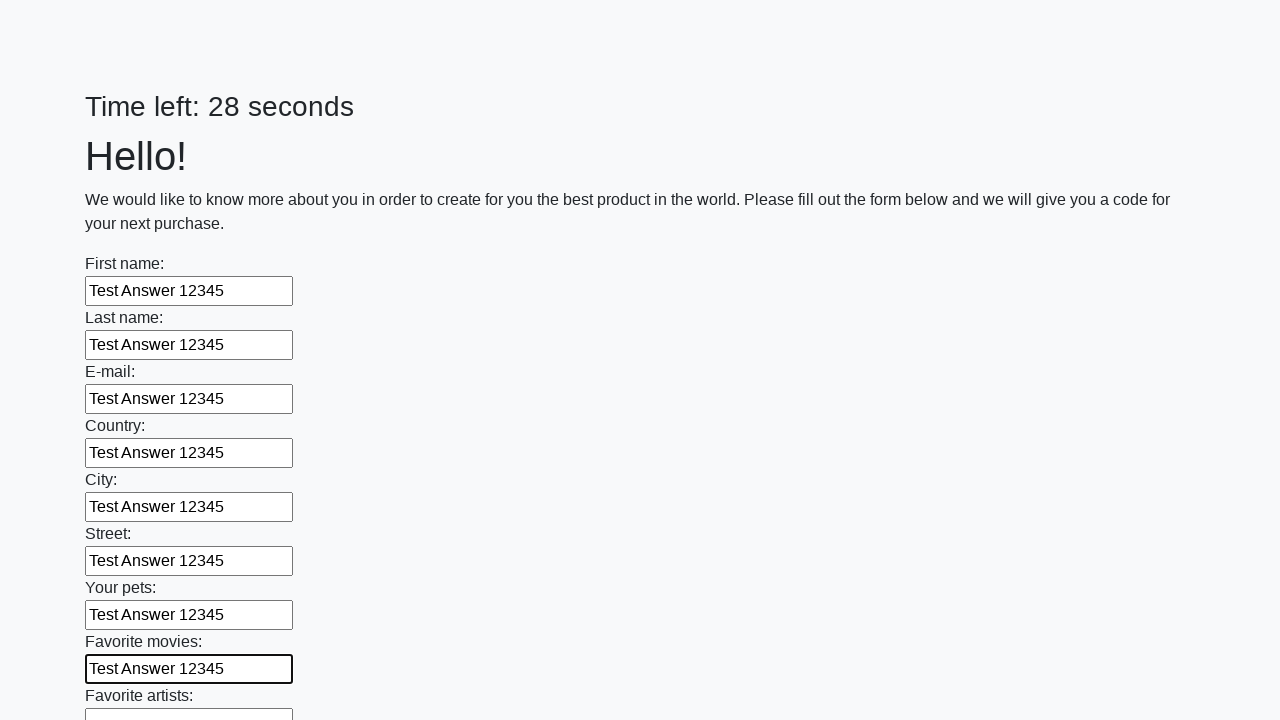

Filled input field with 'Test Answer 12345' on input >> nth=8
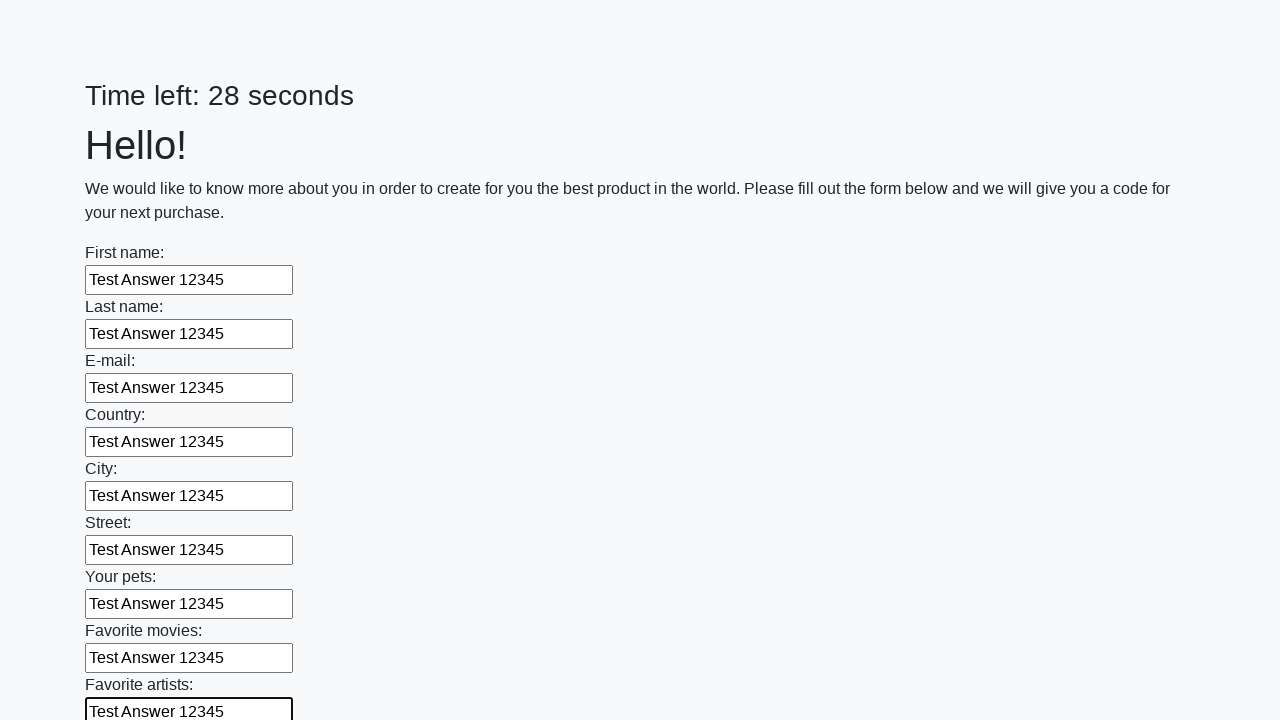

Filled input field with 'Test Answer 12345' on input >> nth=9
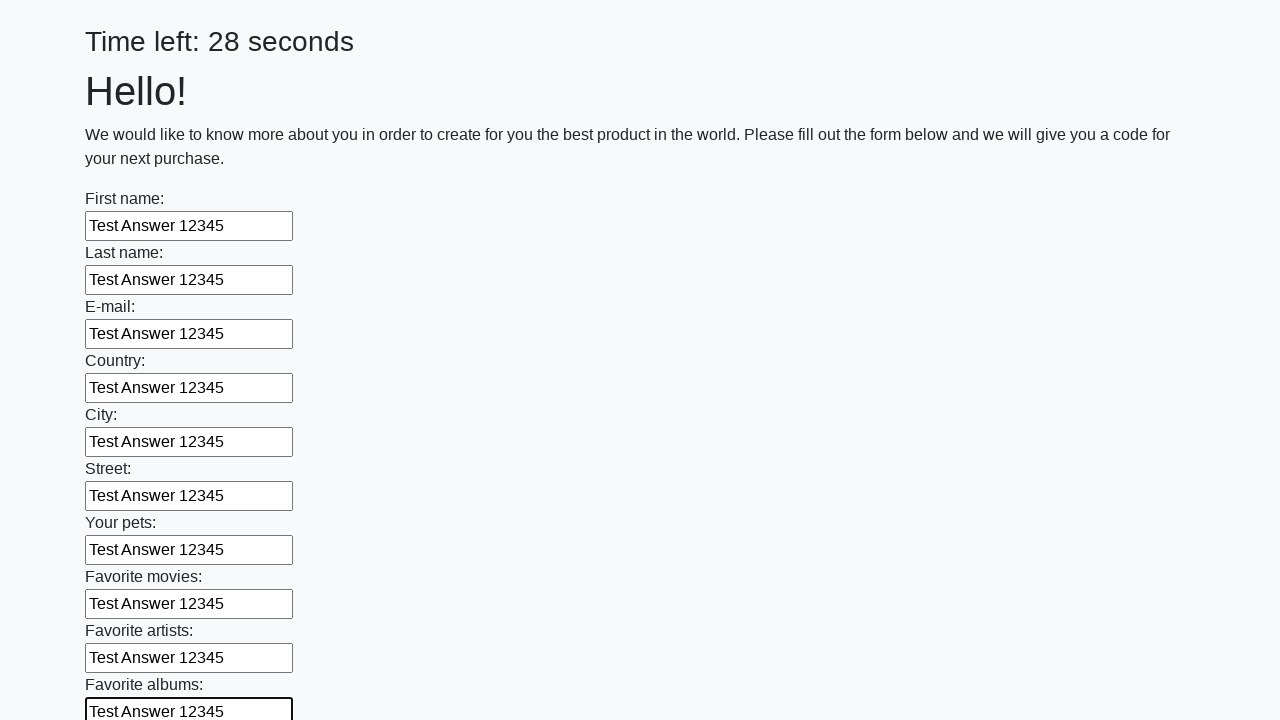

Filled input field with 'Test Answer 12345' on input >> nth=10
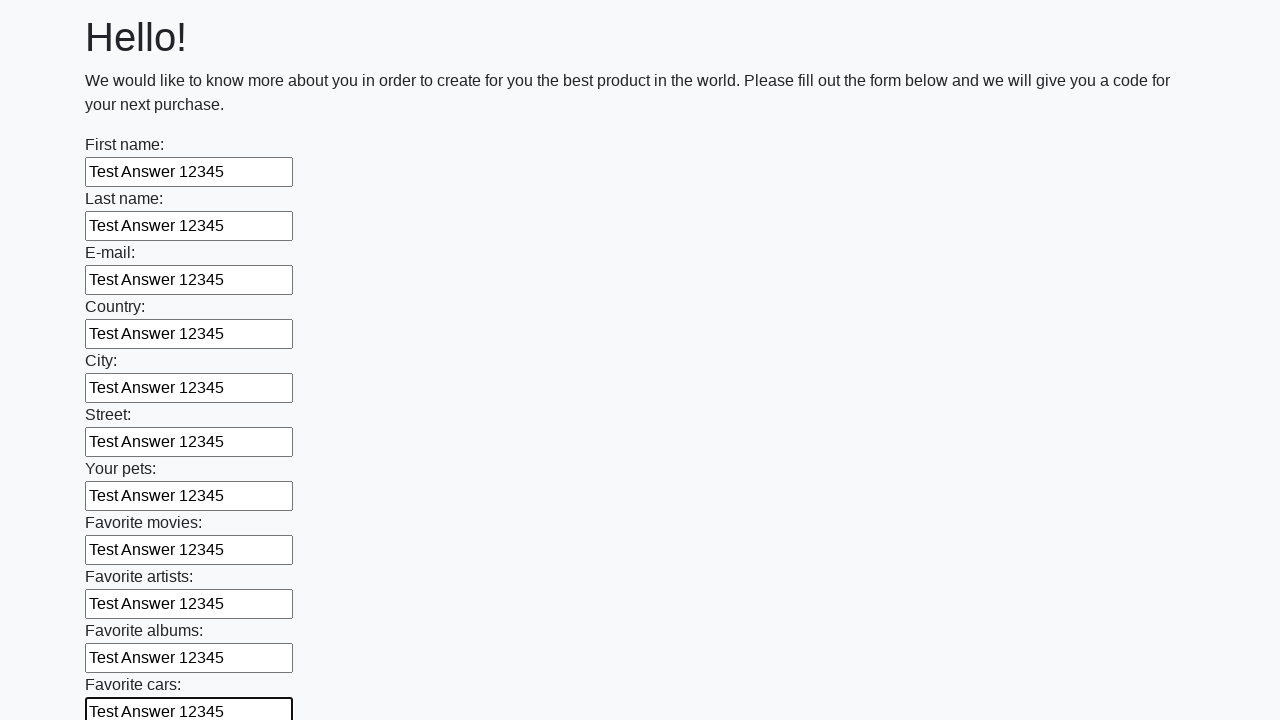

Filled input field with 'Test Answer 12345' on input >> nth=11
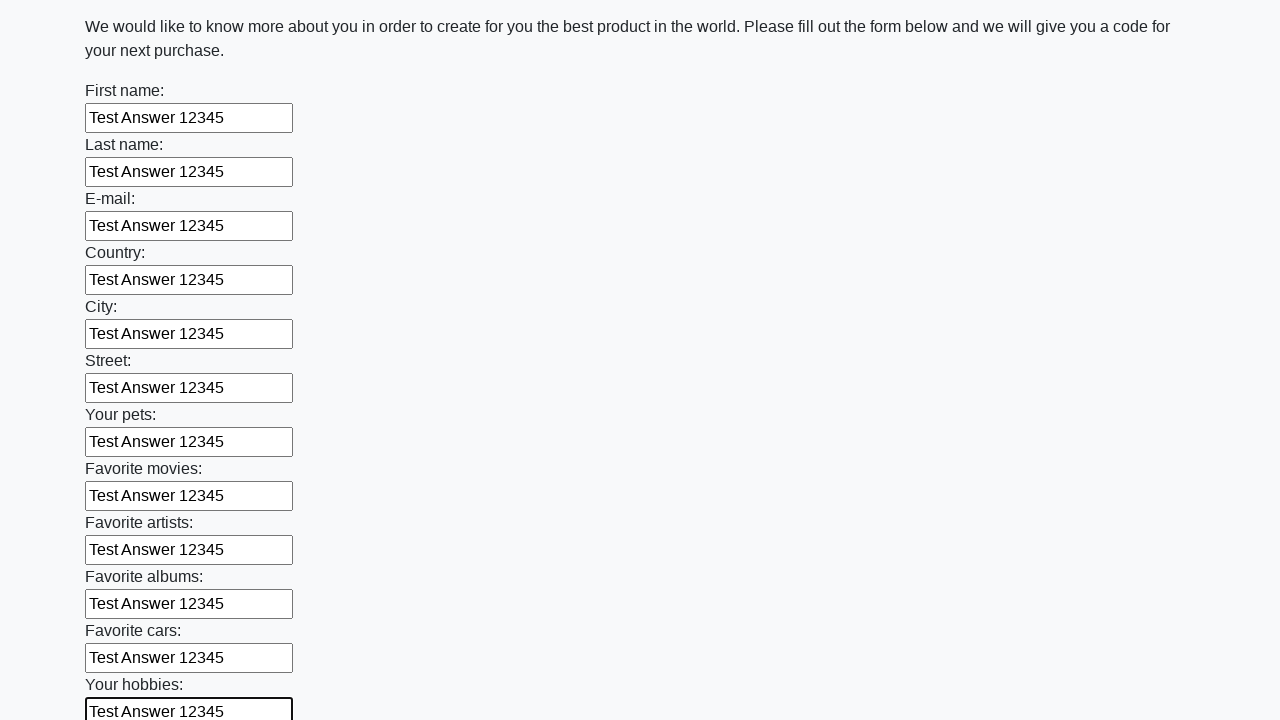

Filled input field with 'Test Answer 12345' on input >> nth=12
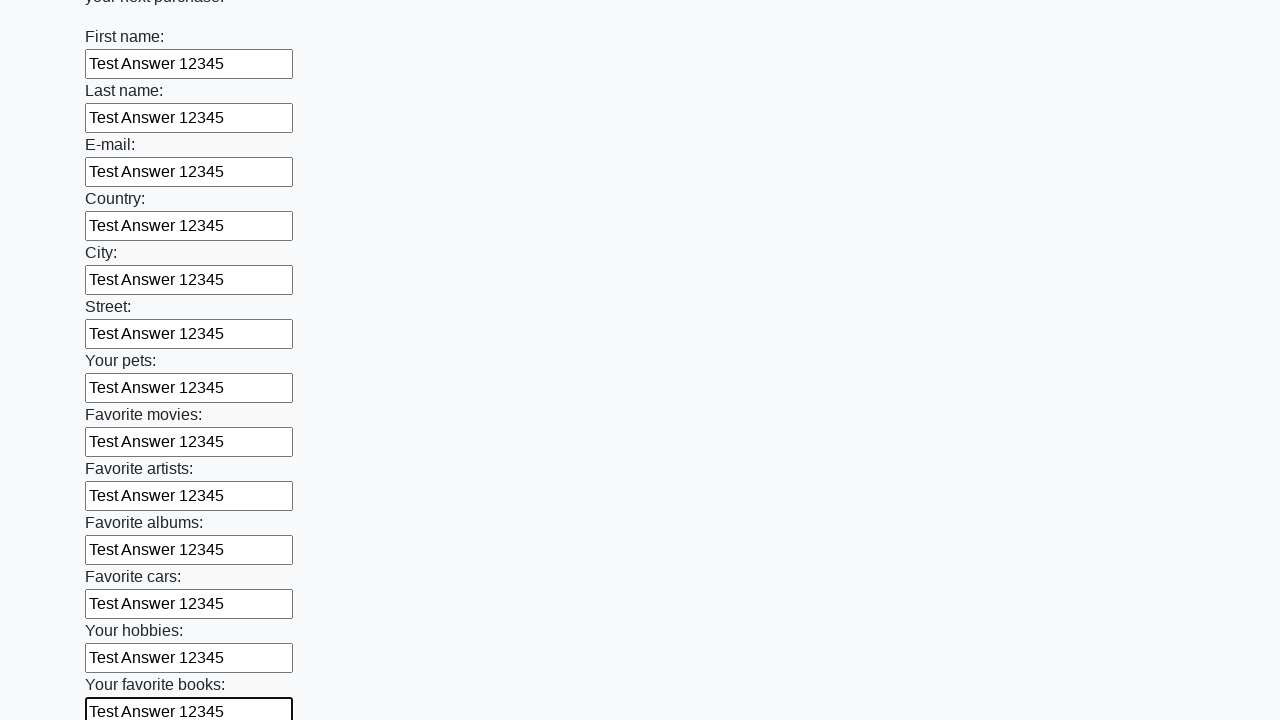

Filled input field with 'Test Answer 12345' on input >> nth=13
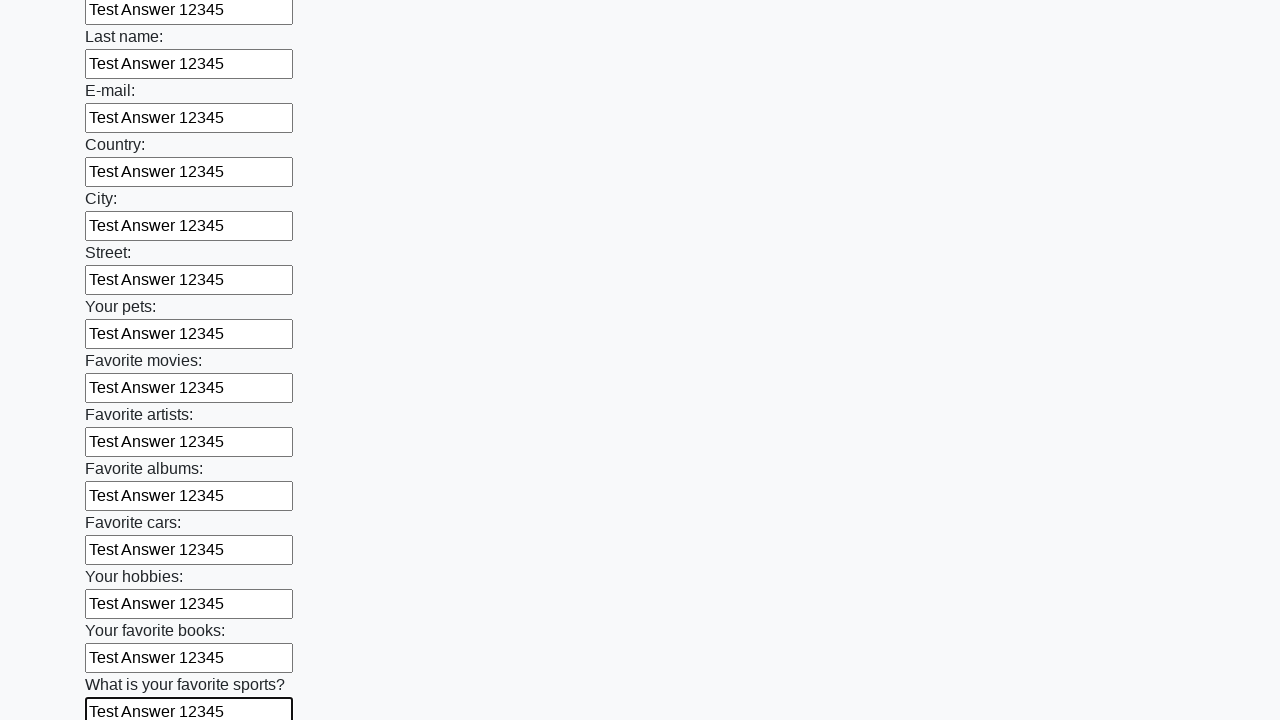

Filled input field with 'Test Answer 12345' on input >> nth=14
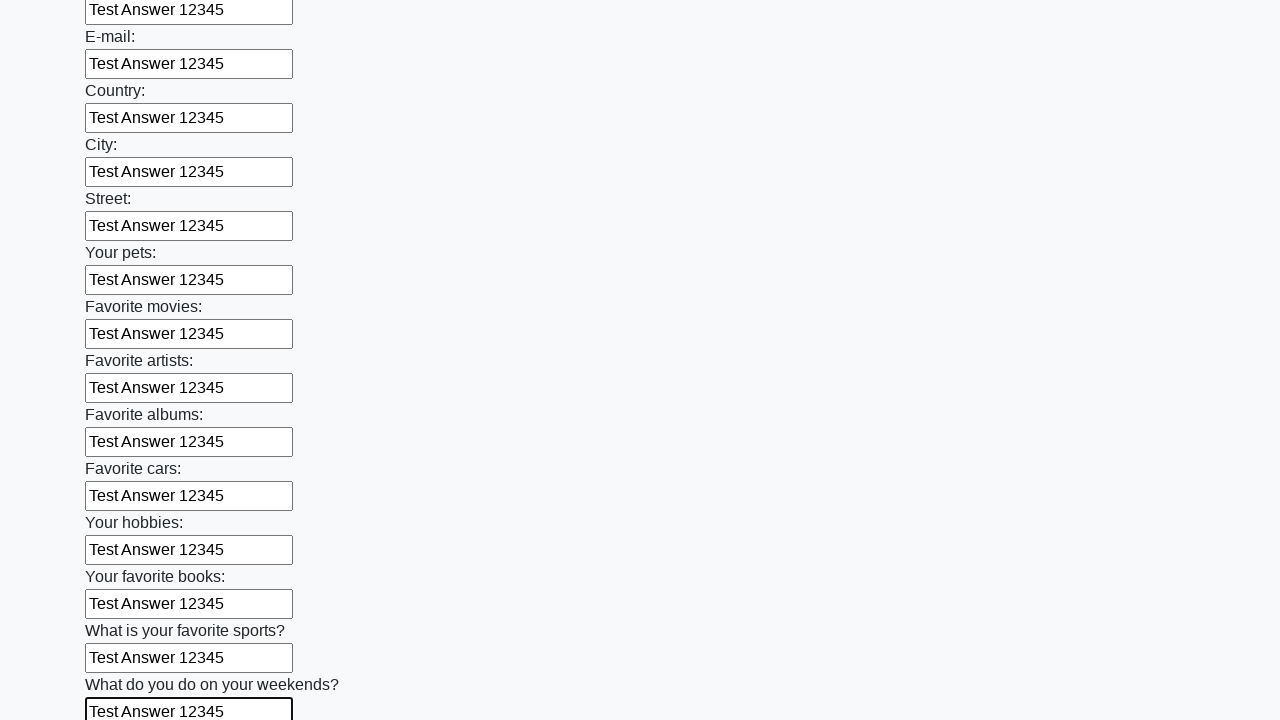

Filled input field with 'Test Answer 12345' on input >> nth=15
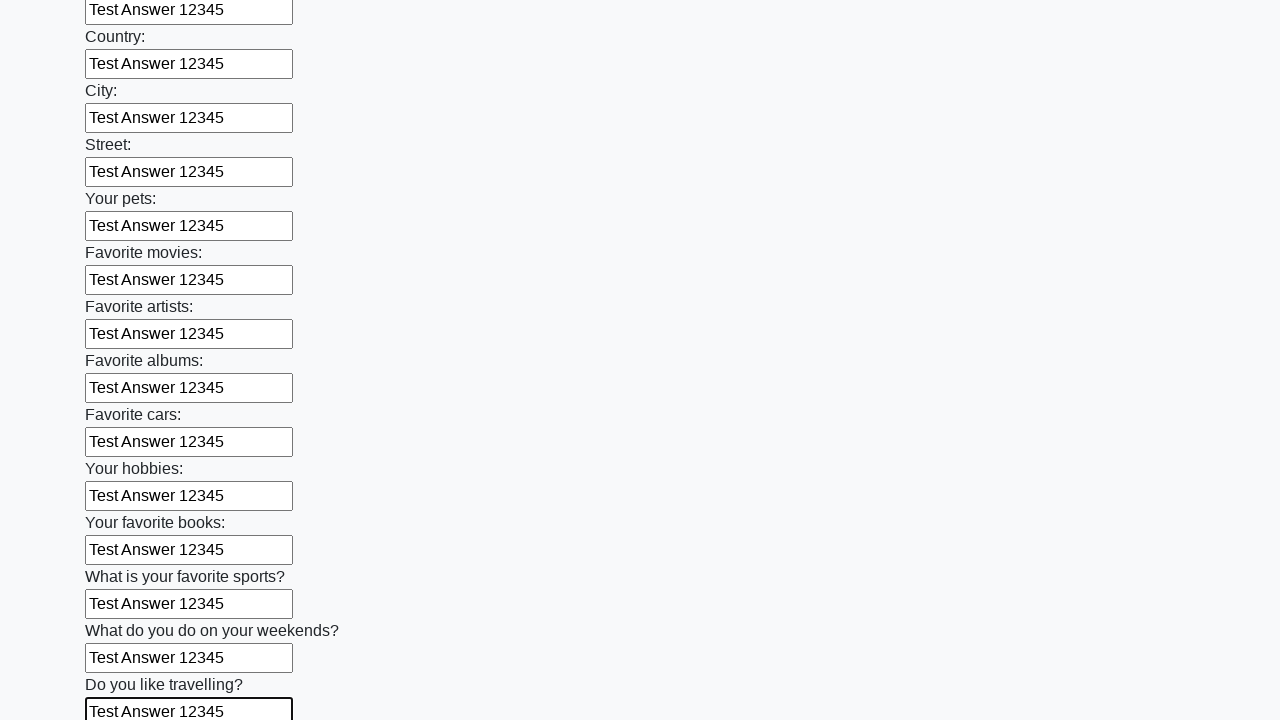

Filled input field with 'Test Answer 12345' on input >> nth=16
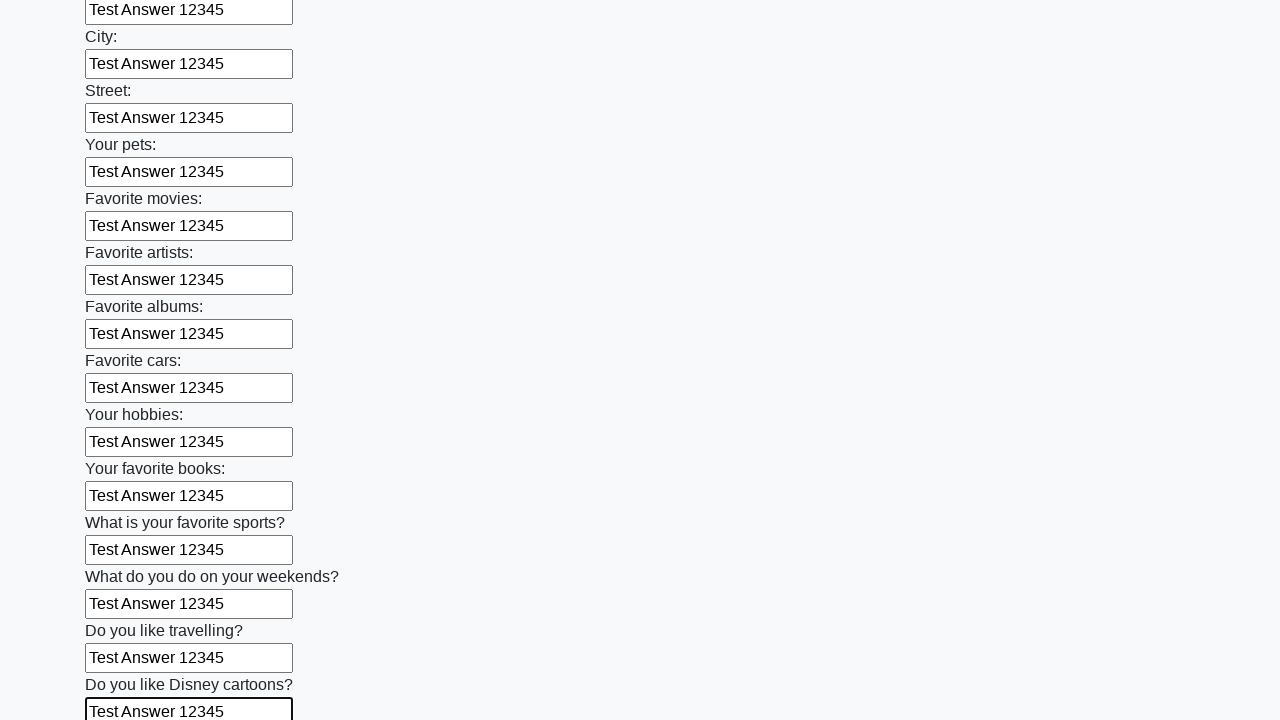

Filled input field with 'Test Answer 12345' on input >> nth=17
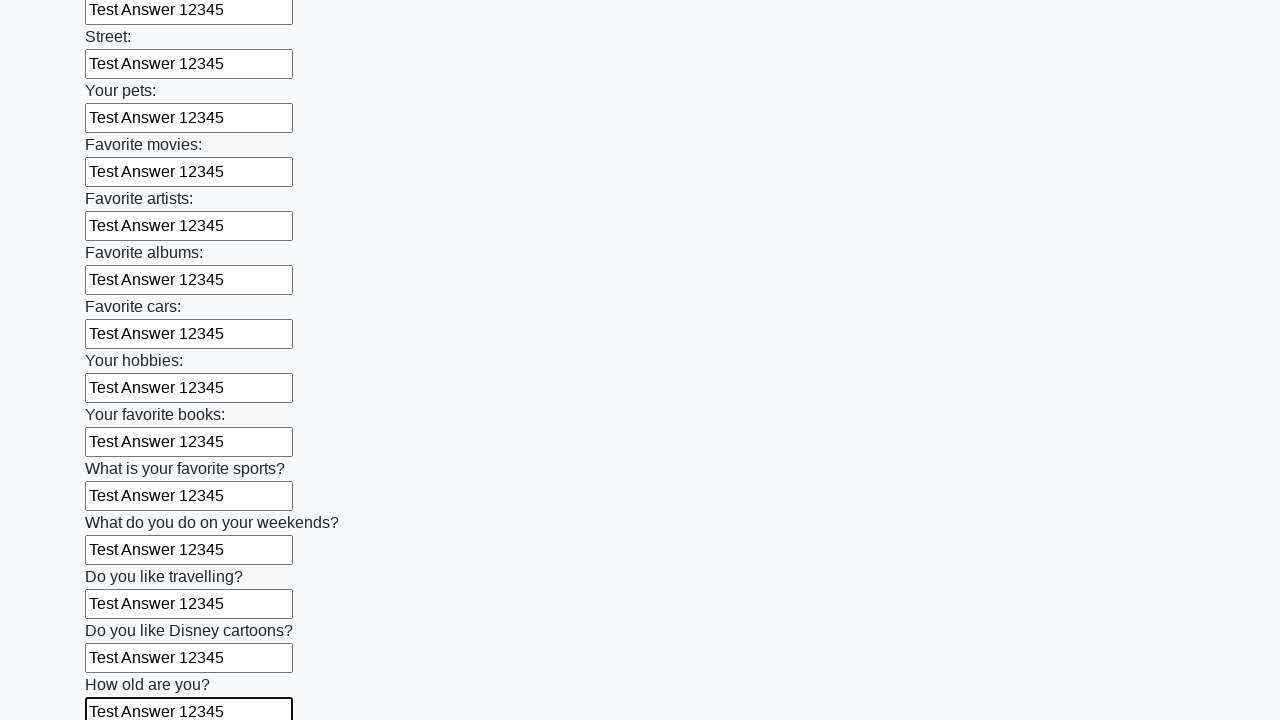

Filled input field with 'Test Answer 12345' on input >> nth=18
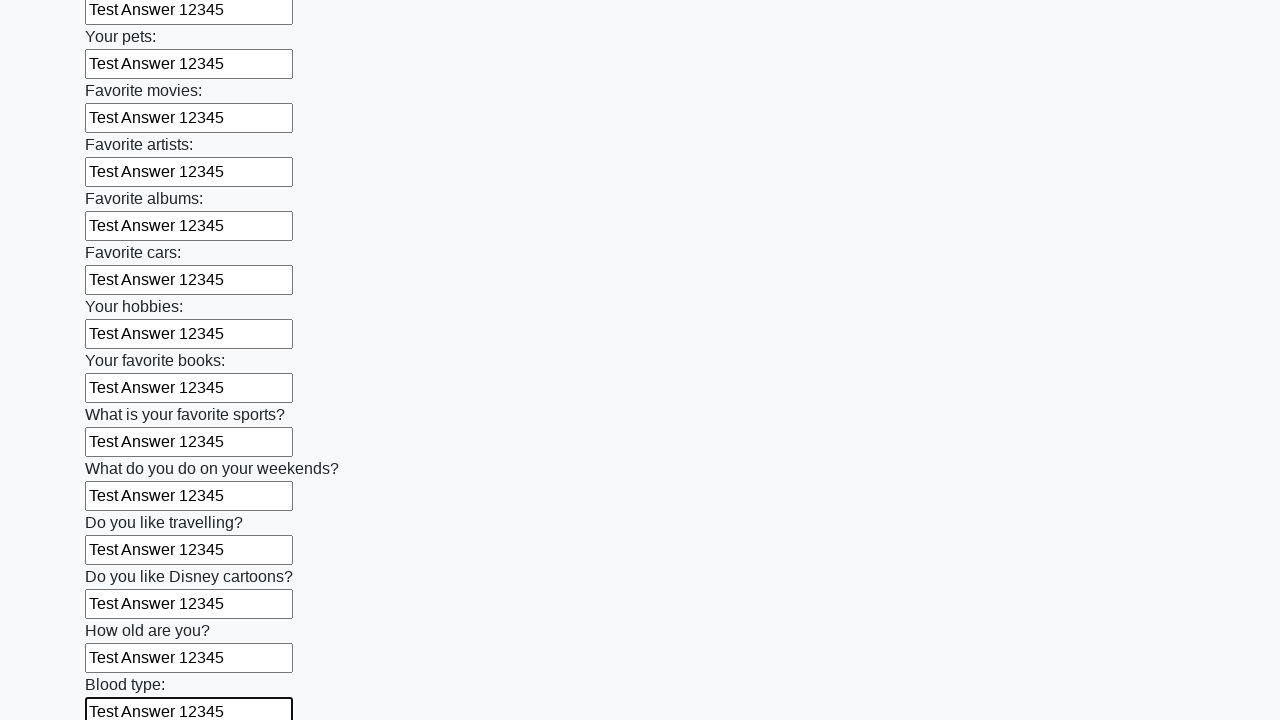

Filled input field with 'Test Answer 12345' on input >> nth=19
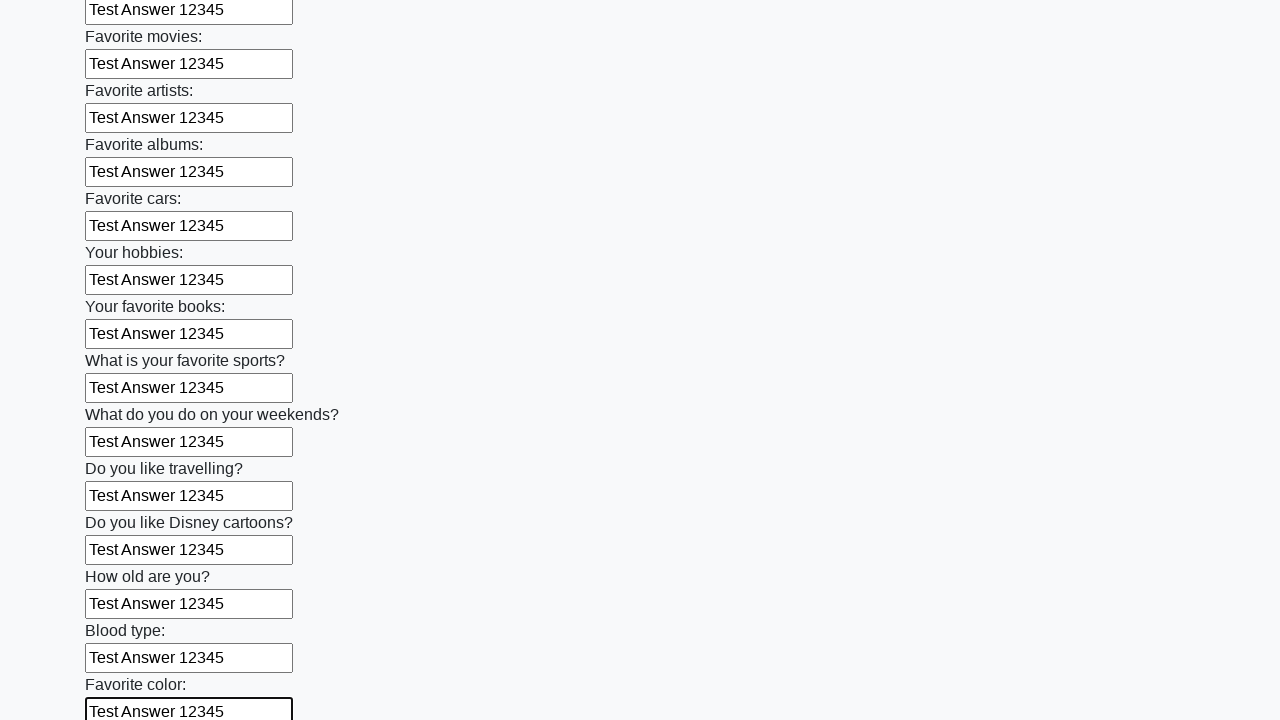

Filled input field with 'Test Answer 12345' on input >> nth=20
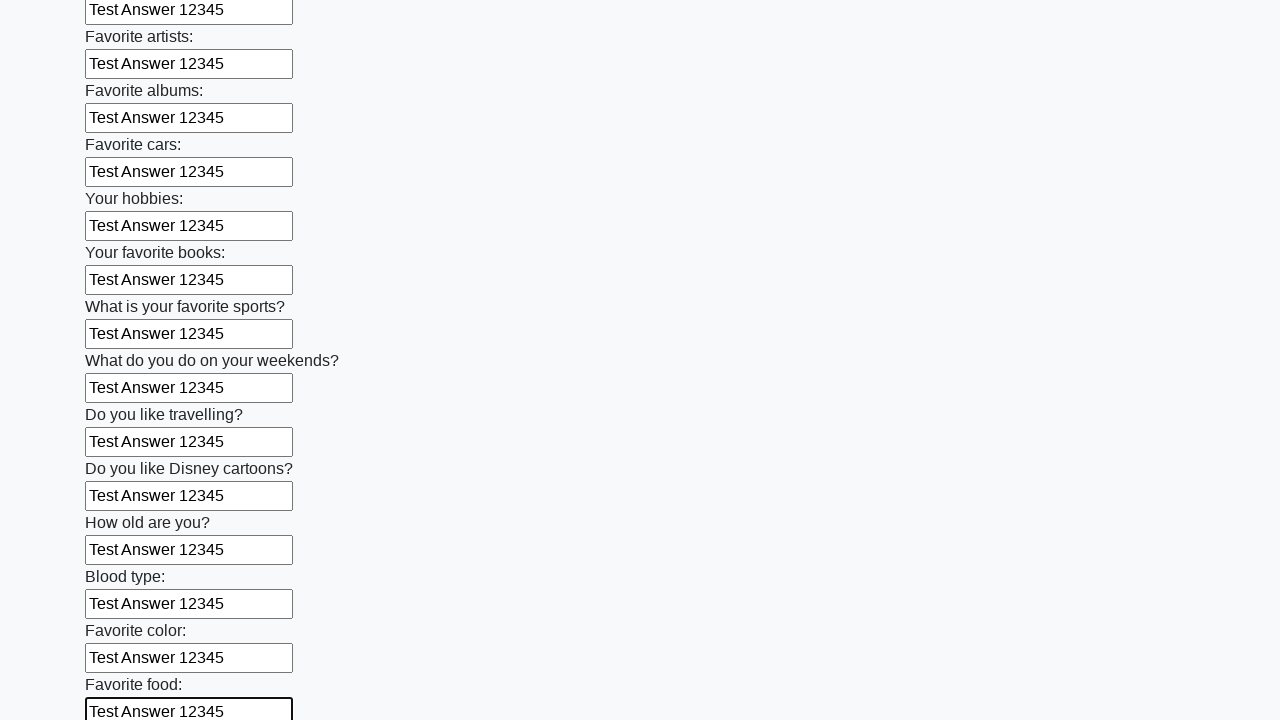

Filled input field with 'Test Answer 12345' on input >> nth=21
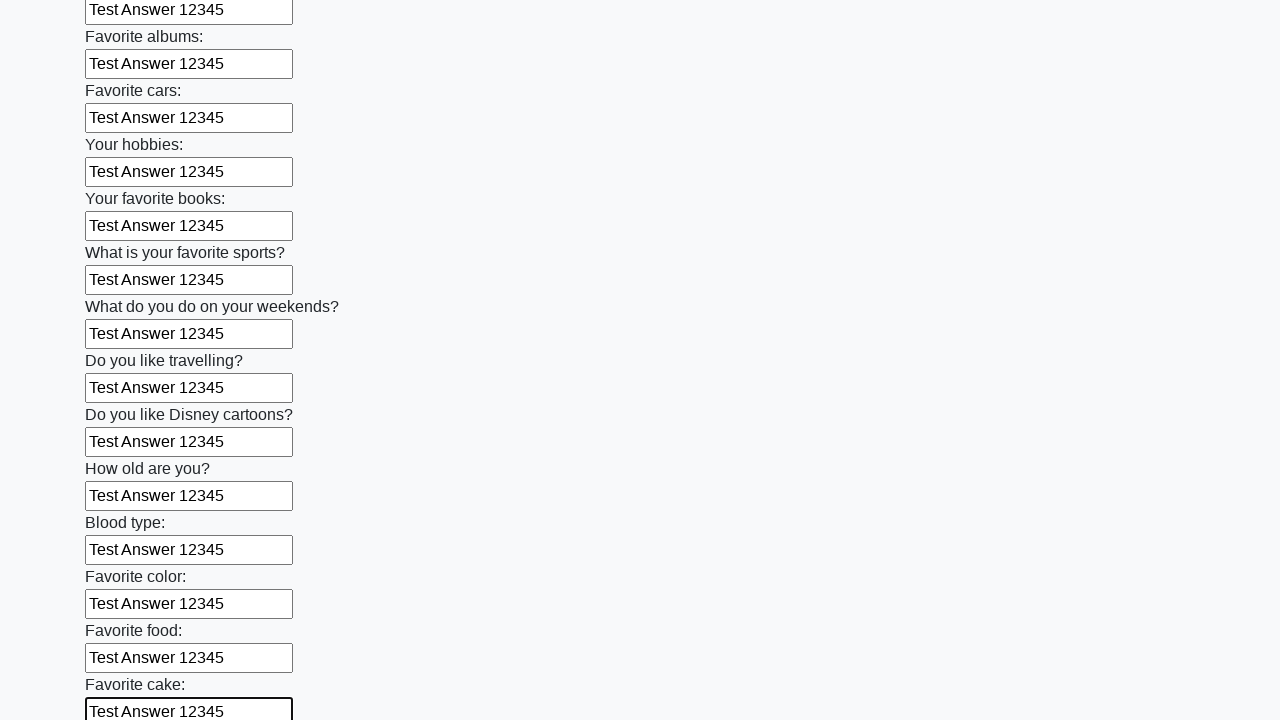

Filled input field with 'Test Answer 12345' on input >> nth=22
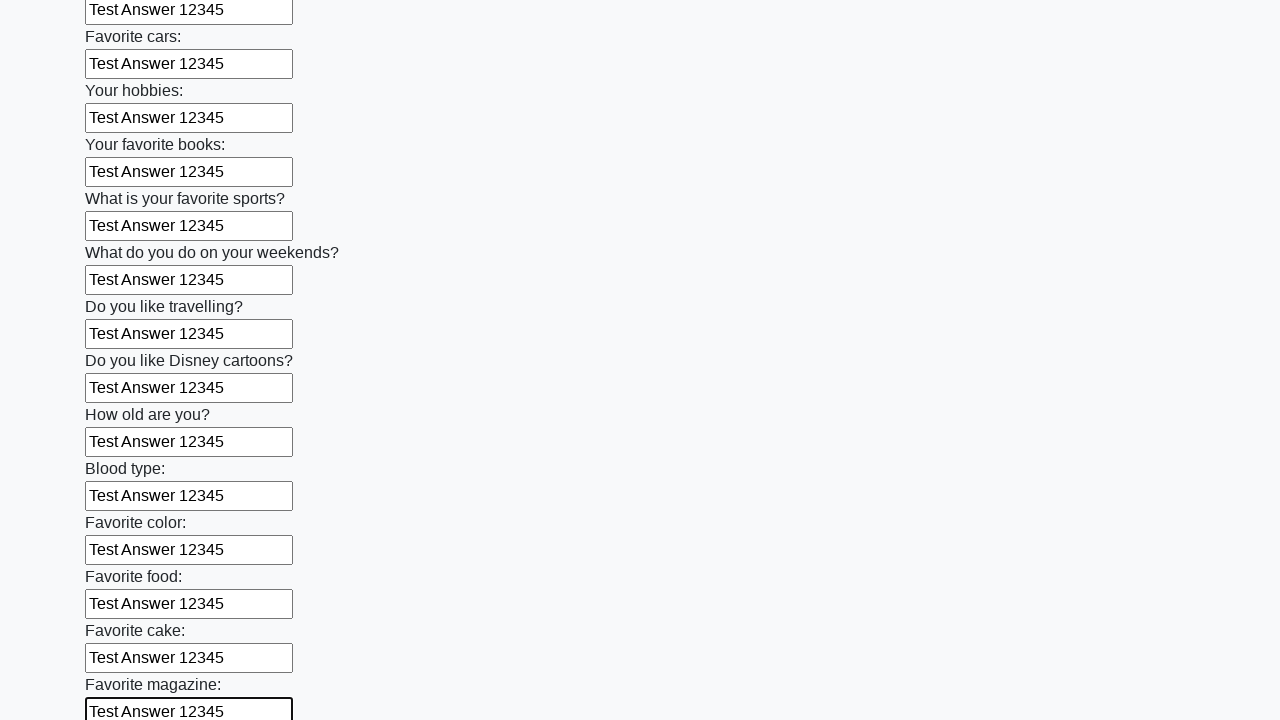

Filled input field with 'Test Answer 12345' on input >> nth=23
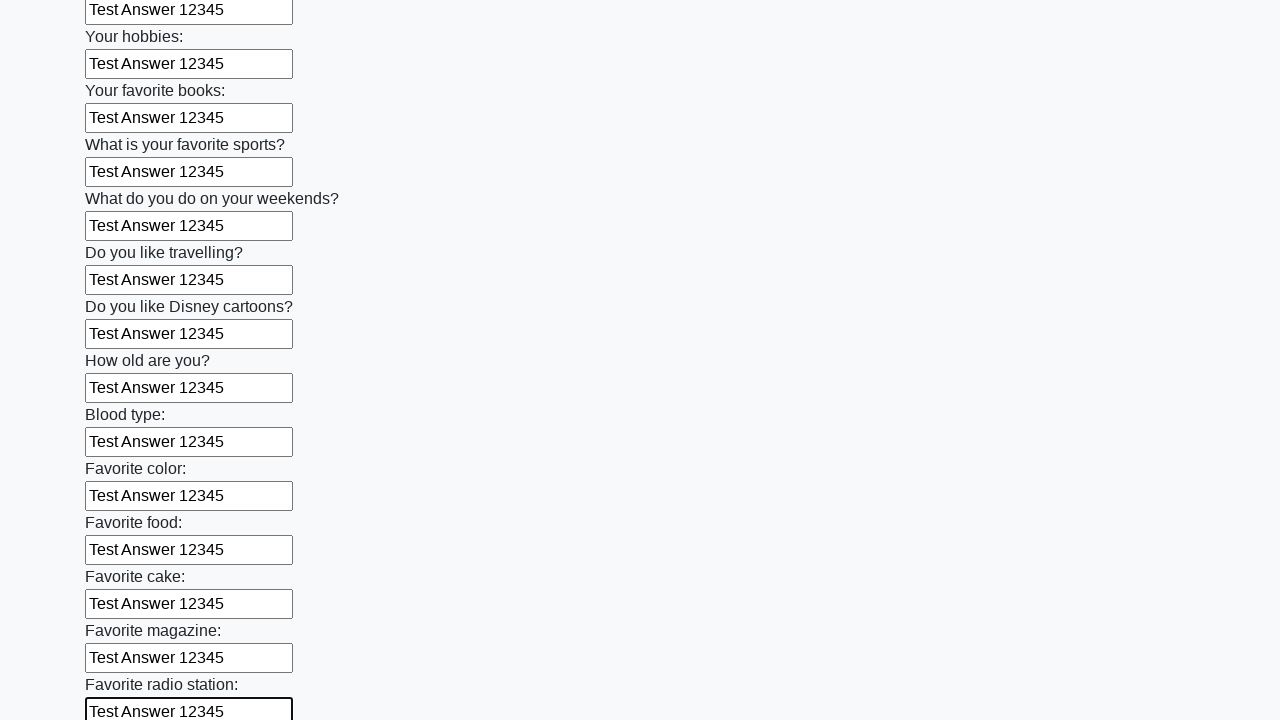

Filled input field with 'Test Answer 12345' on input >> nth=24
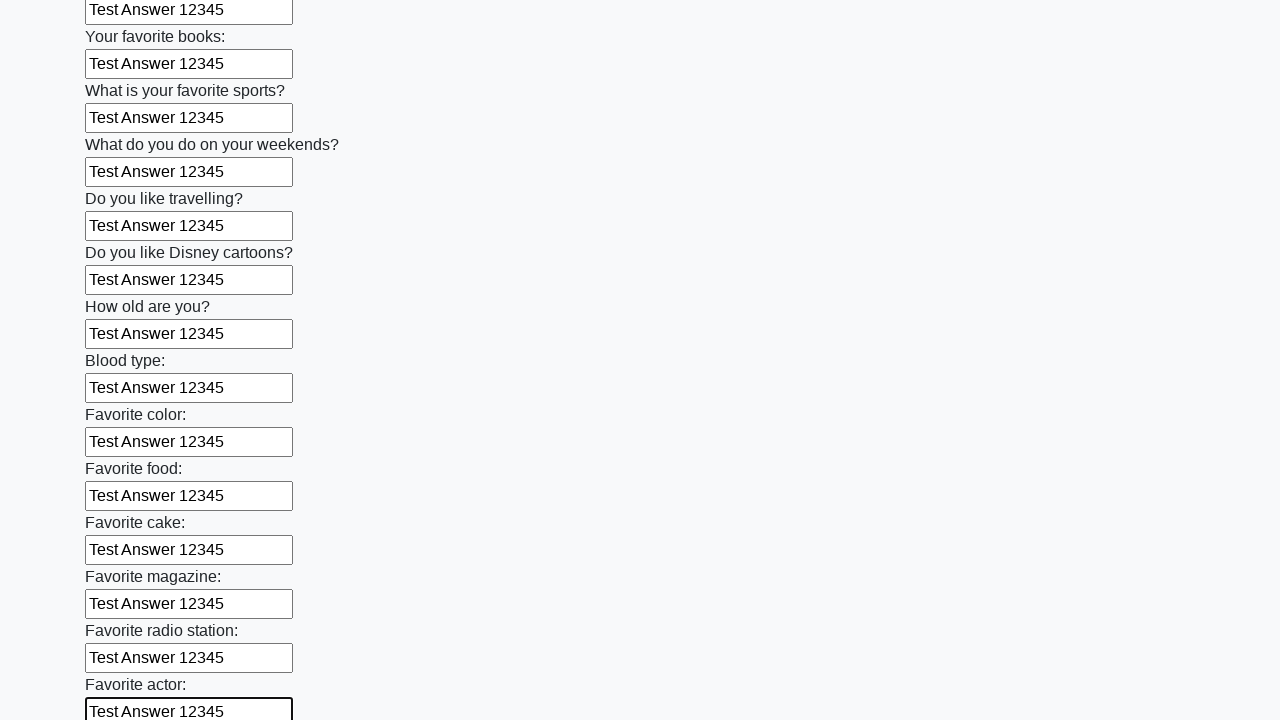

Filled input field with 'Test Answer 12345' on input >> nth=25
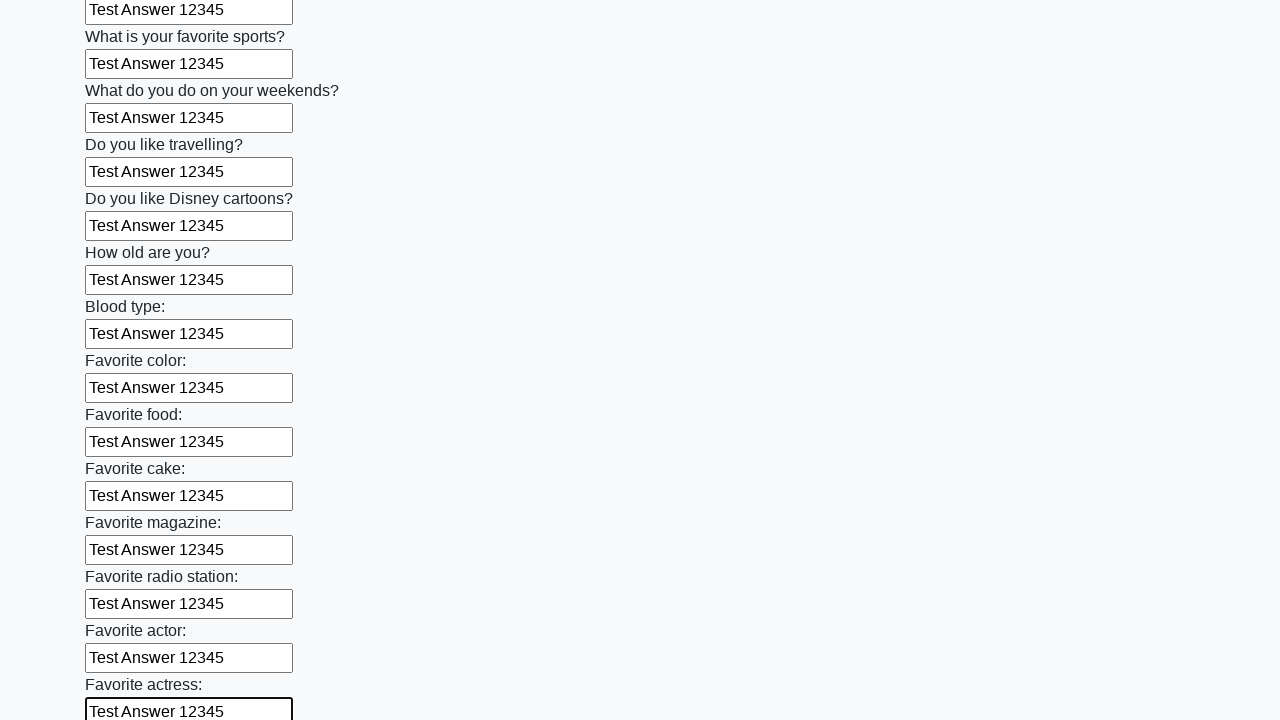

Filled input field with 'Test Answer 12345' on input >> nth=26
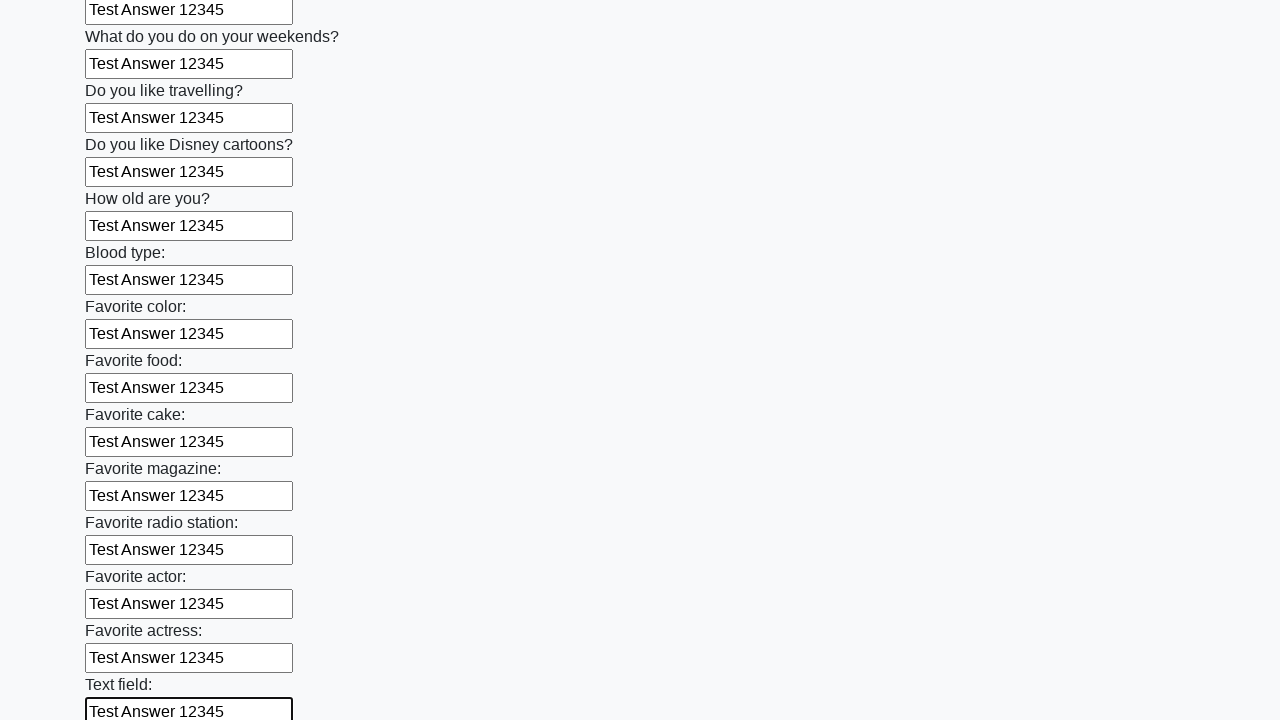

Filled input field with 'Test Answer 12345' on input >> nth=27
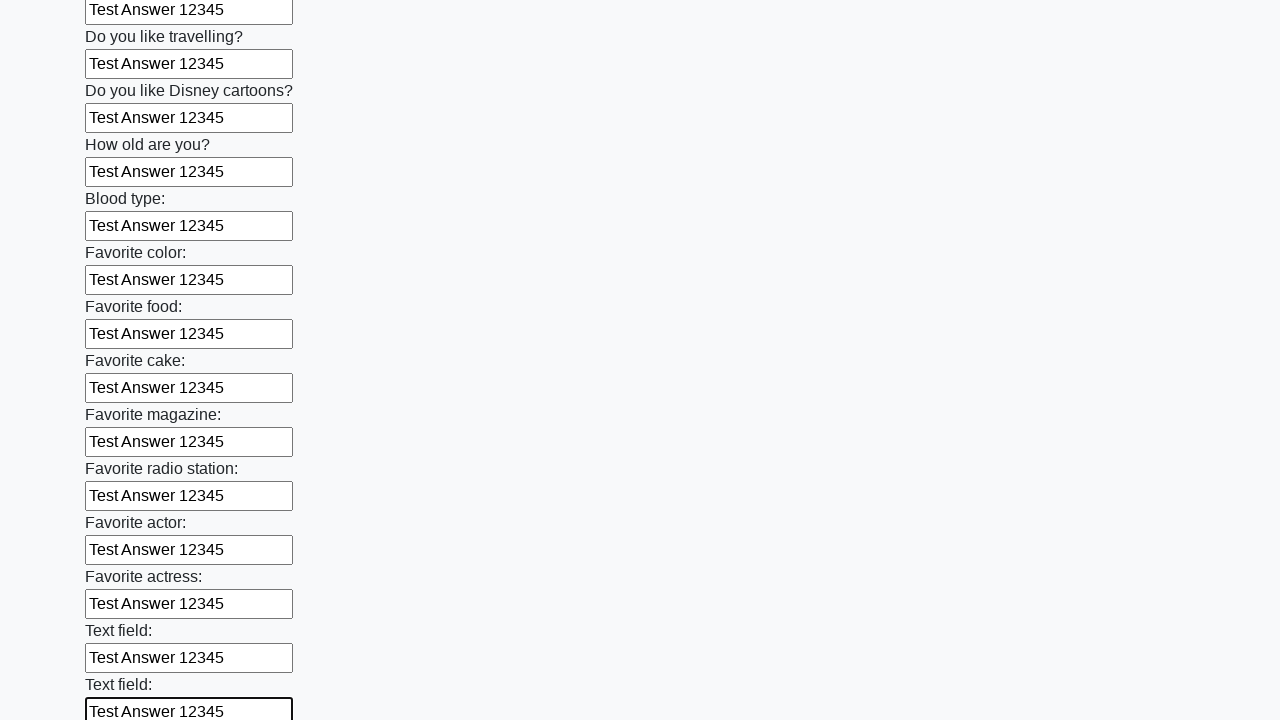

Filled input field with 'Test Answer 12345' on input >> nth=28
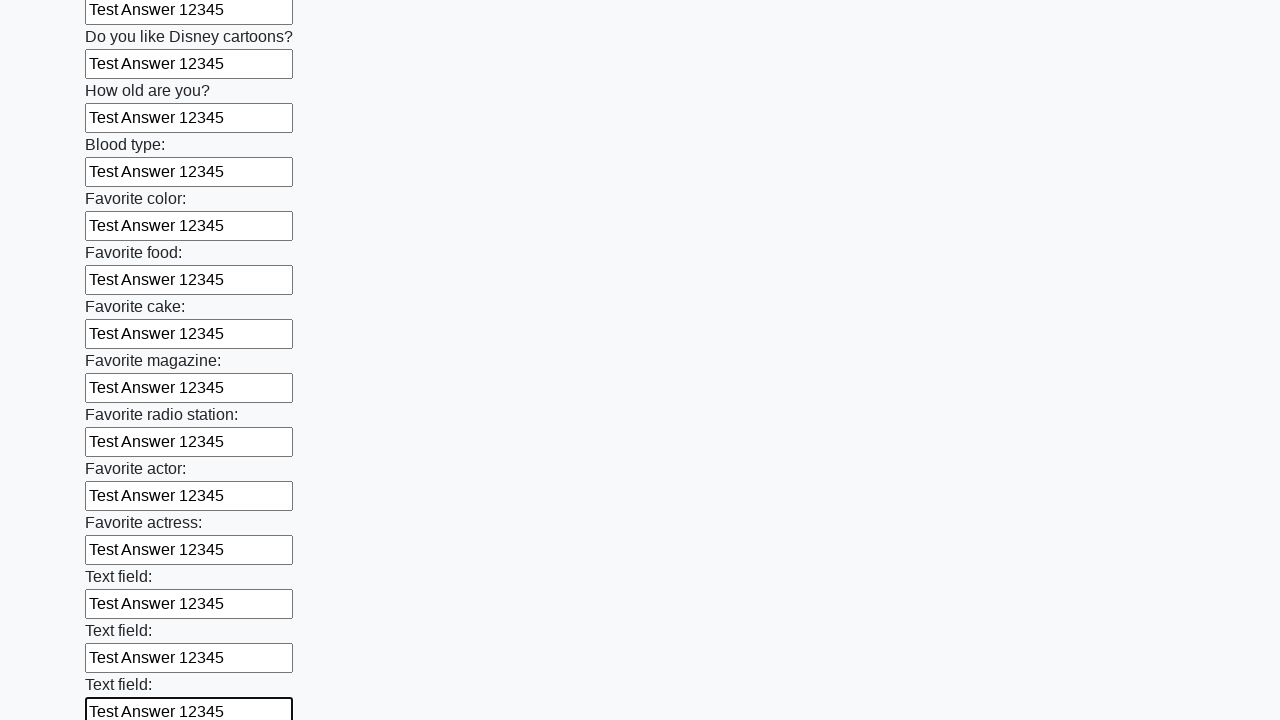

Filled input field with 'Test Answer 12345' on input >> nth=29
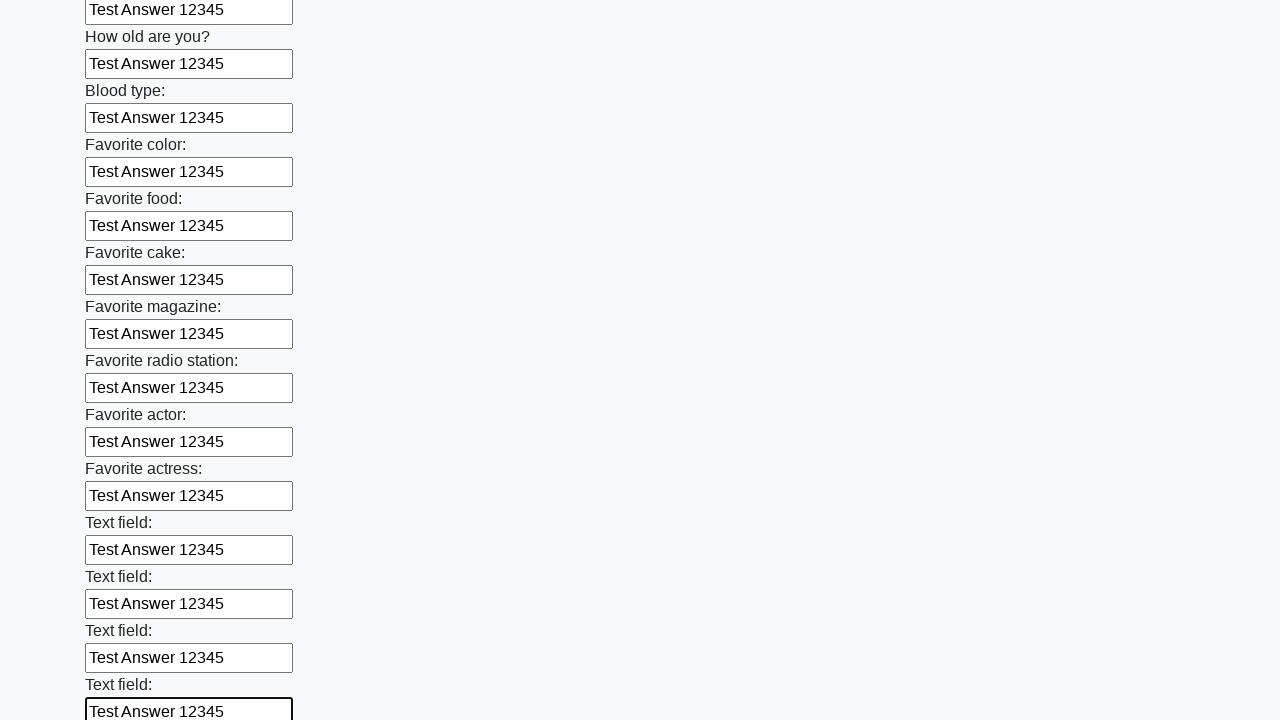

Filled input field with 'Test Answer 12345' on input >> nth=30
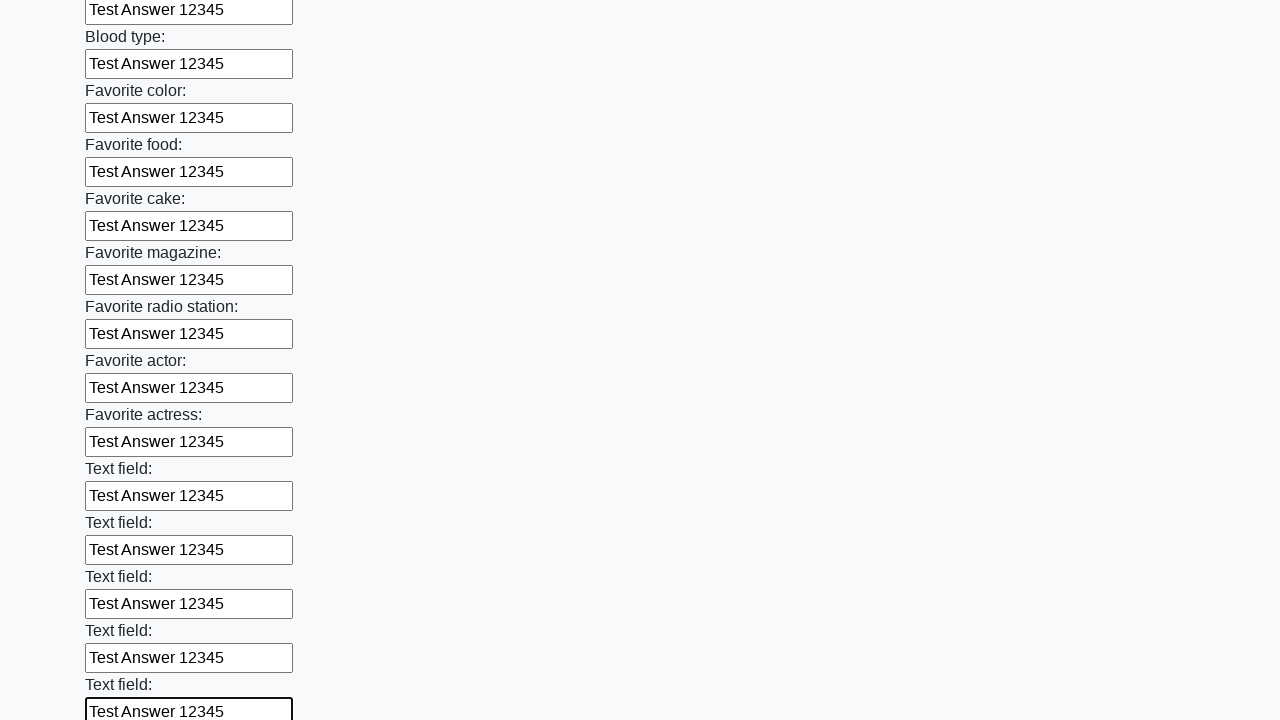

Filled input field with 'Test Answer 12345' on input >> nth=31
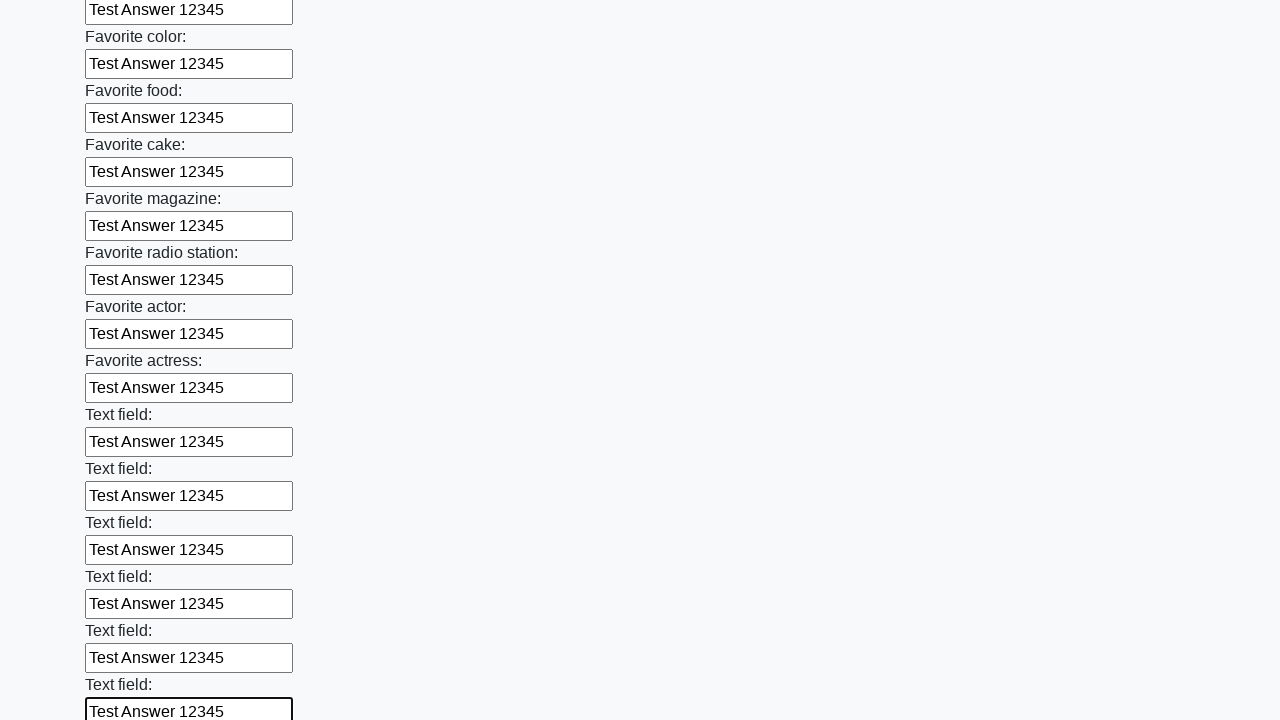

Filled input field with 'Test Answer 12345' on input >> nth=32
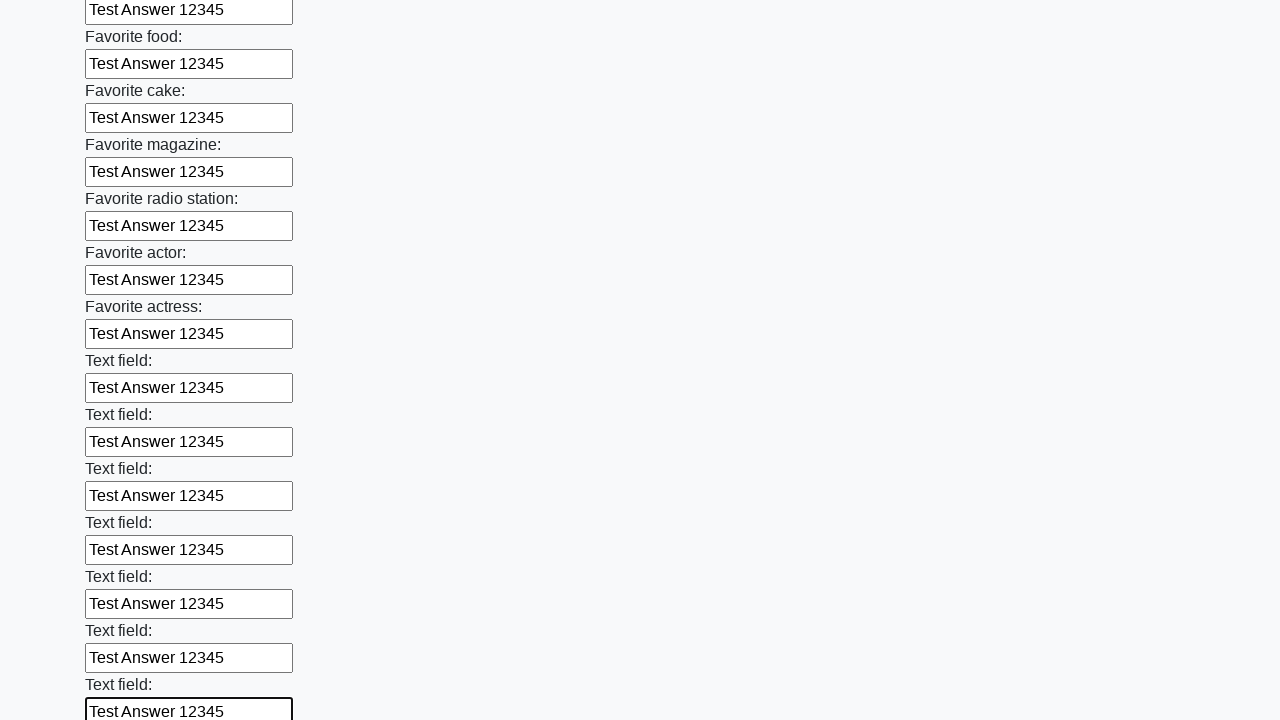

Filled input field with 'Test Answer 12345' on input >> nth=33
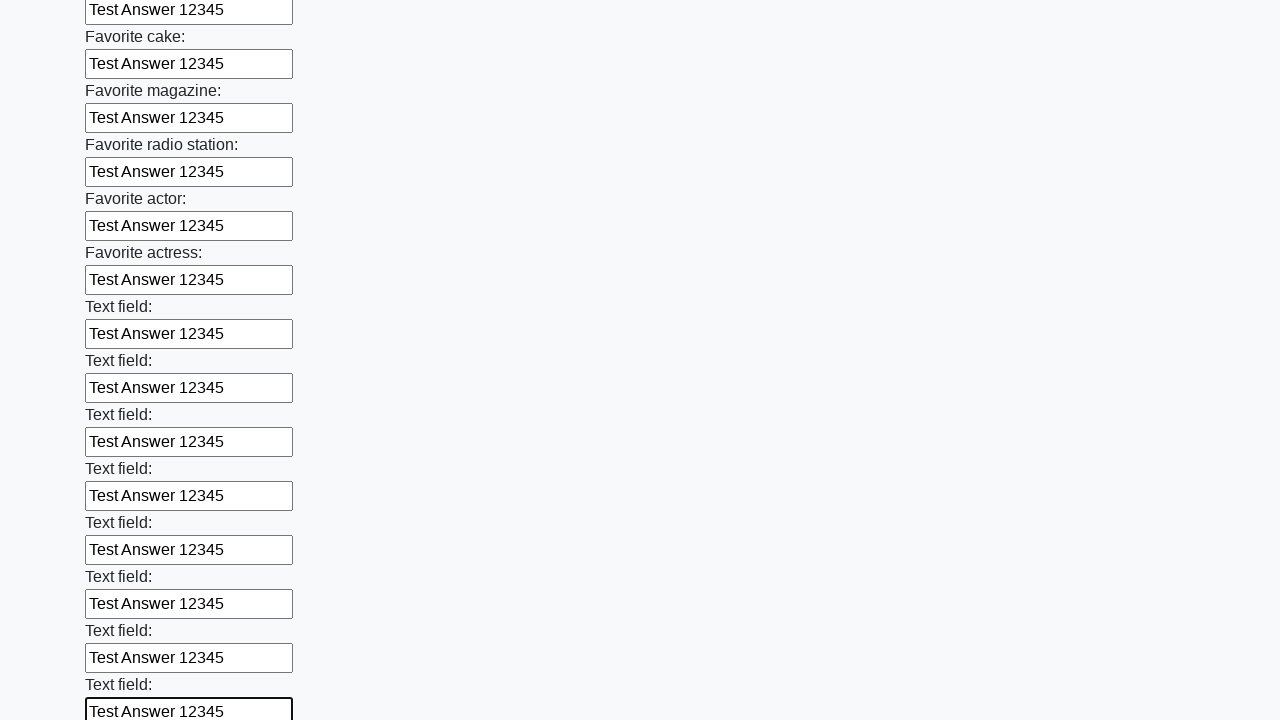

Filled input field with 'Test Answer 12345' on input >> nth=34
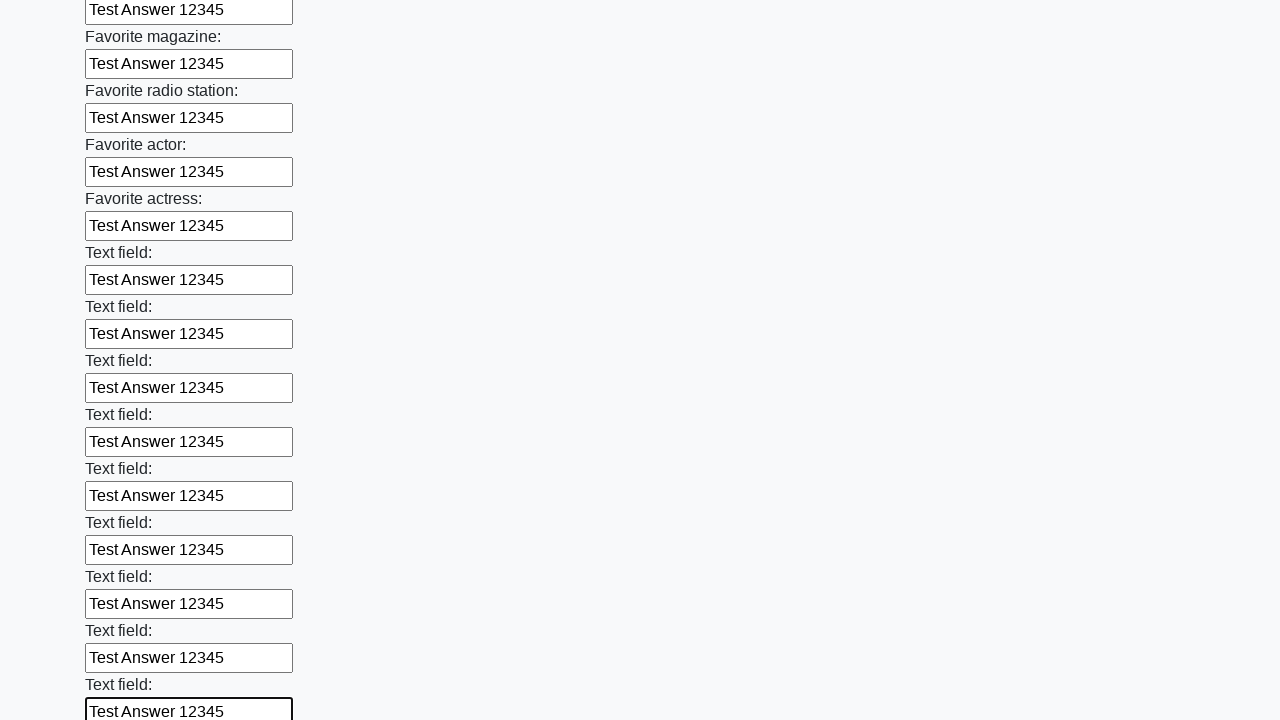

Filled input field with 'Test Answer 12345' on input >> nth=35
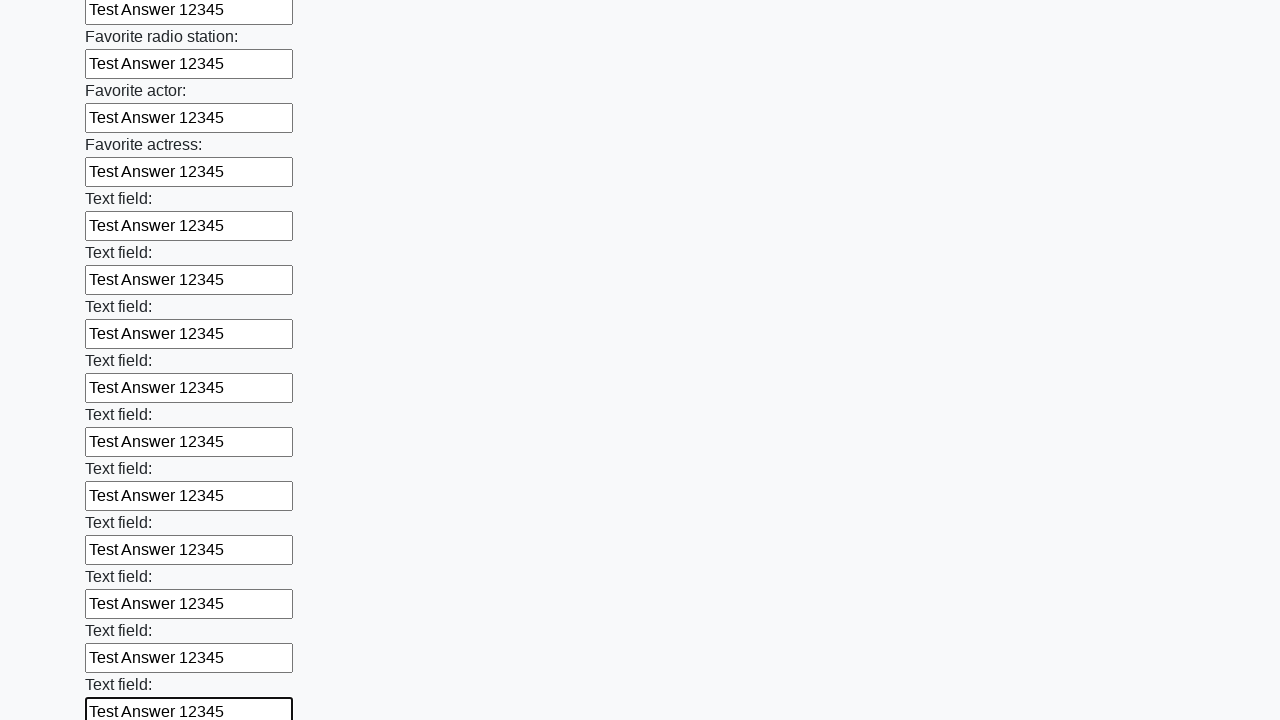

Filled input field with 'Test Answer 12345' on input >> nth=36
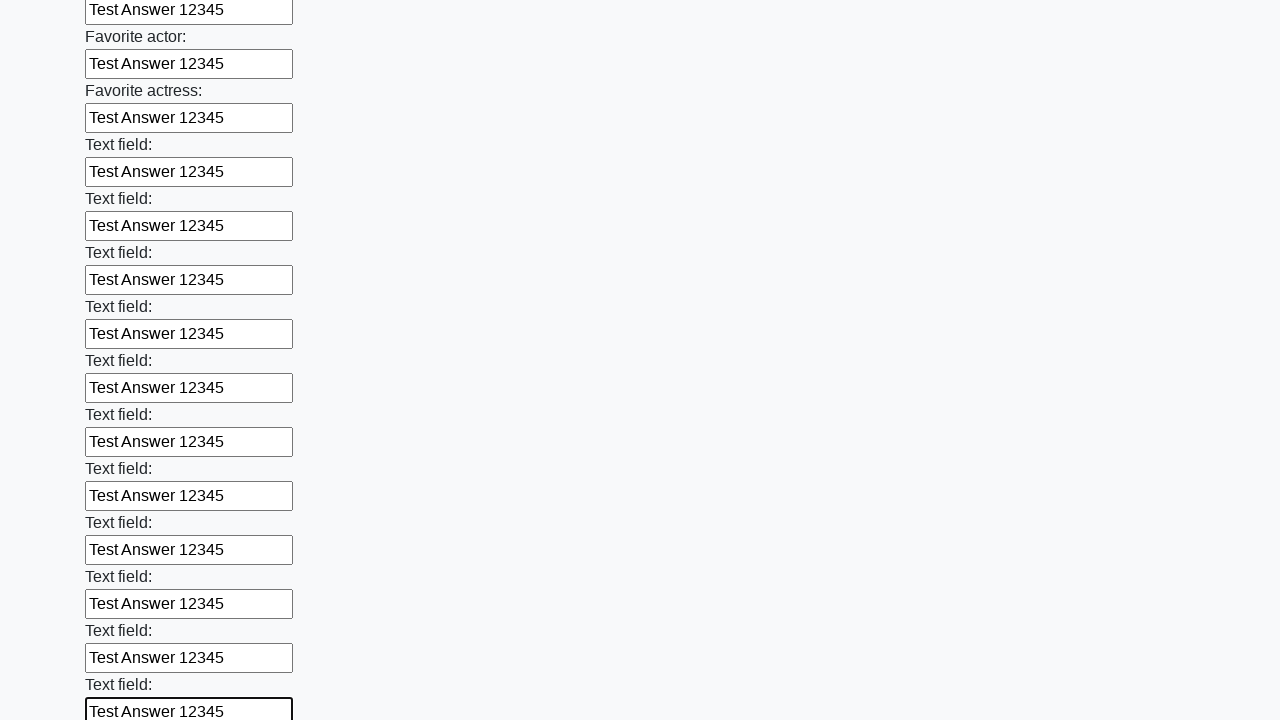

Filled input field with 'Test Answer 12345' on input >> nth=37
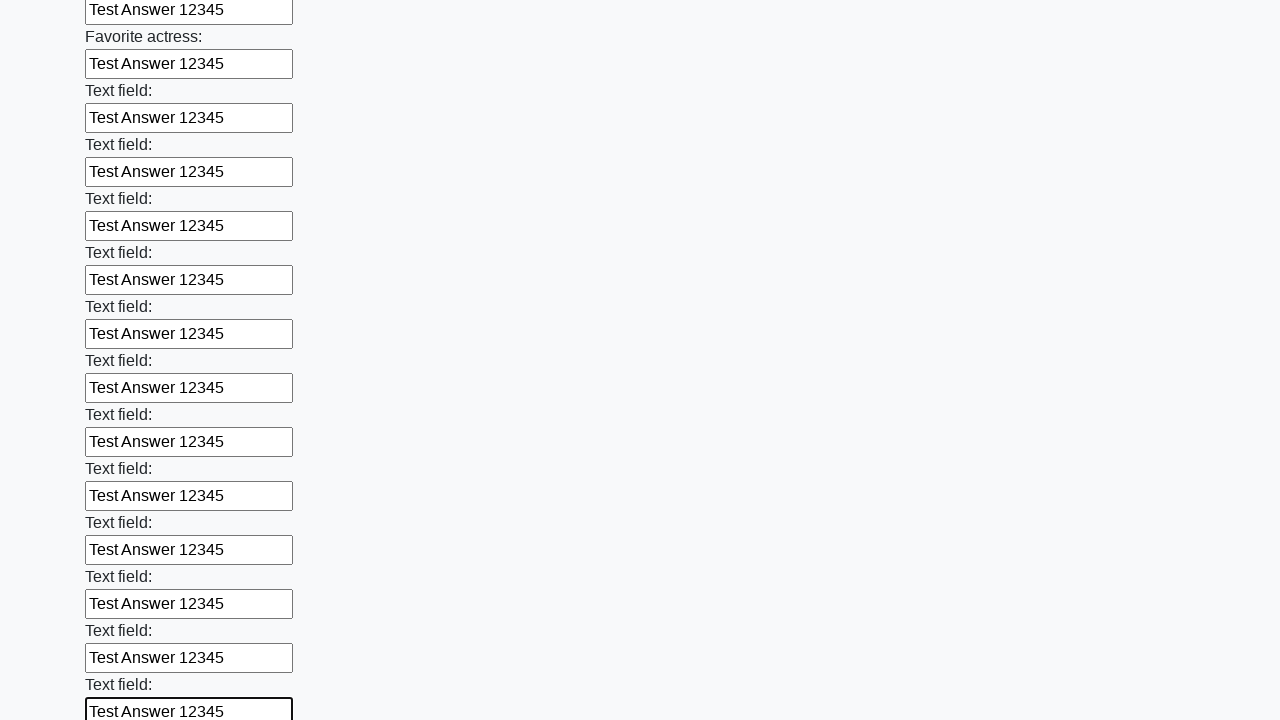

Filled input field with 'Test Answer 12345' on input >> nth=38
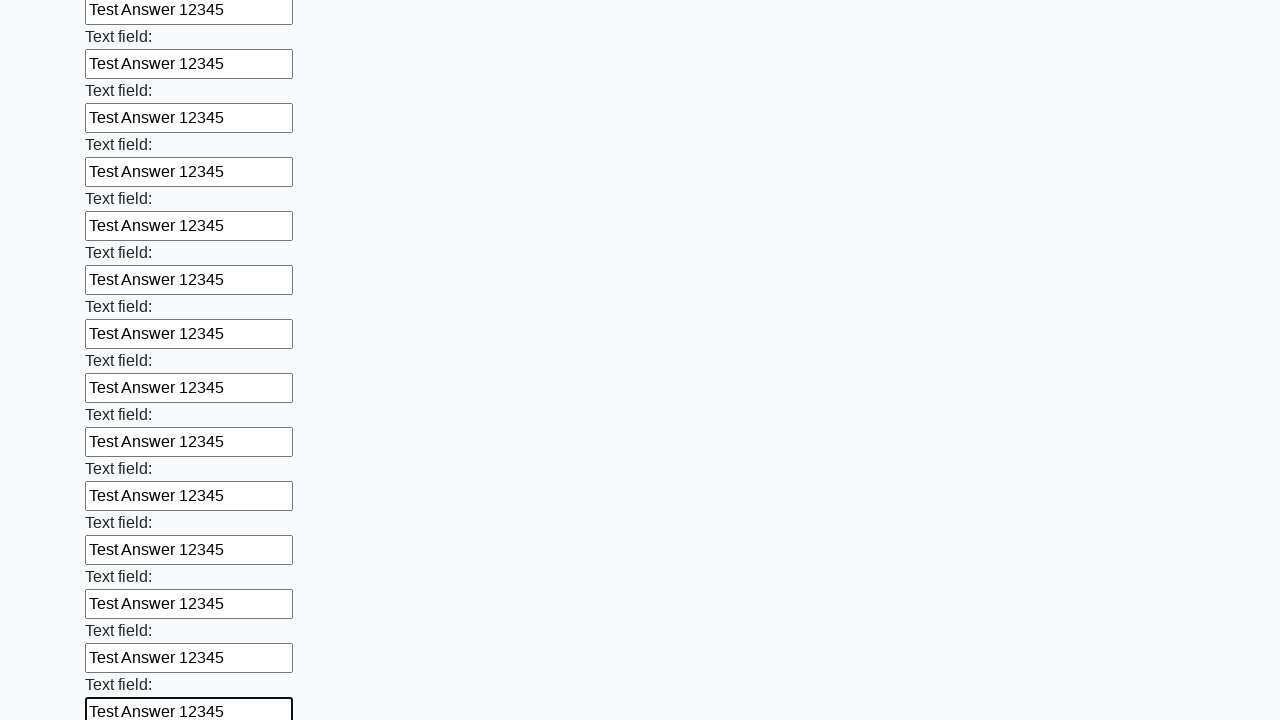

Filled input field with 'Test Answer 12345' on input >> nth=39
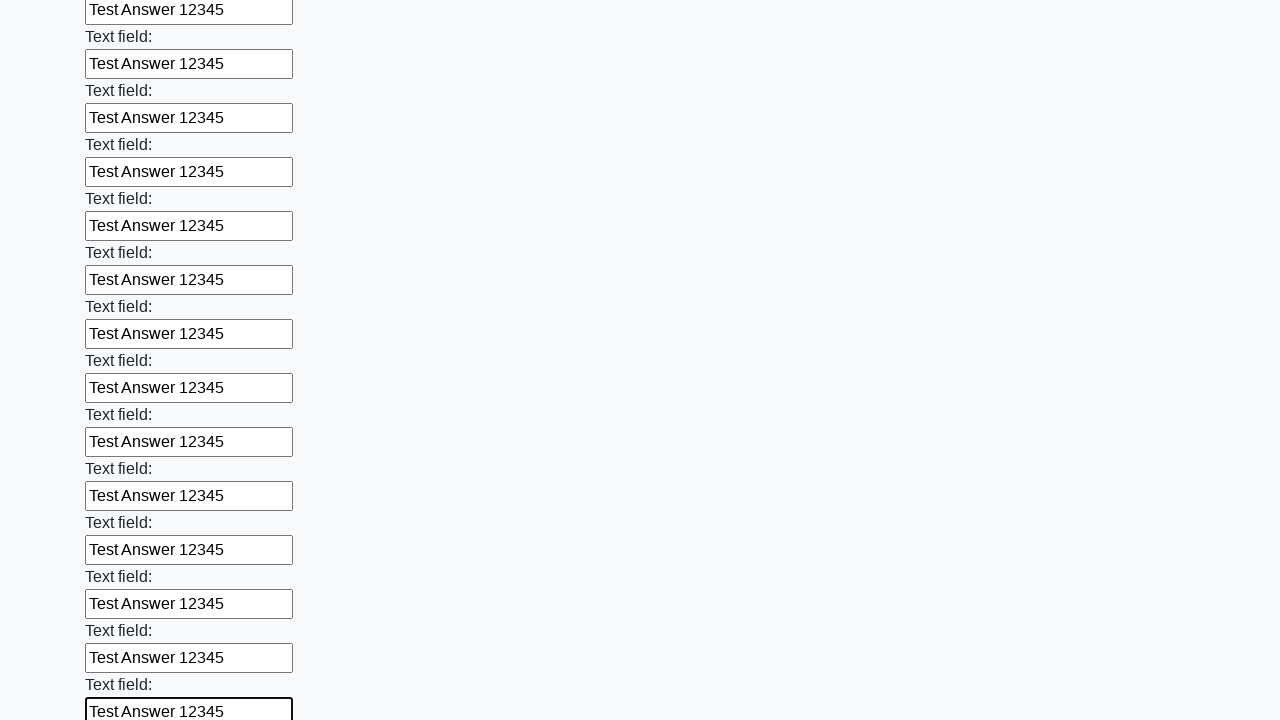

Filled input field with 'Test Answer 12345' on input >> nth=40
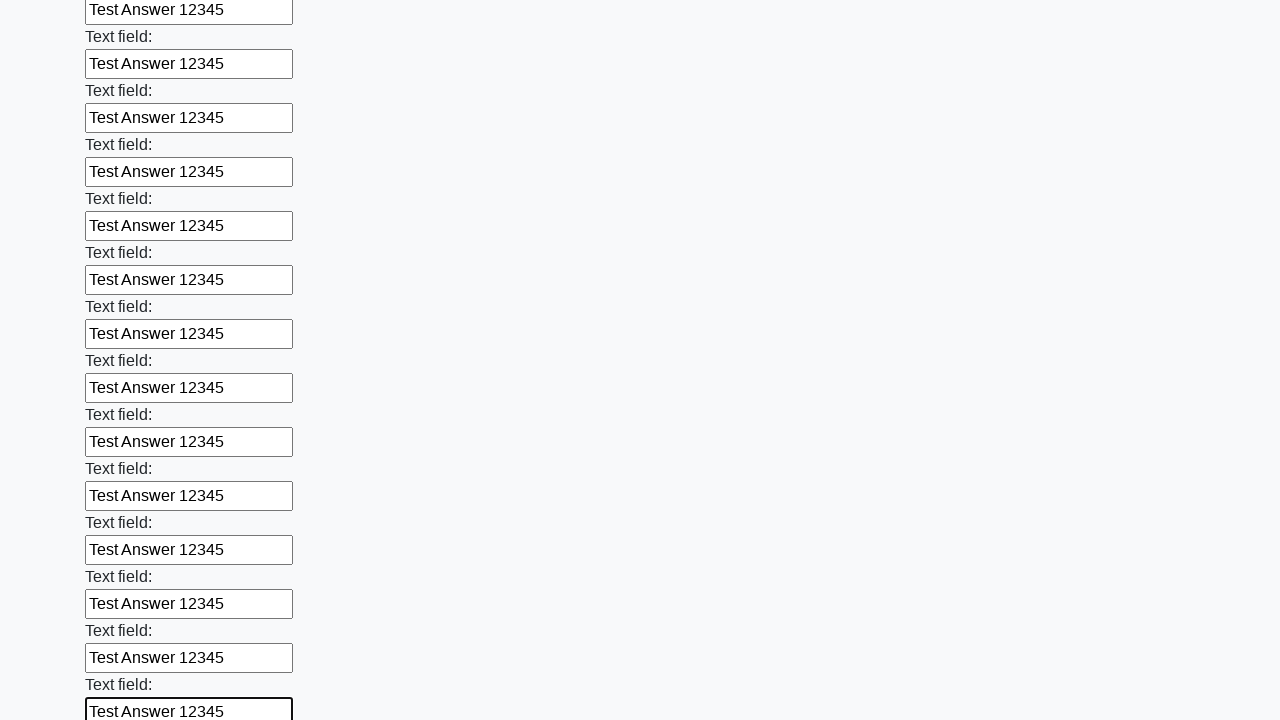

Filled input field with 'Test Answer 12345' on input >> nth=41
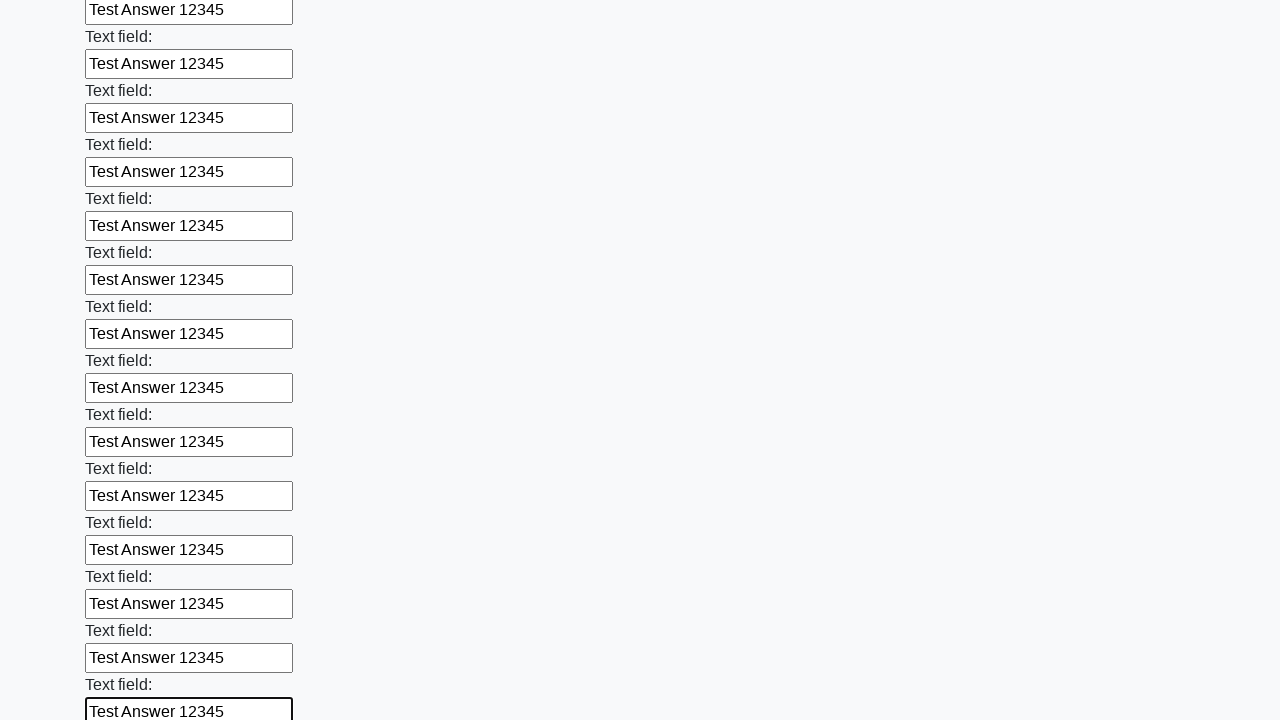

Filled input field with 'Test Answer 12345' on input >> nth=42
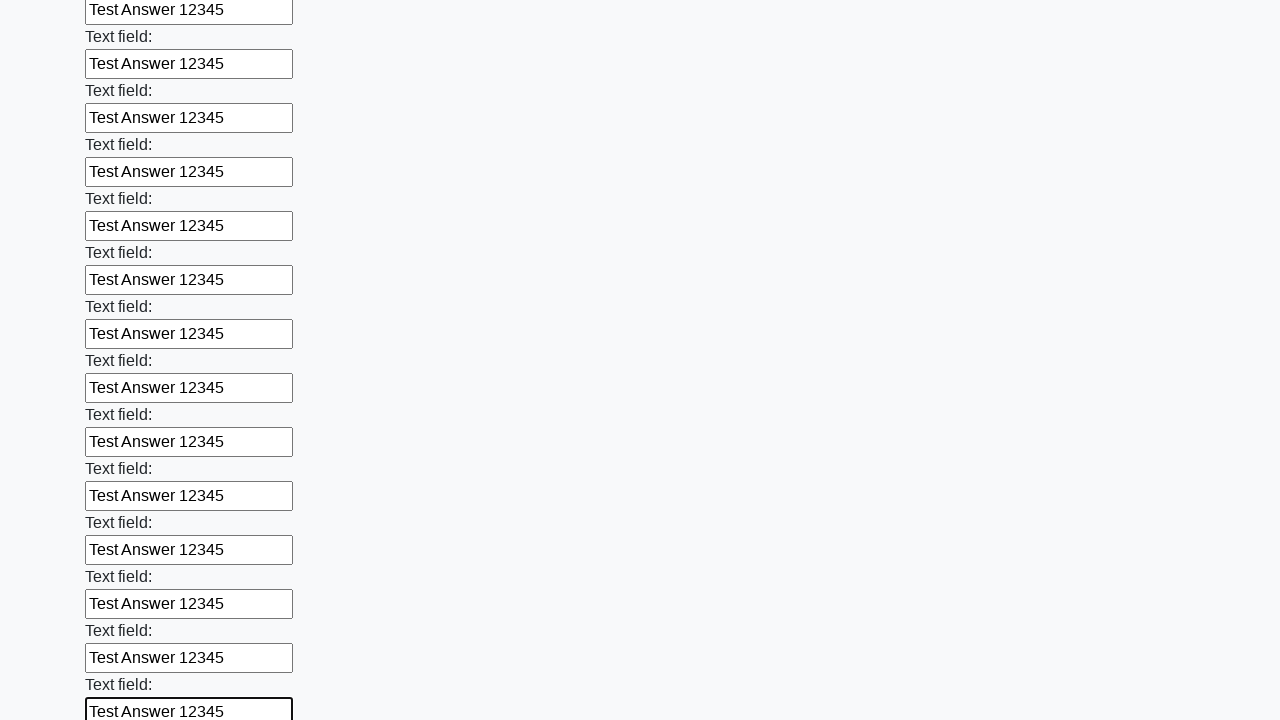

Filled input field with 'Test Answer 12345' on input >> nth=43
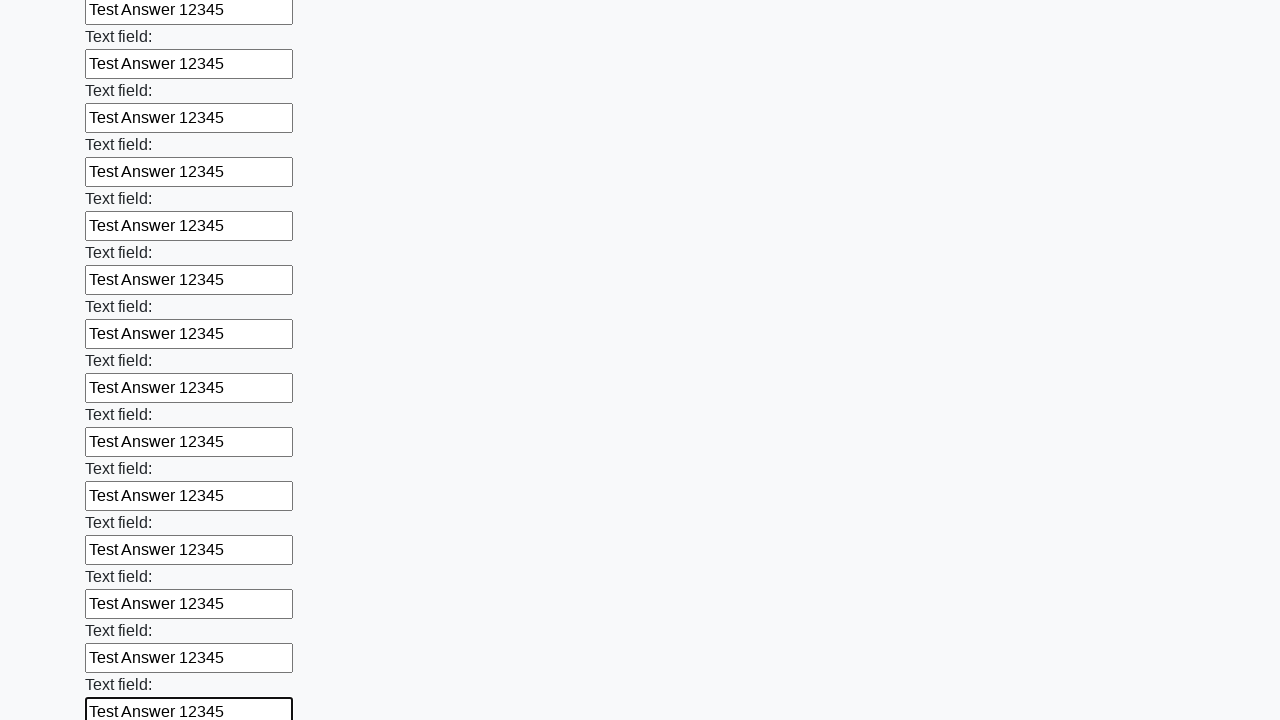

Filled input field with 'Test Answer 12345' on input >> nth=44
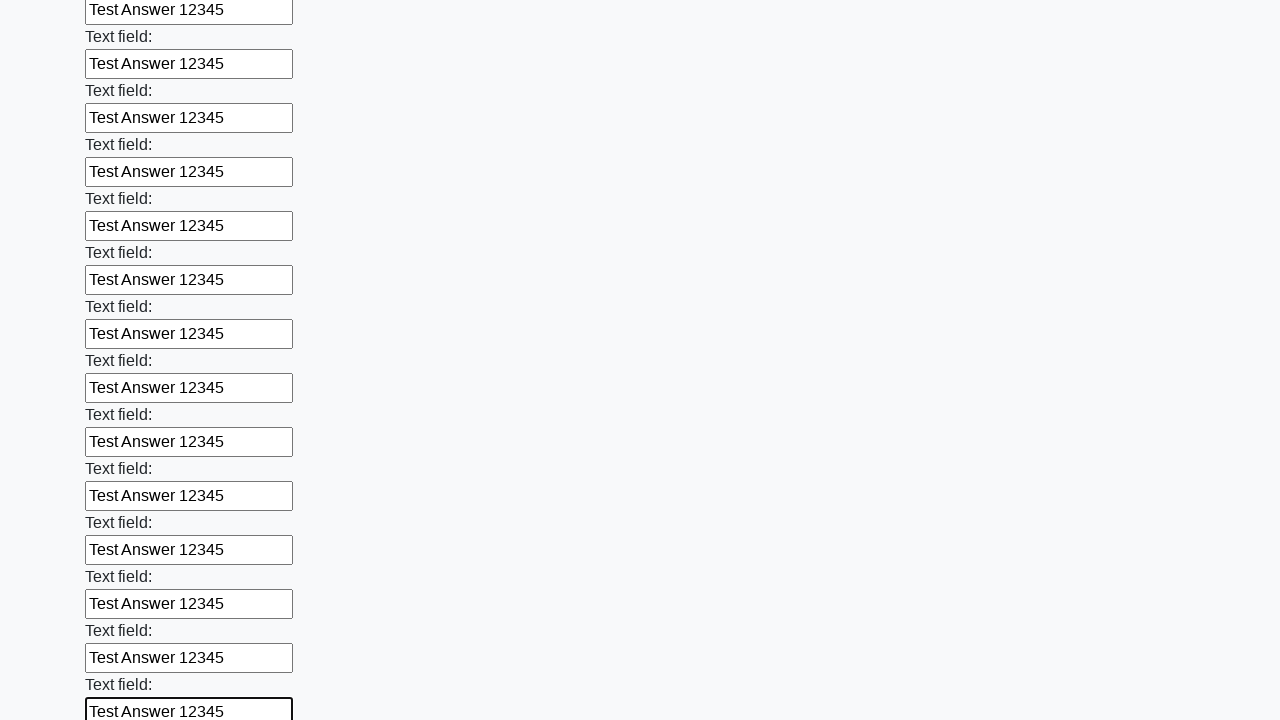

Filled input field with 'Test Answer 12345' on input >> nth=45
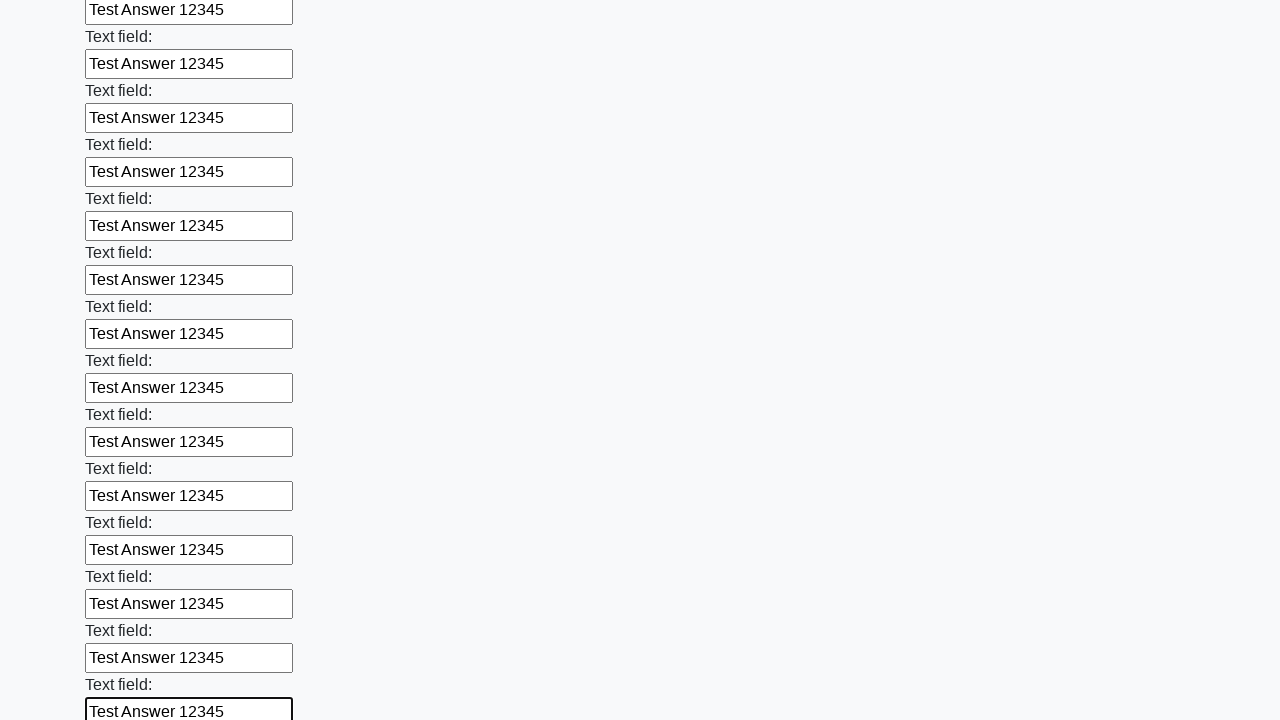

Filled input field with 'Test Answer 12345' on input >> nth=46
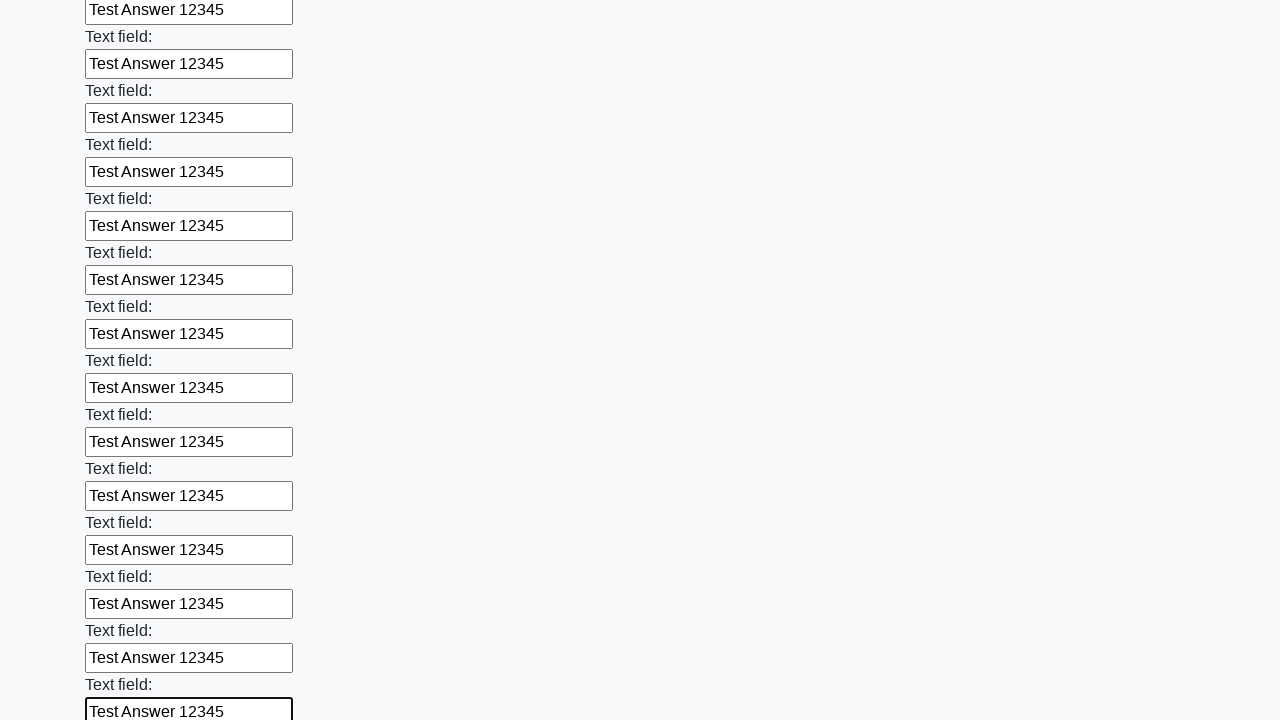

Filled input field with 'Test Answer 12345' on input >> nth=47
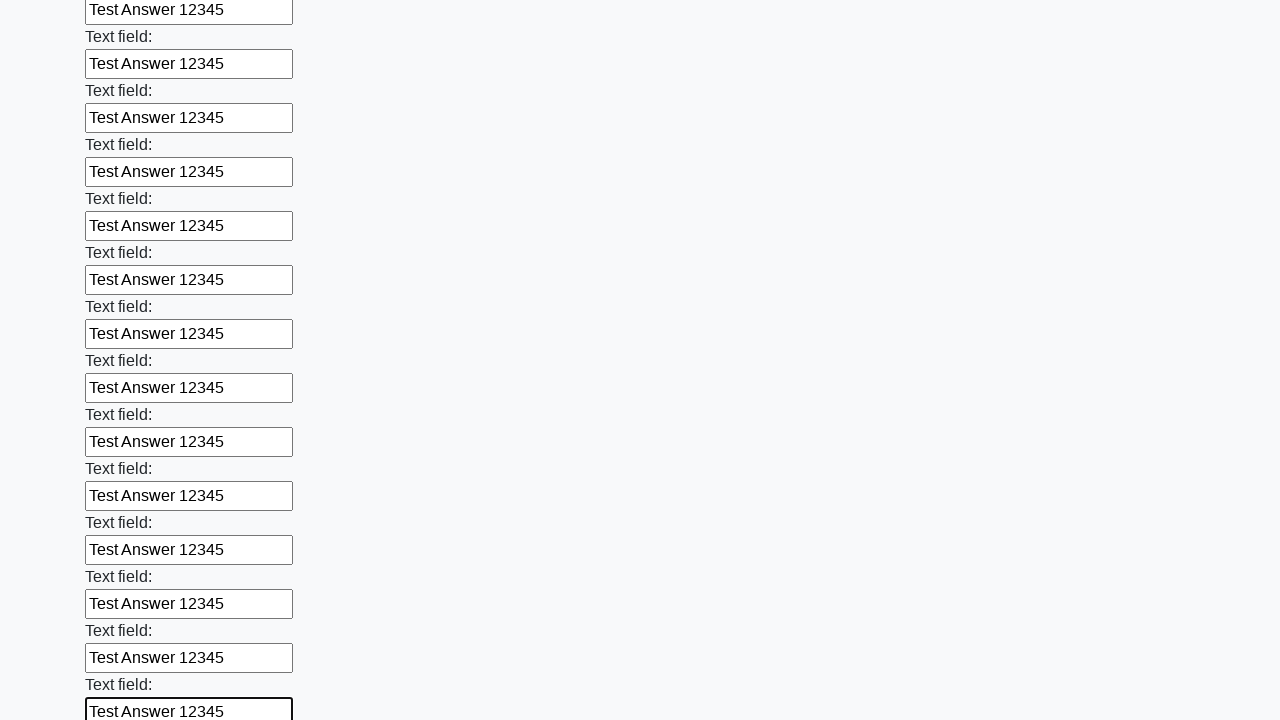

Filled input field with 'Test Answer 12345' on input >> nth=48
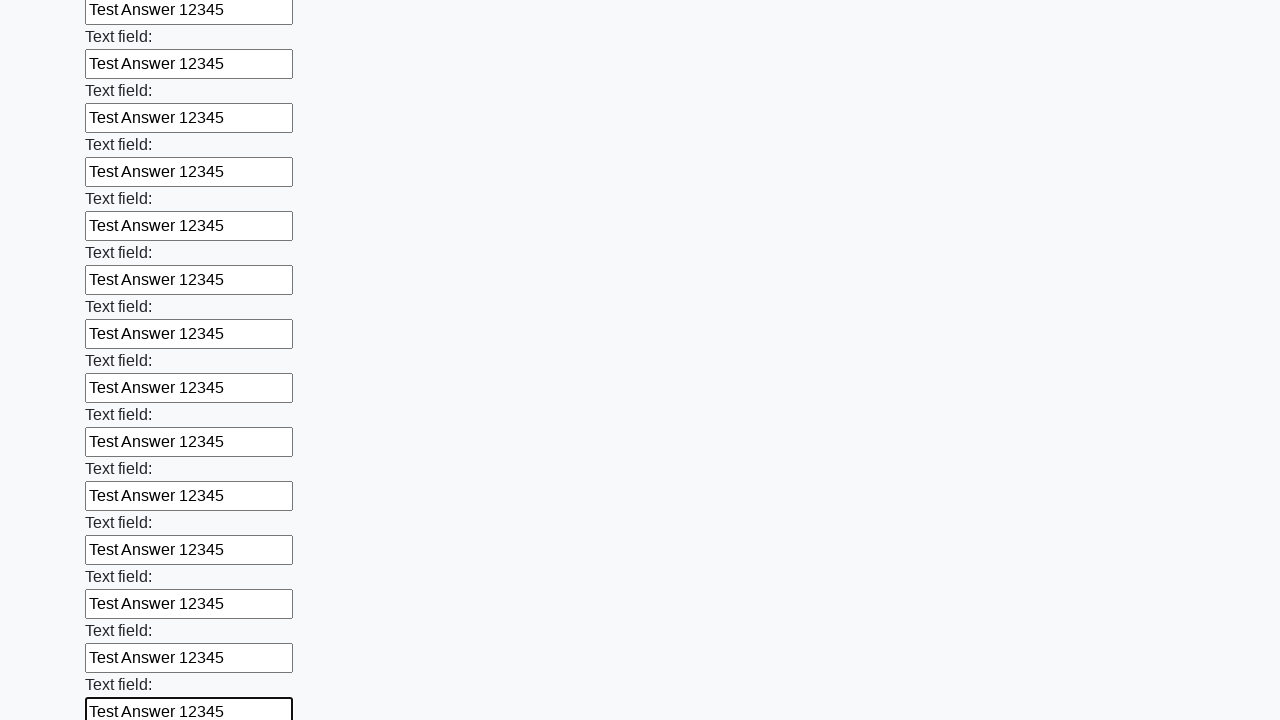

Filled input field with 'Test Answer 12345' on input >> nth=49
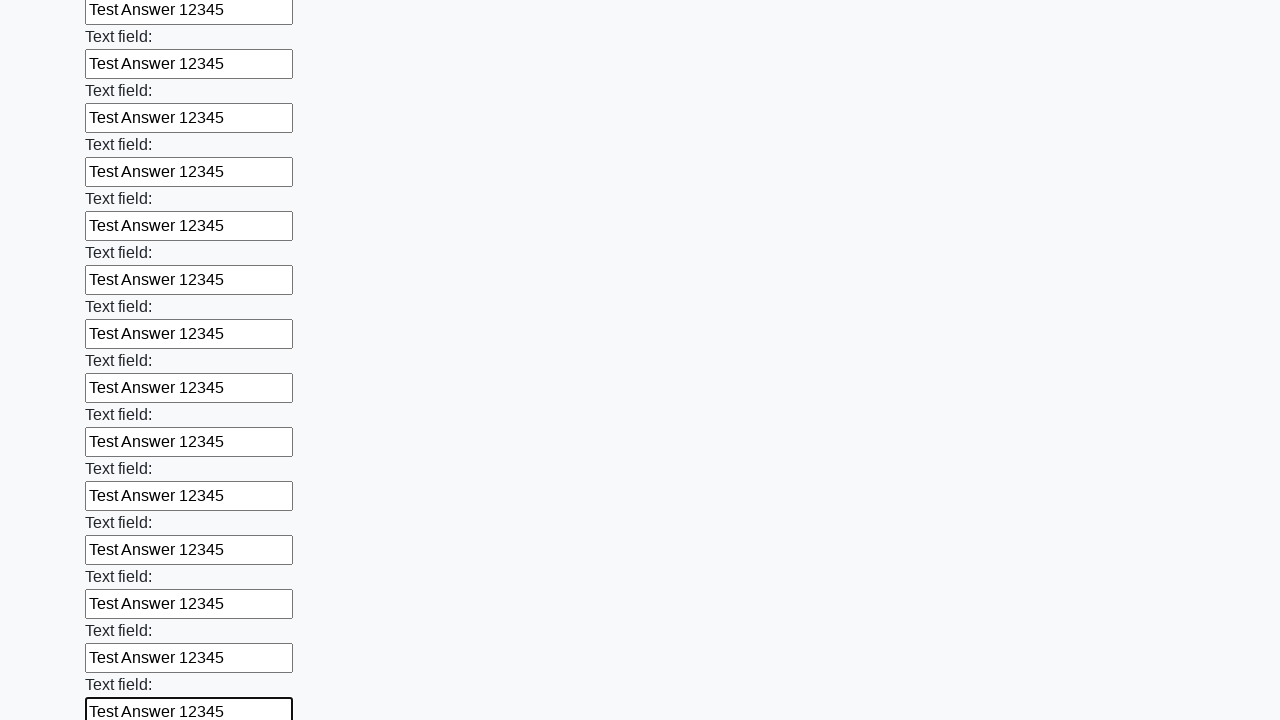

Filled input field with 'Test Answer 12345' on input >> nth=50
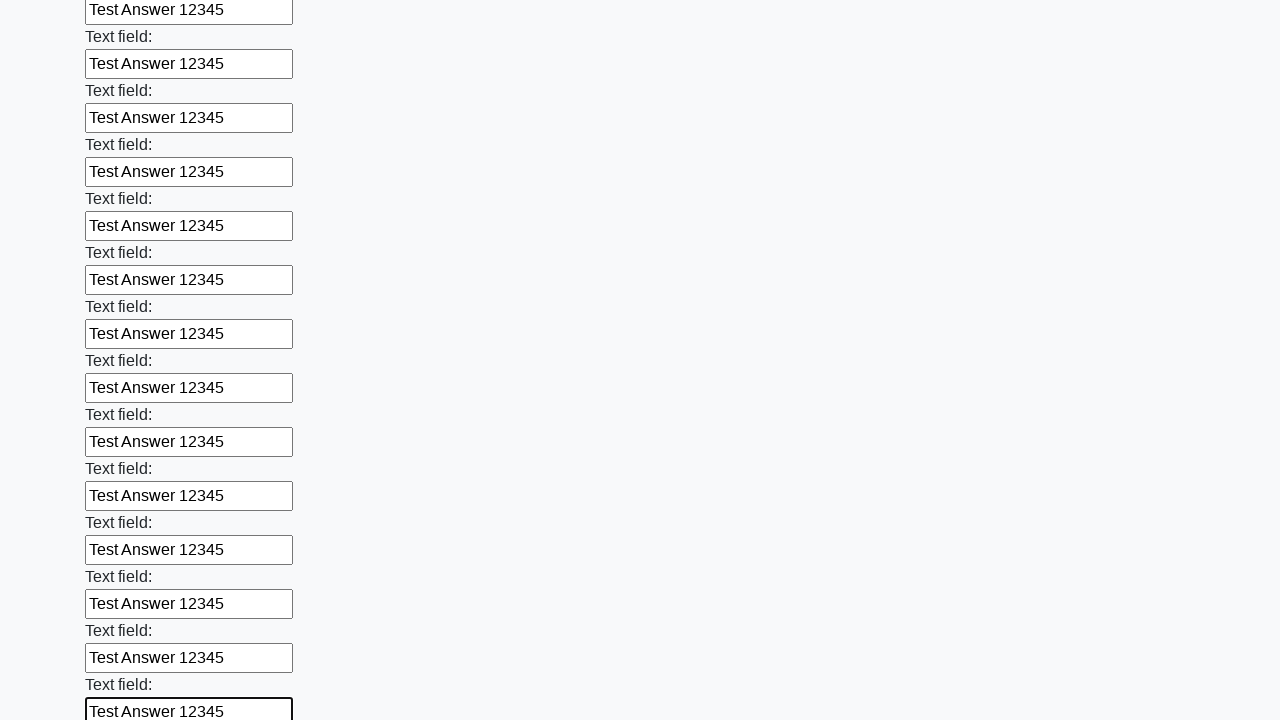

Filled input field with 'Test Answer 12345' on input >> nth=51
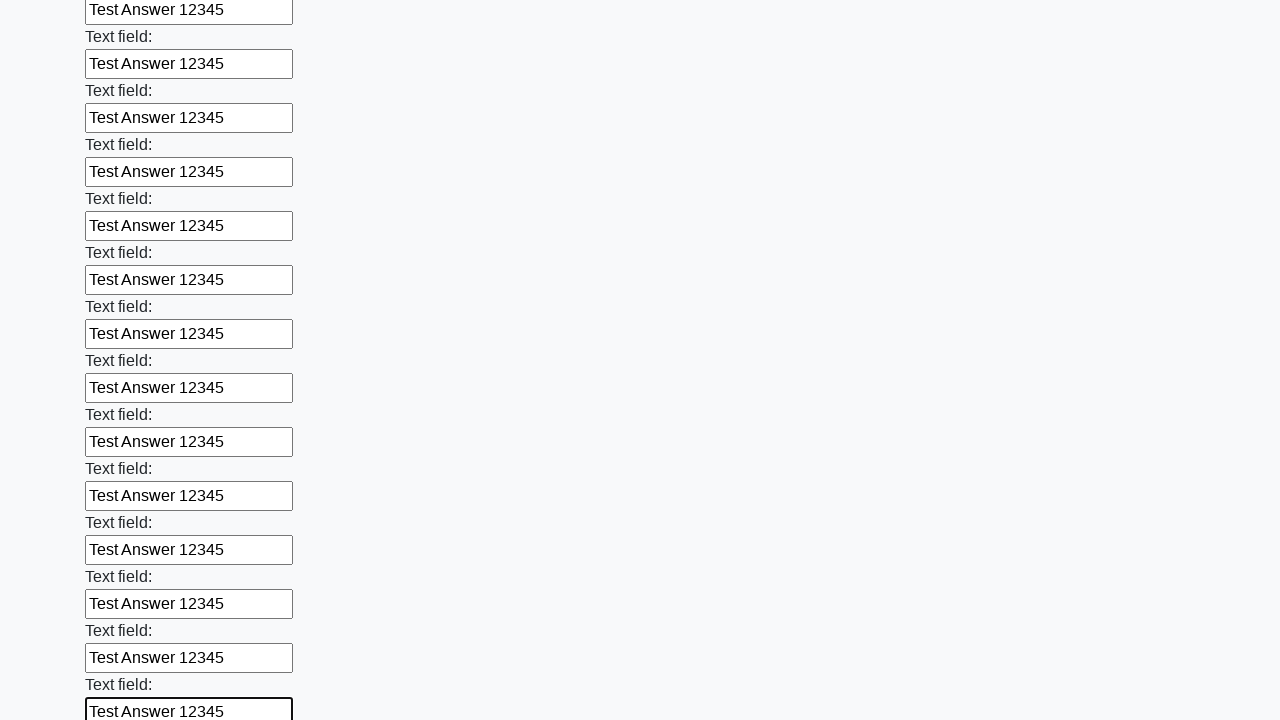

Filled input field with 'Test Answer 12345' on input >> nth=52
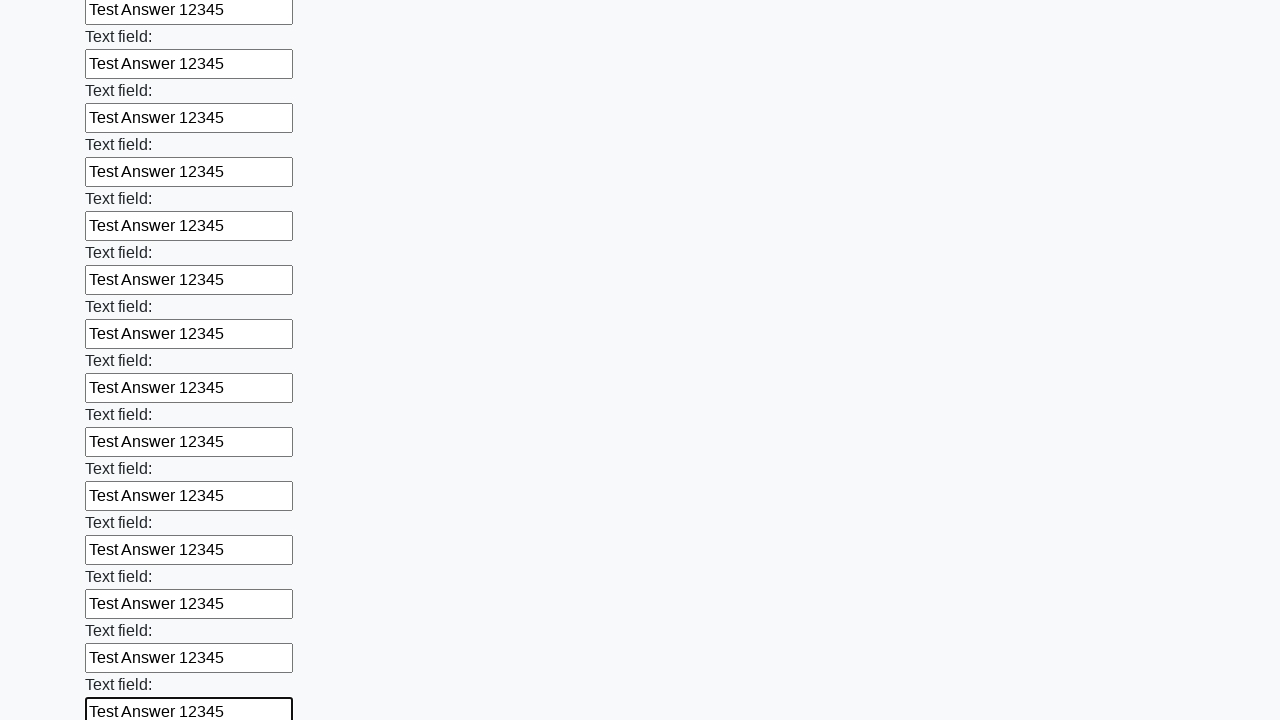

Filled input field with 'Test Answer 12345' on input >> nth=53
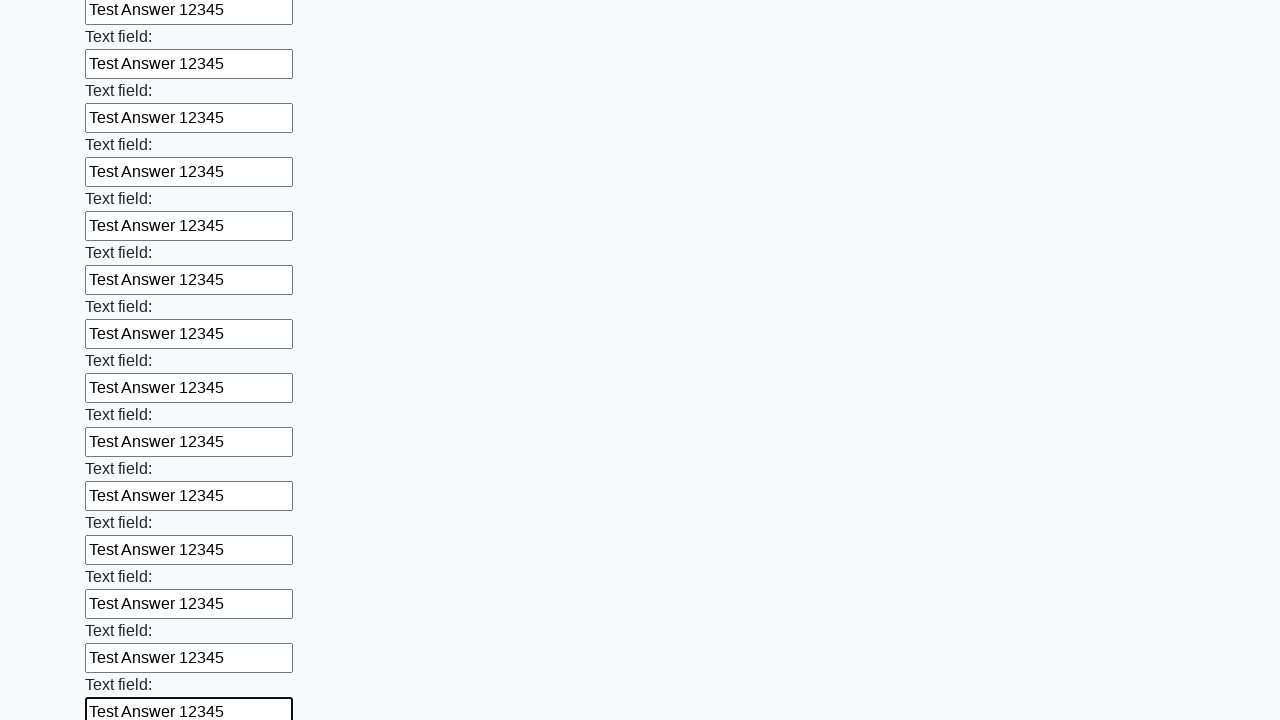

Filled input field with 'Test Answer 12345' on input >> nth=54
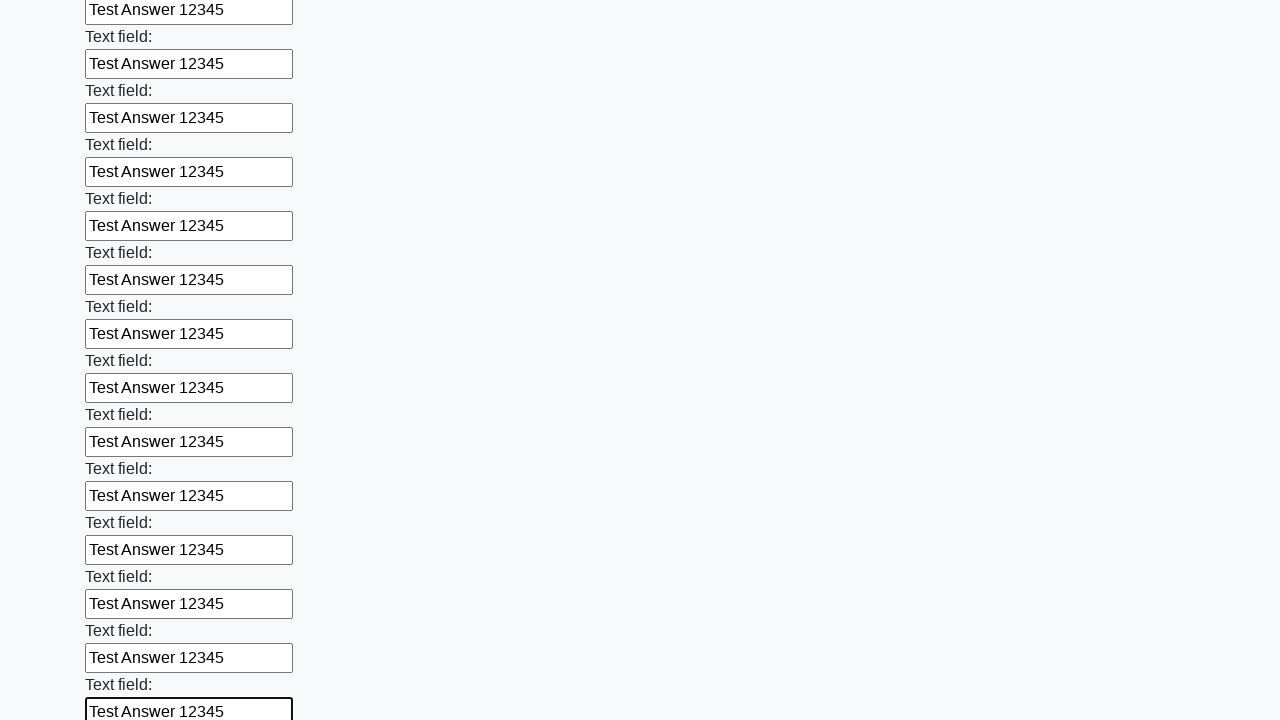

Filled input field with 'Test Answer 12345' on input >> nth=55
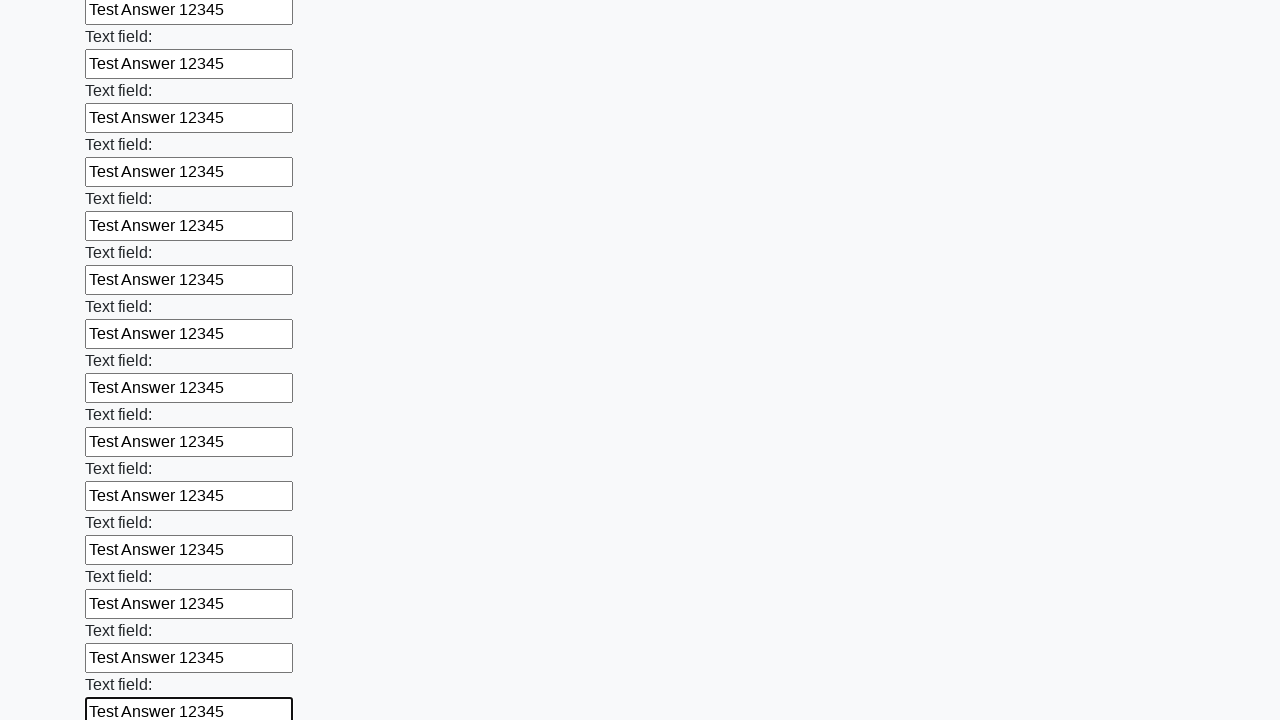

Filled input field with 'Test Answer 12345' on input >> nth=56
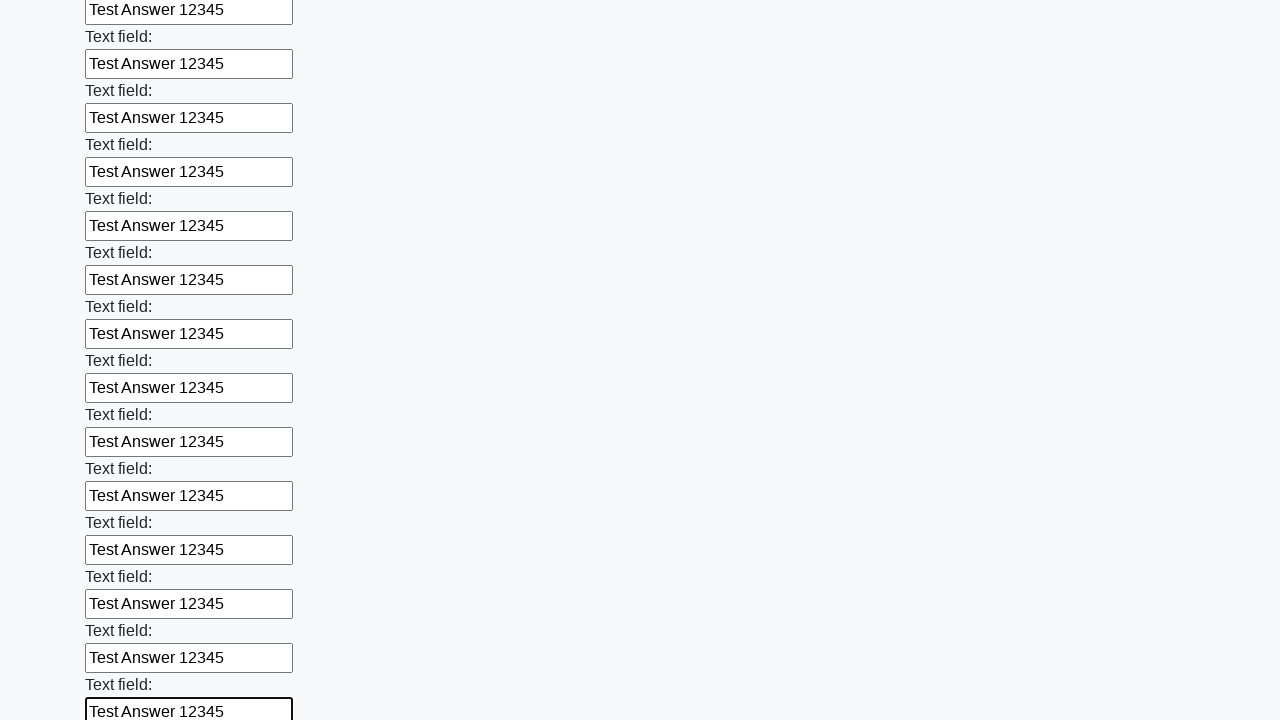

Filled input field with 'Test Answer 12345' on input >> nth=57
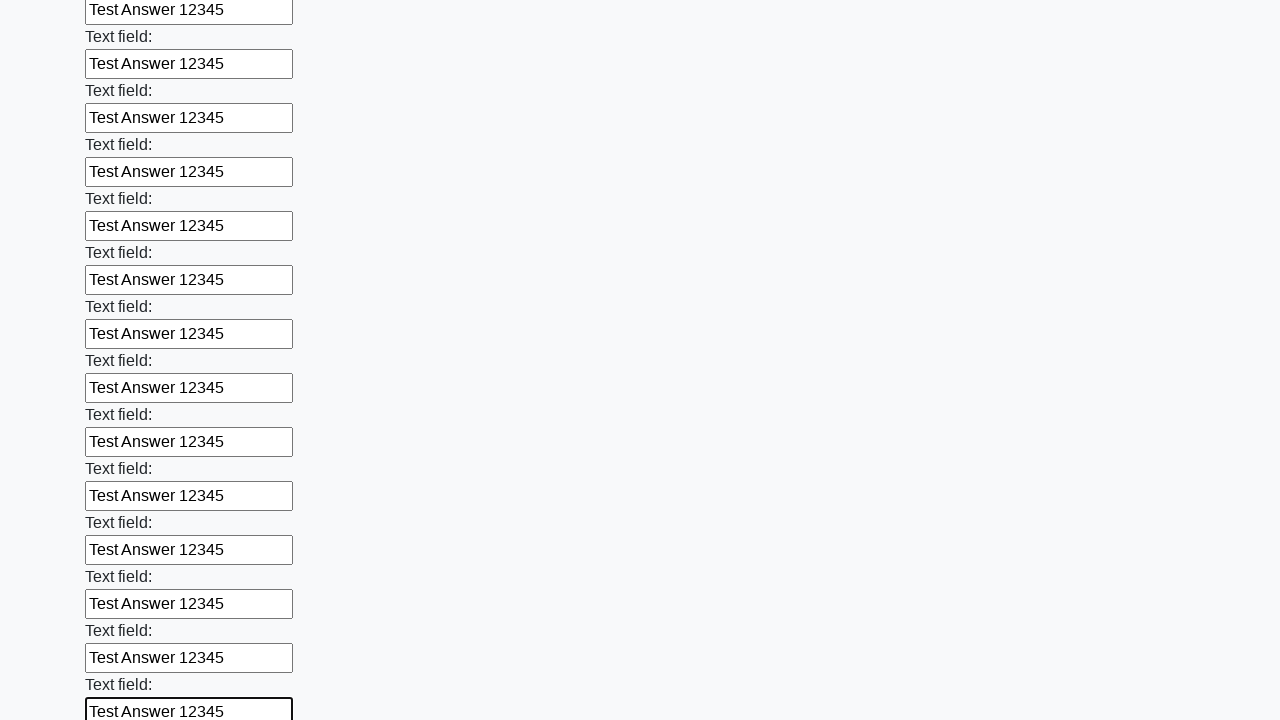

Filled input field with 'Test Answer 12345' on input >> nth=58
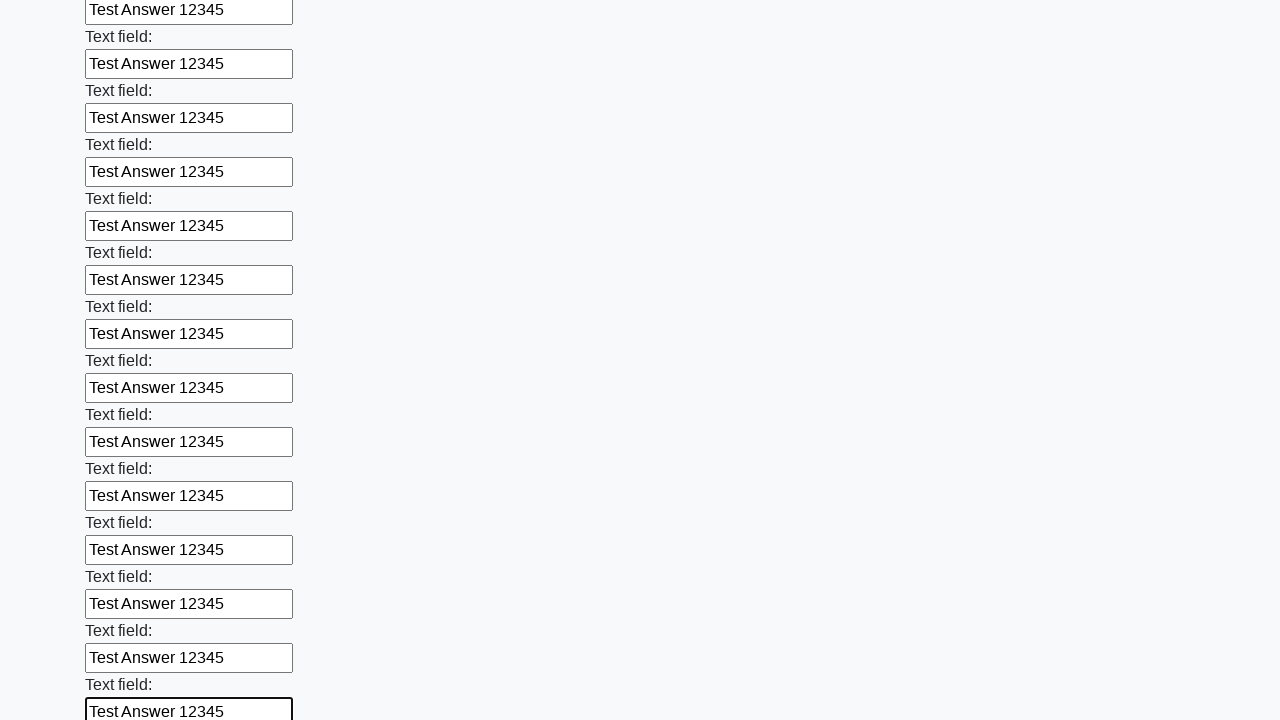

Filled input field with 'Test Answer 12345' on input >> nth=59
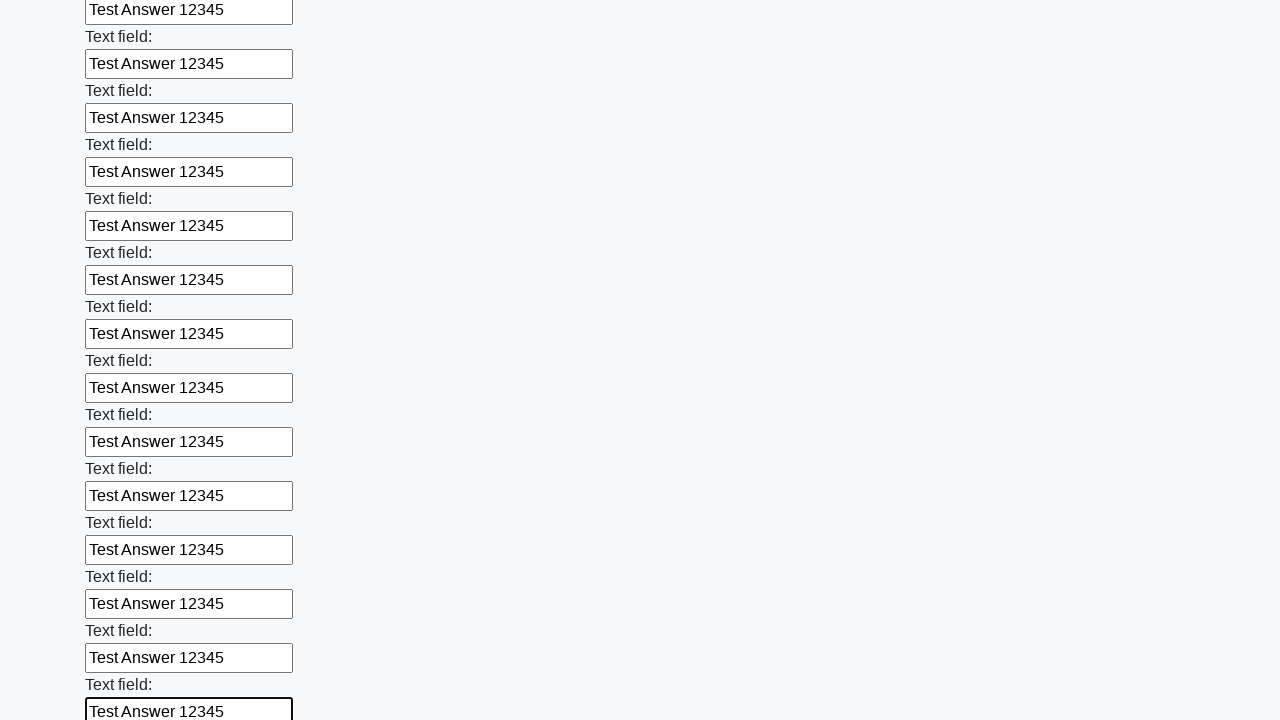

Filled input field with 'Test Answer 12345' on input >> nth=60
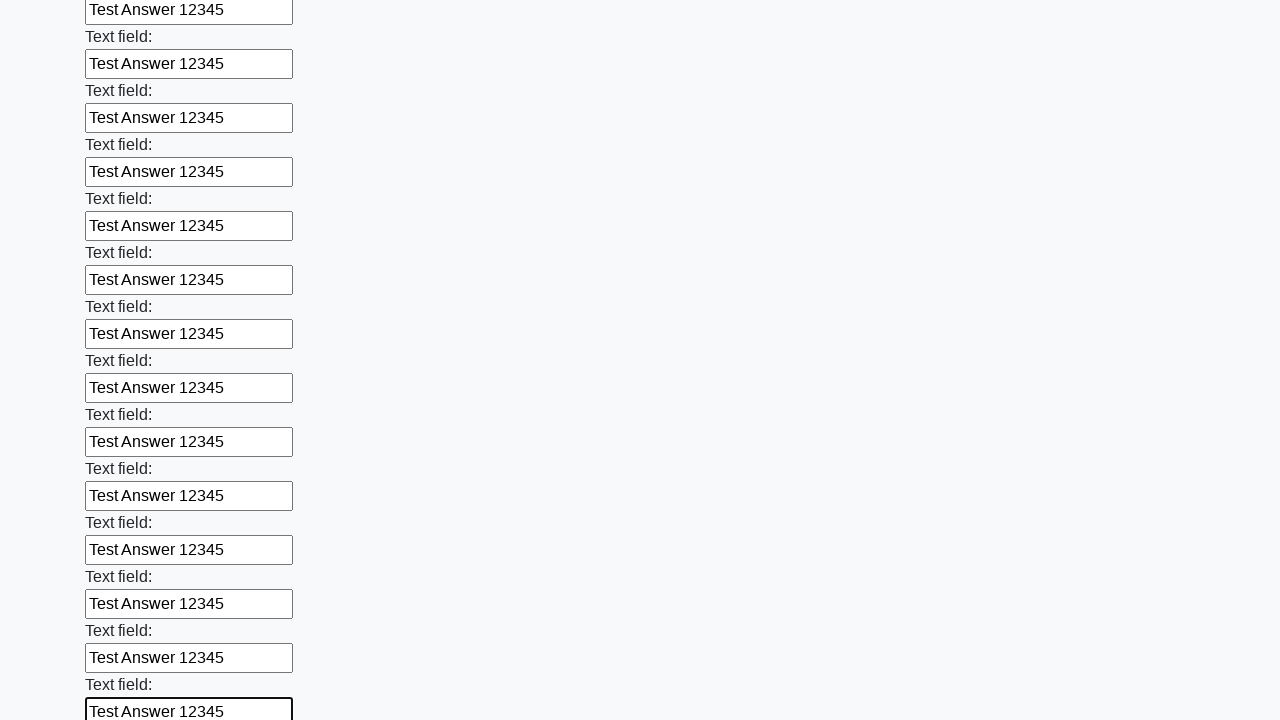

Filled input field with 'Test Answer 12345' on input >> nth=61
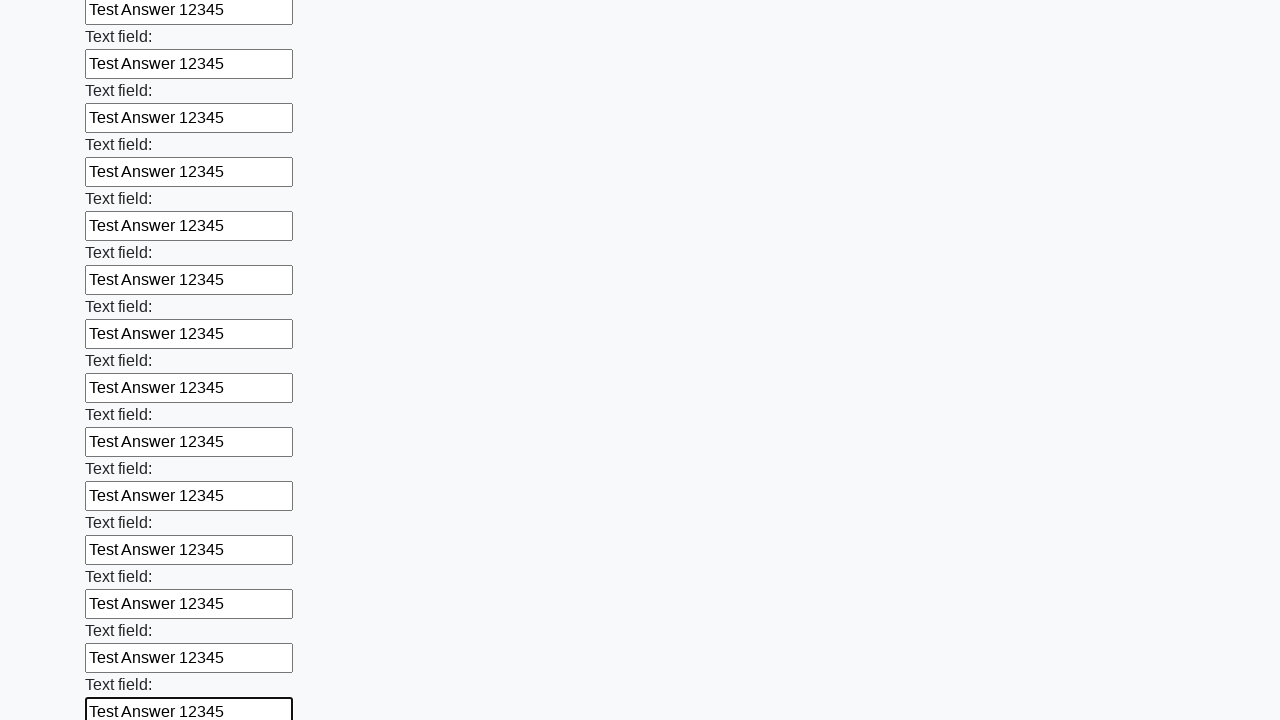

Filled input field with 'Test Answer 12345' on input >> nth=62
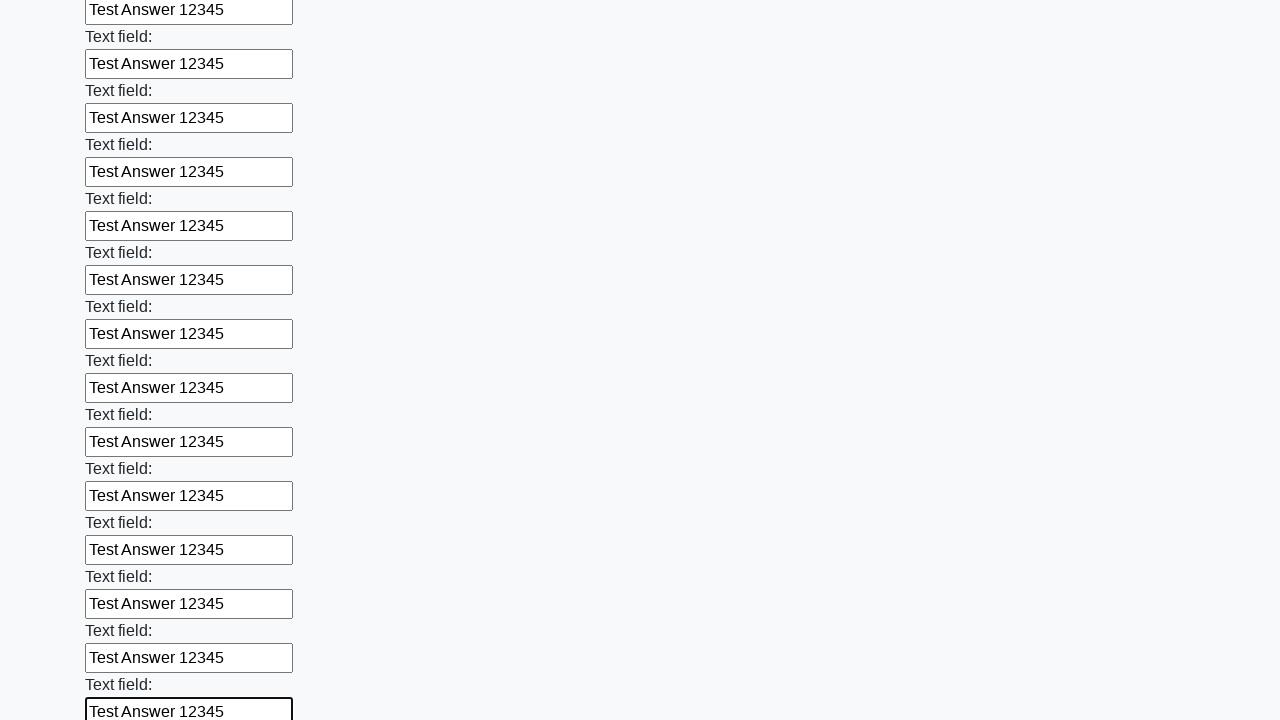

Filled input field with 'Test Answer 12345' on input >> nth=63
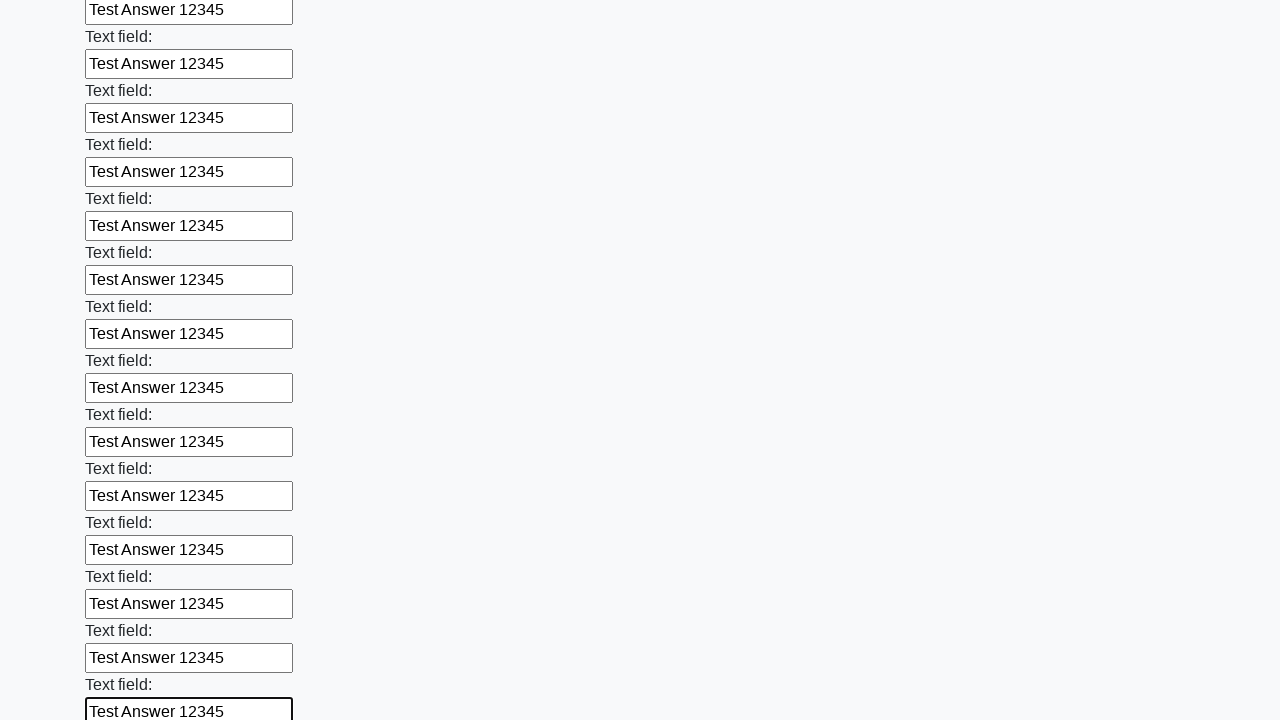

Filled input field with 'Test Answer 12345' on input >> nth=64
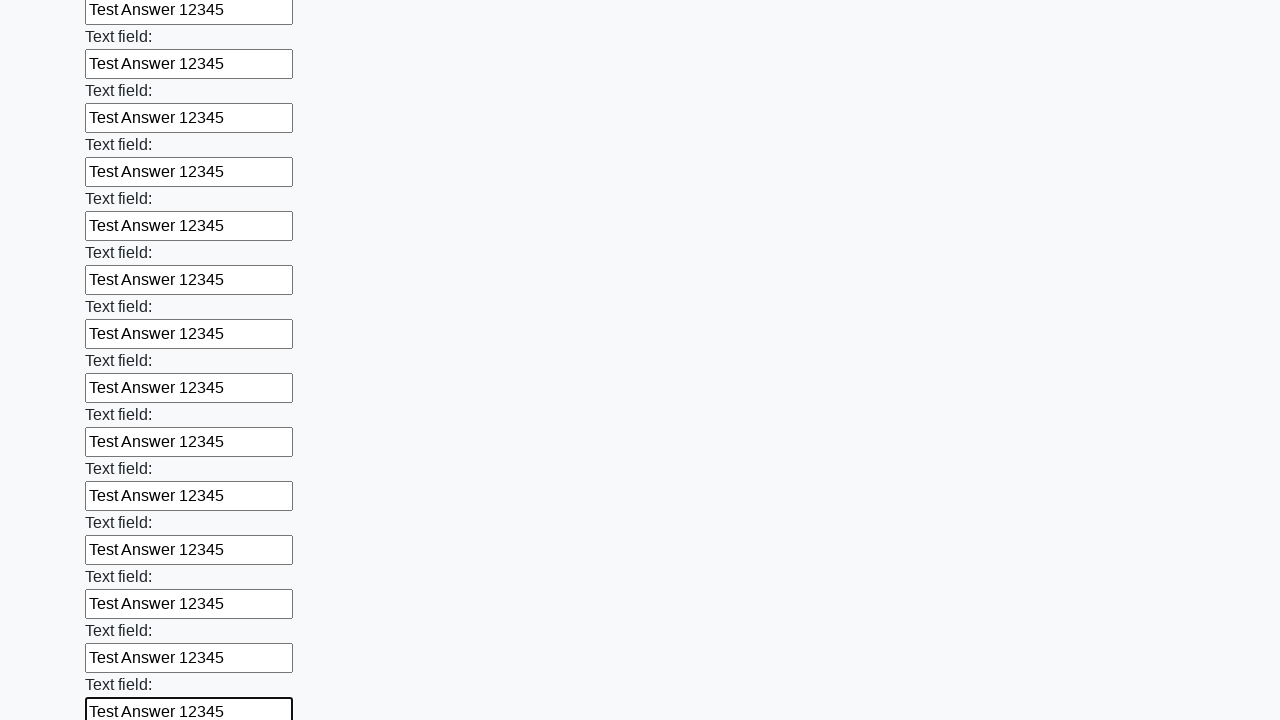

Filled input field with 'Test Answer 12345' on input >> nth=65
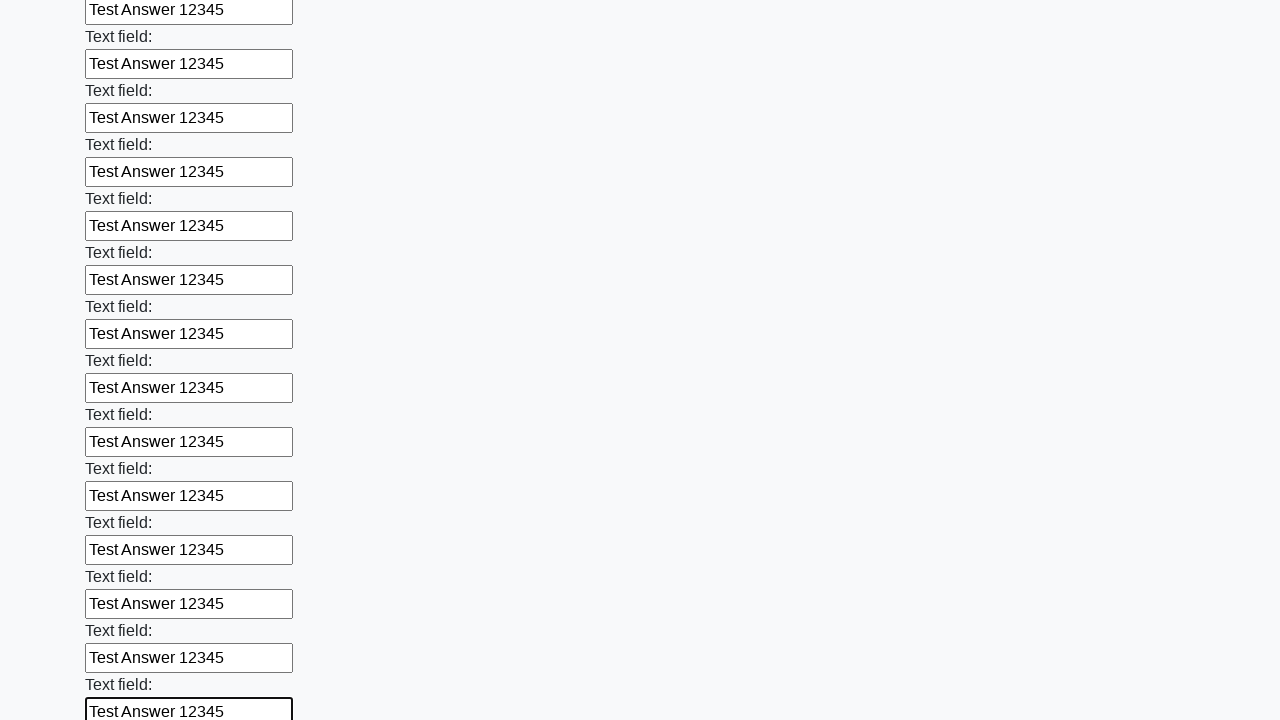

Filled input field with 'Test Answer 12345' on input >> nth=66
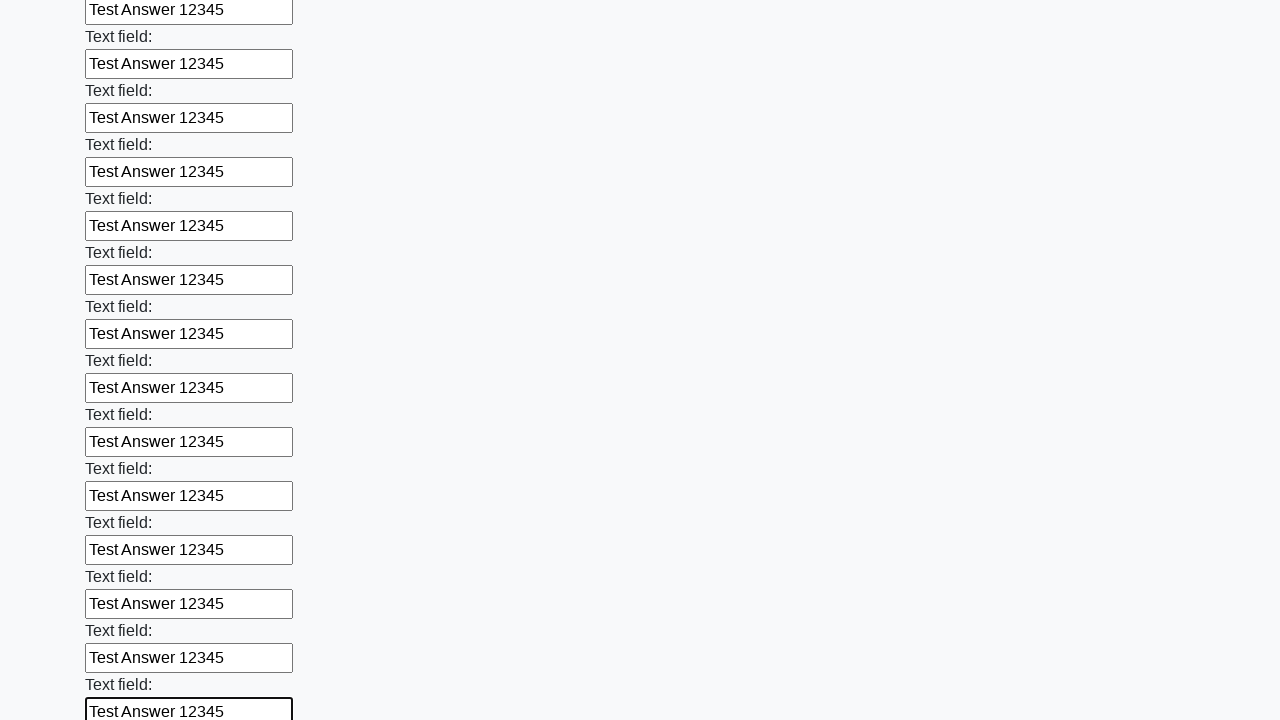

Filled input field with 'Test Answer 12345' on input >> nth=67
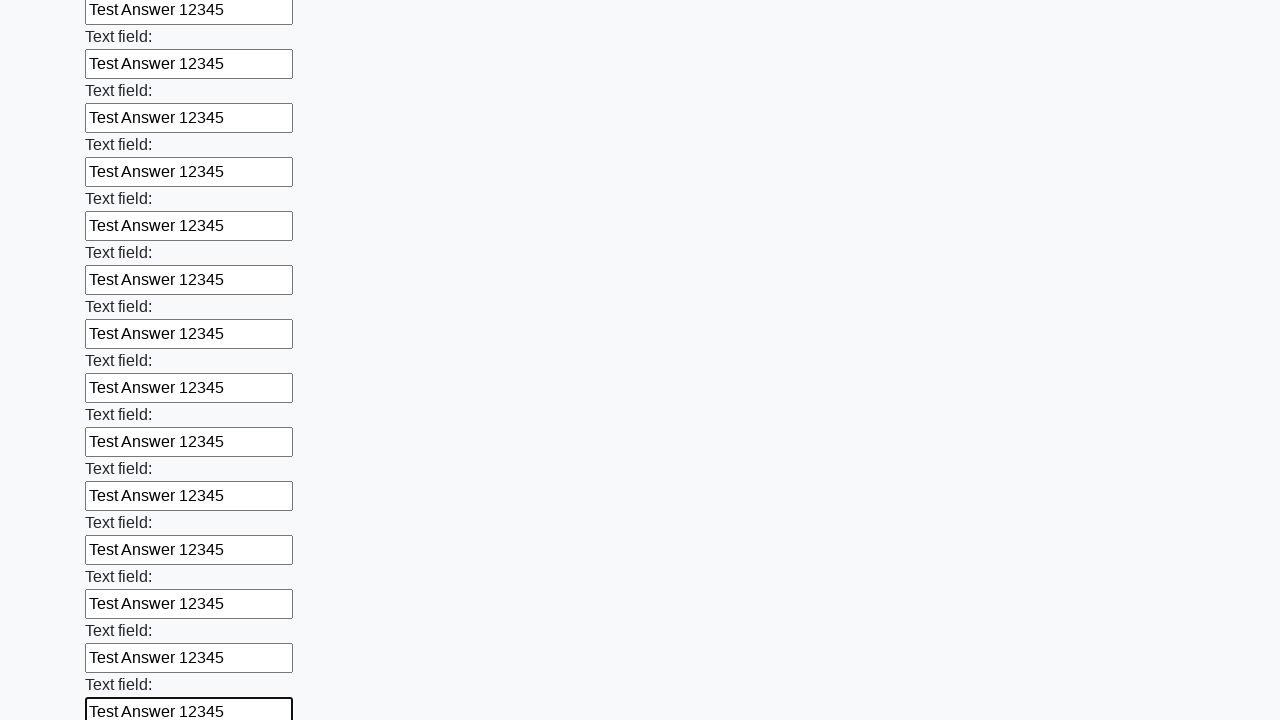

Filled input field with 'Test Answer 12345' on input >> nth=68
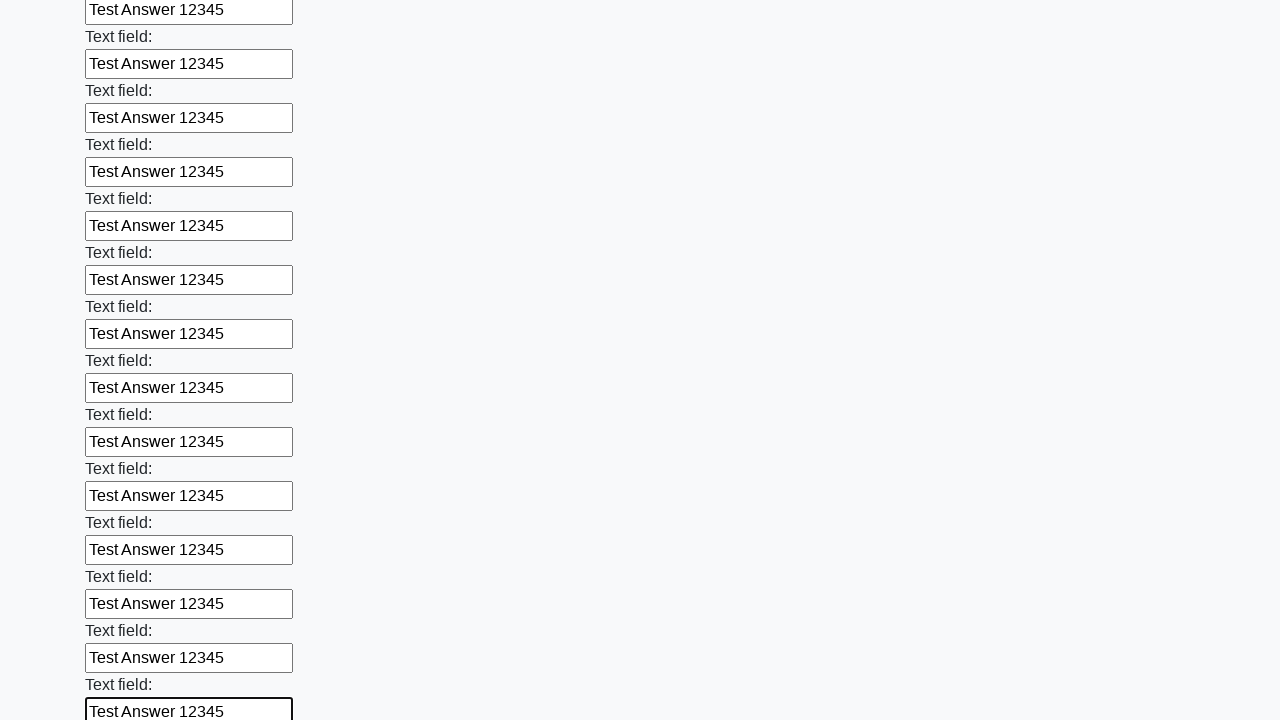

Filled input field with 'Test Answer 12345' on input >> nth=69
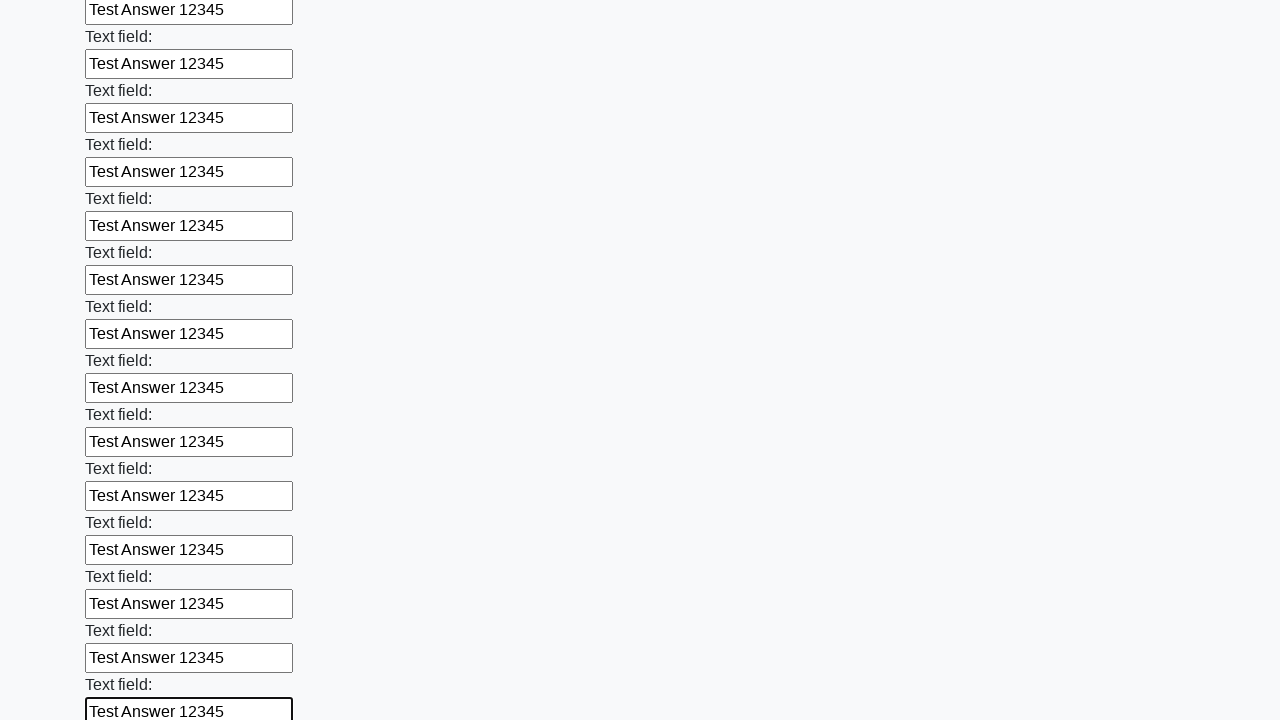

Filled input field with 'Test Answer 12345' on input >> nth=70
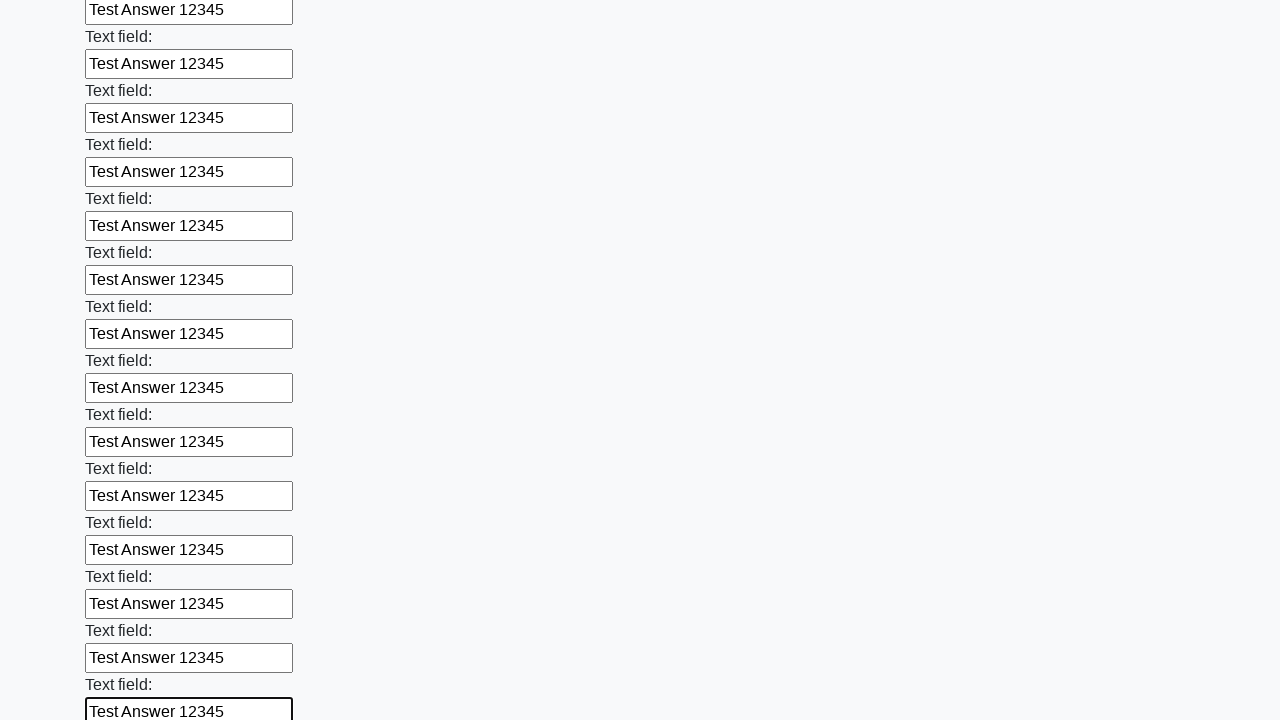

Filled input field with 'Test Answer 12345' on input >> nth=71
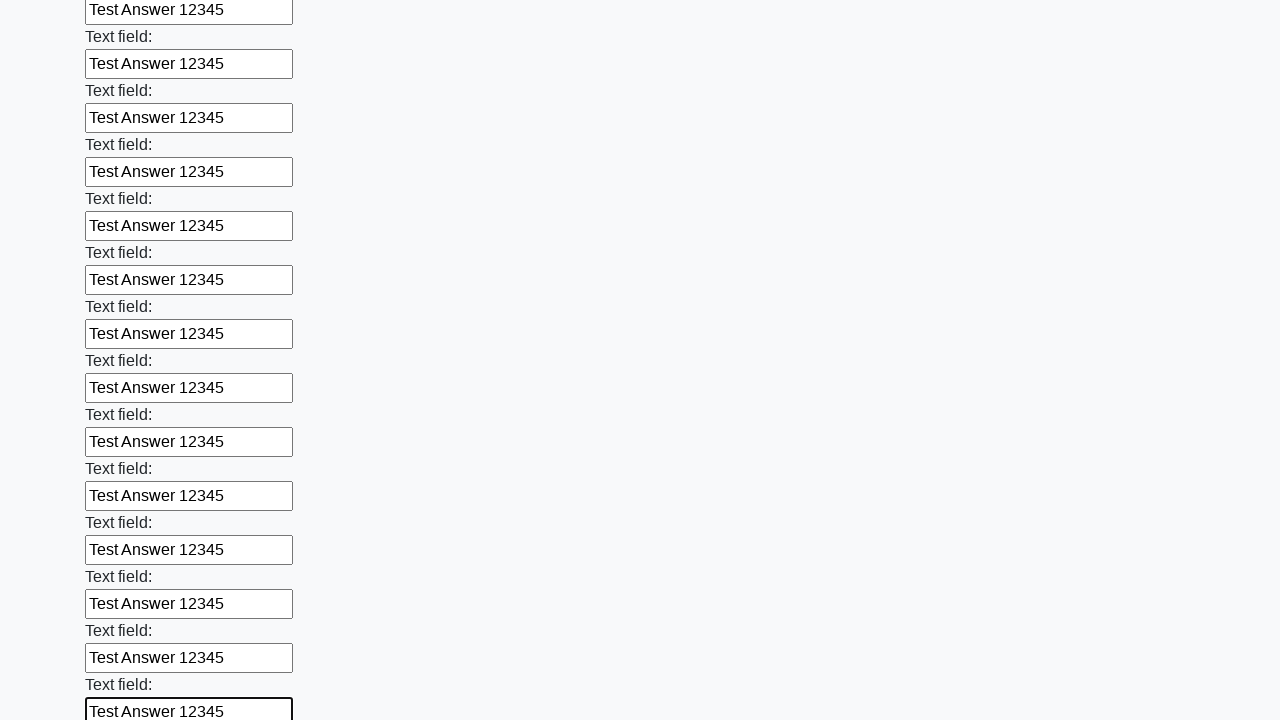

Filled input field with 'Test Answer 12345' on input >> nth=72
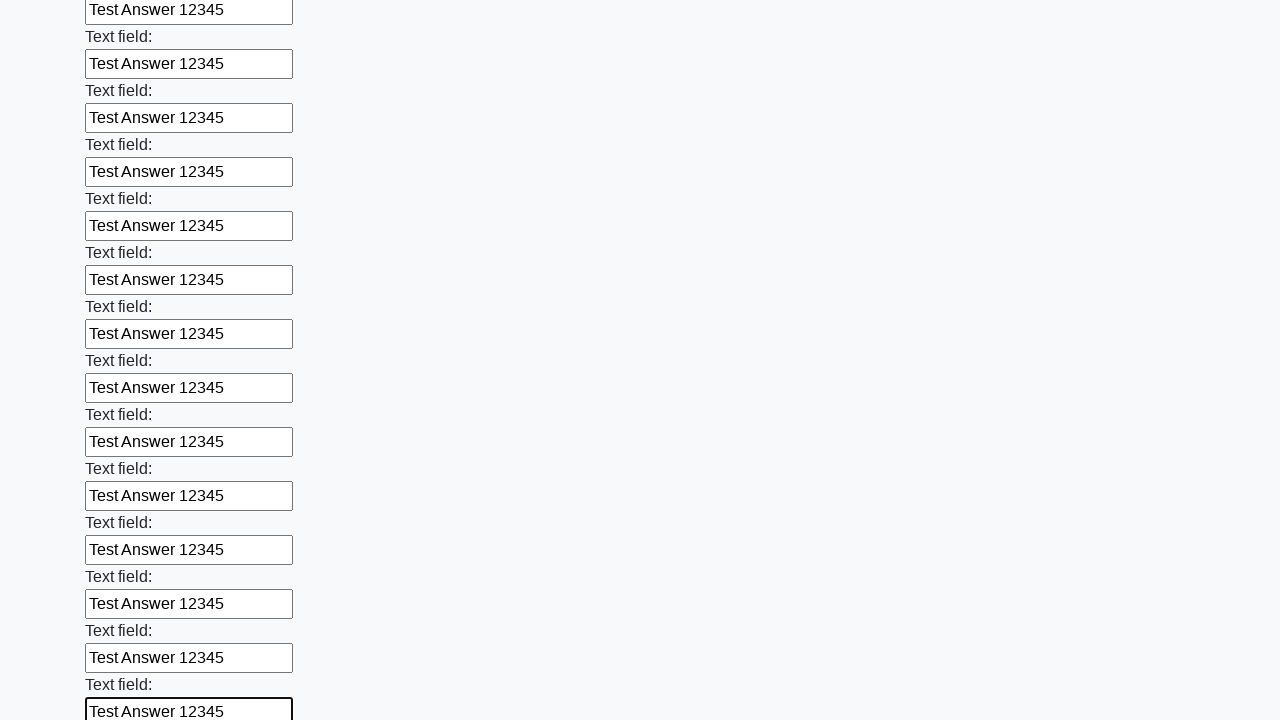

Filled input field with 'Test Answer 12345' on input >> nth=73
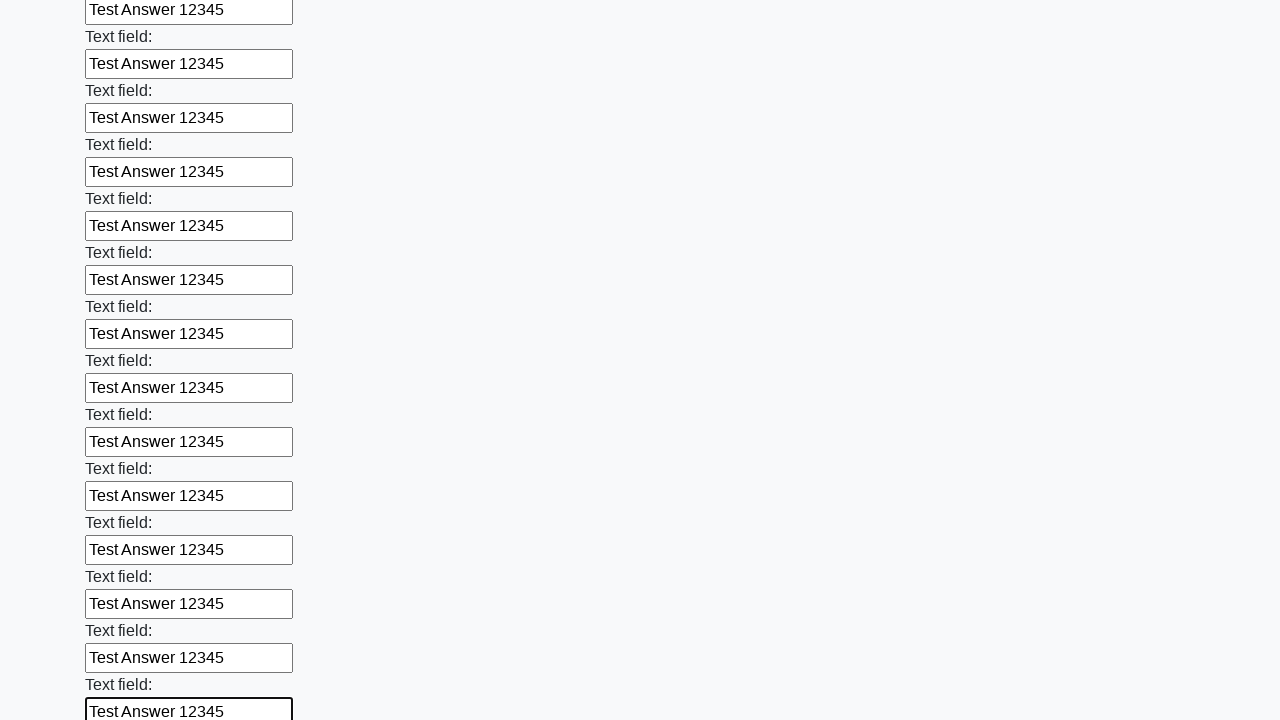

Filled input field with 'Test Answer 12345' on input >> nth=74
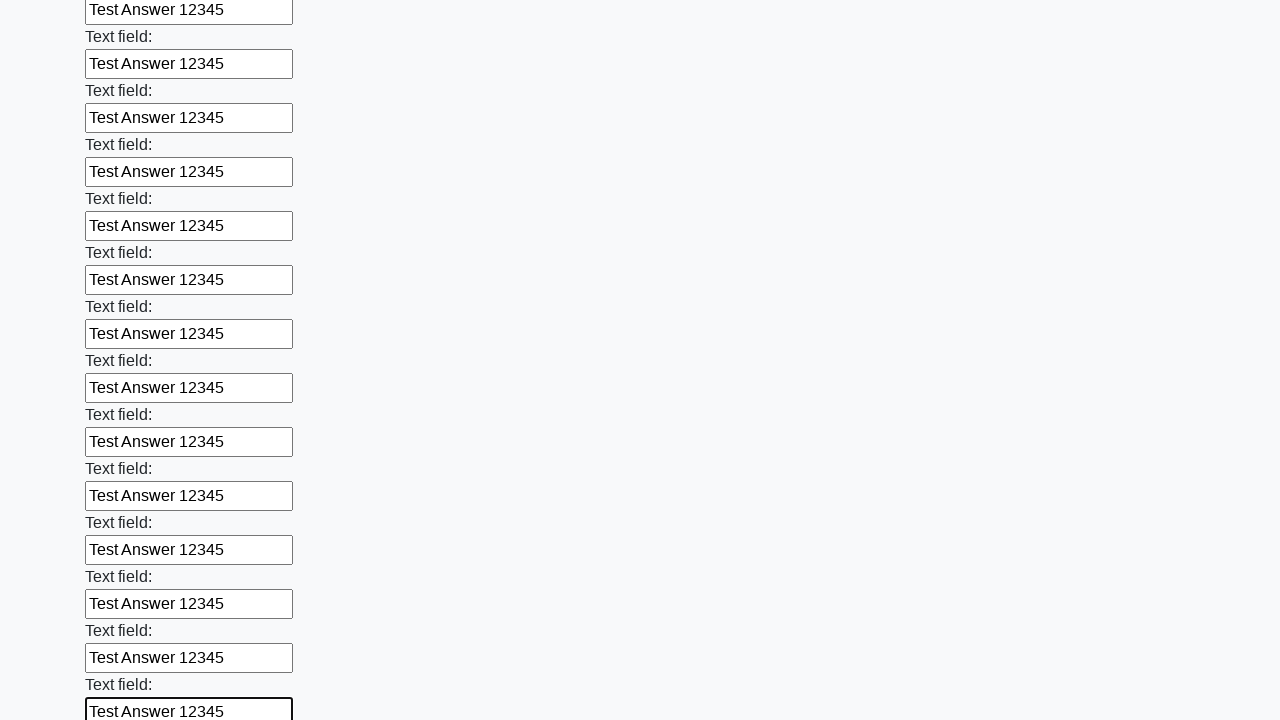

Filled input field with 'Test Answer 12345' on input >> nth=75
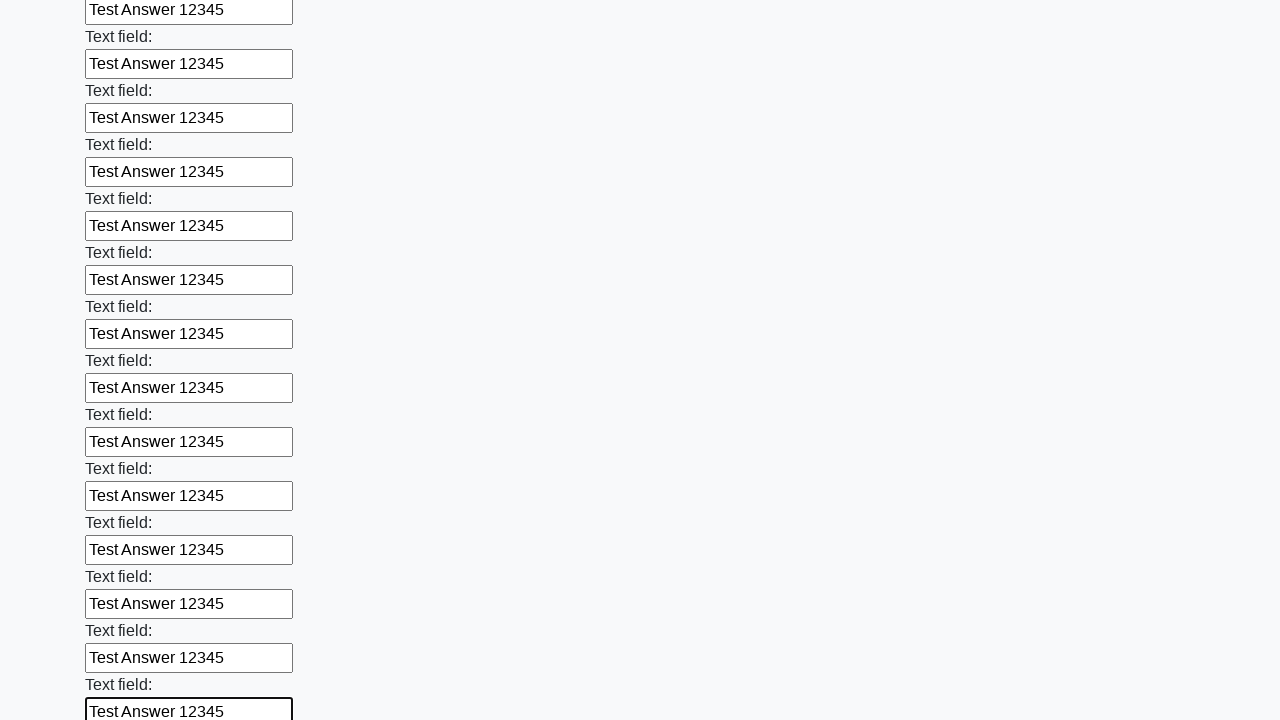

Filled input field with 'Test Answer 12345' on input >> nth=76
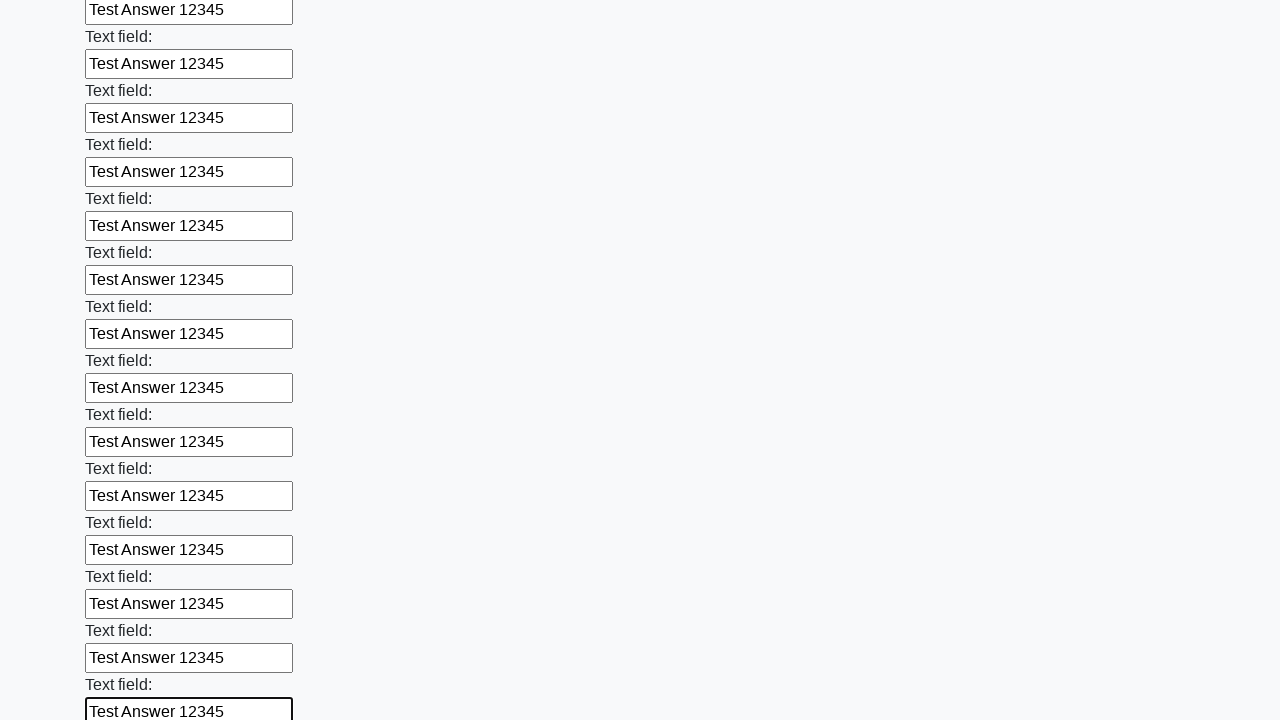

Filled input field with 'Test Answer 12345' on input >> nth=77
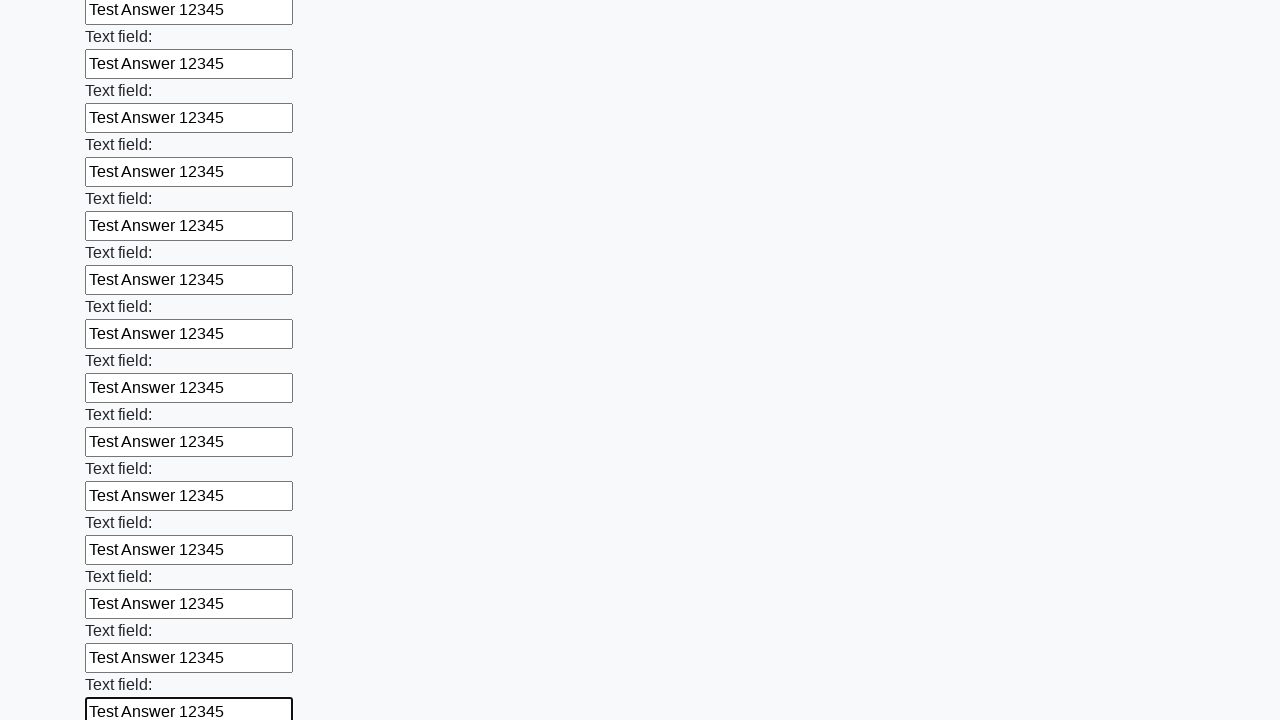

Filled input field with 'Test Answer 12345' on input >> nth=78
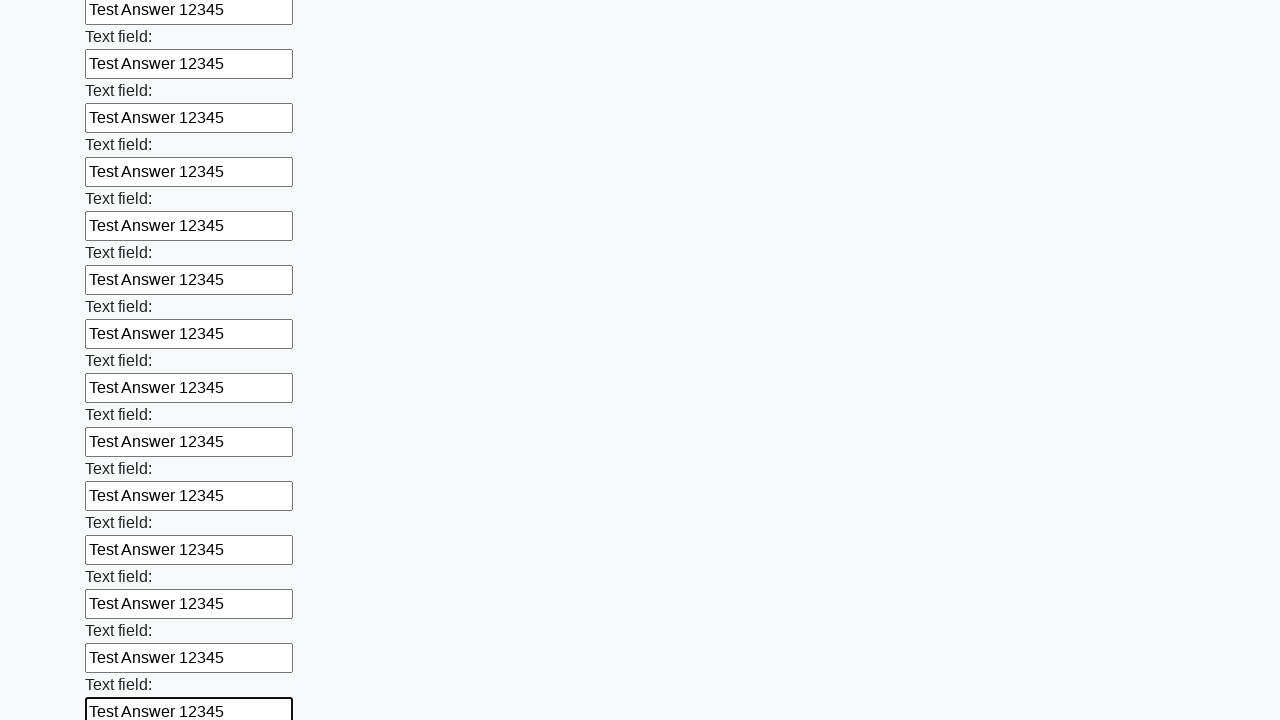

Filled input field with 'Test Answer 12345' on input >> nth=79
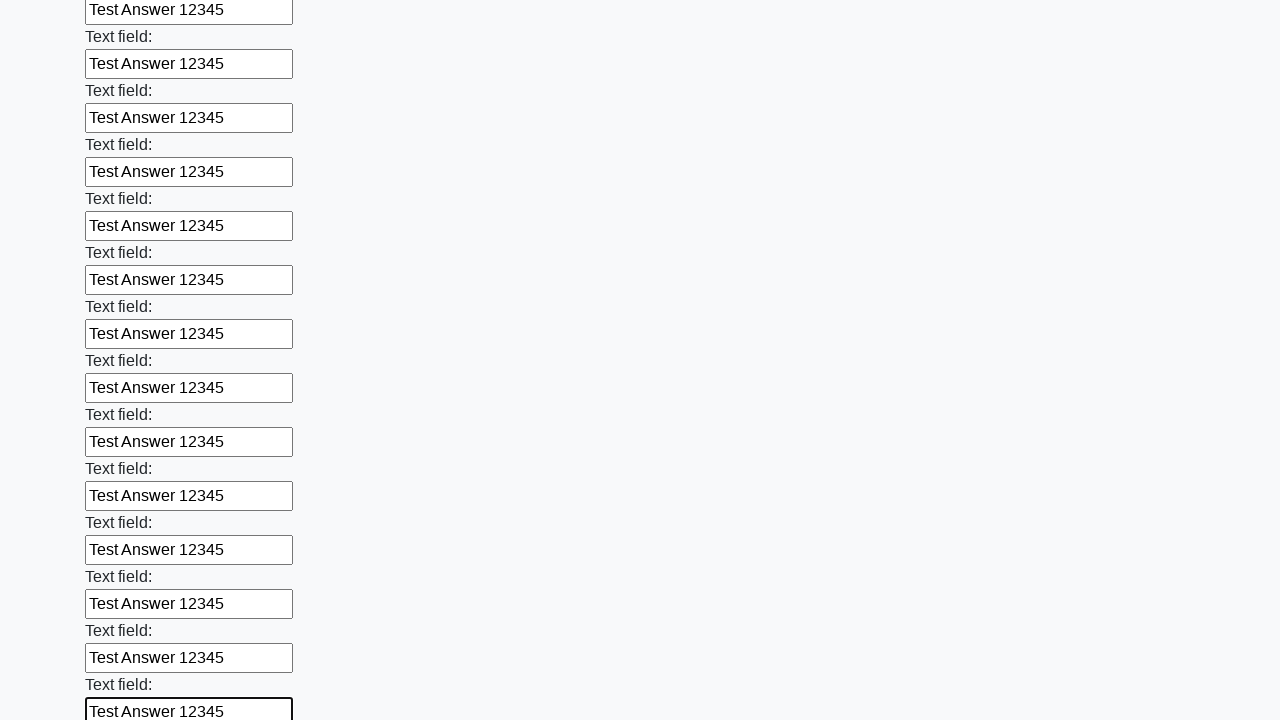

Filled input field with 'Test Answer 12345' on input >> nth=80
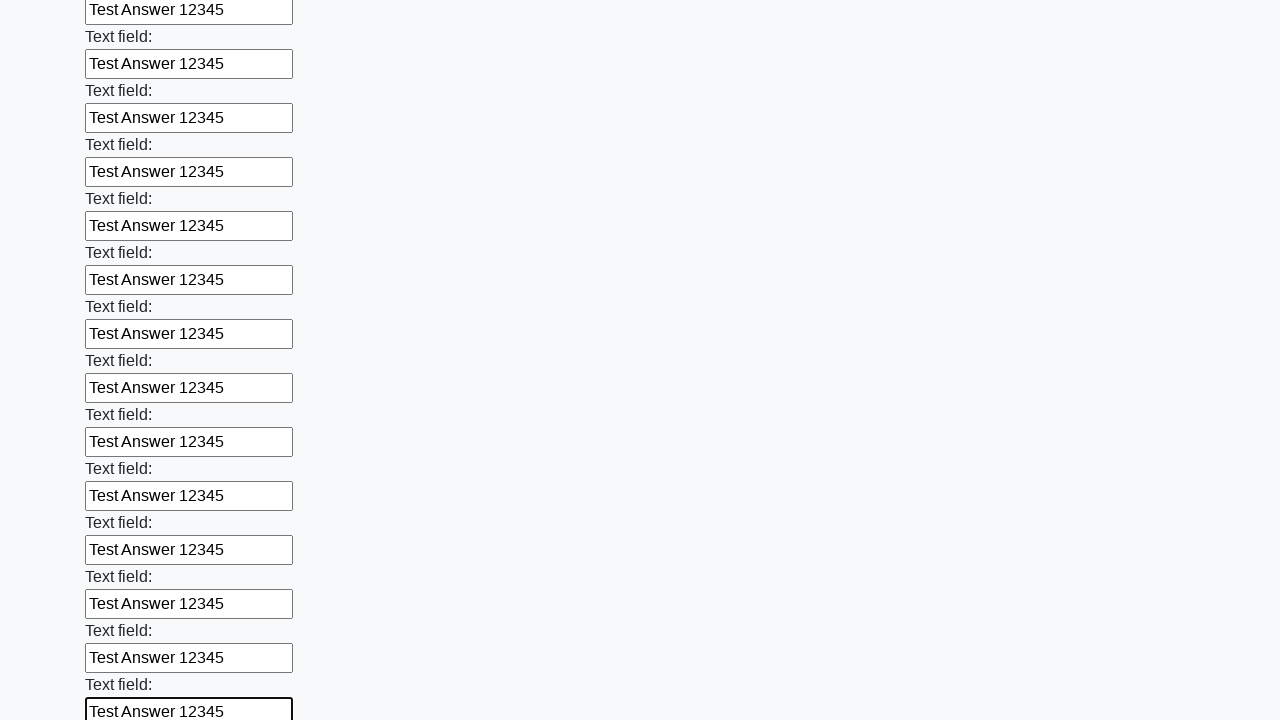

Filled input field with 'Test Answer 12345' on input >> nth=81
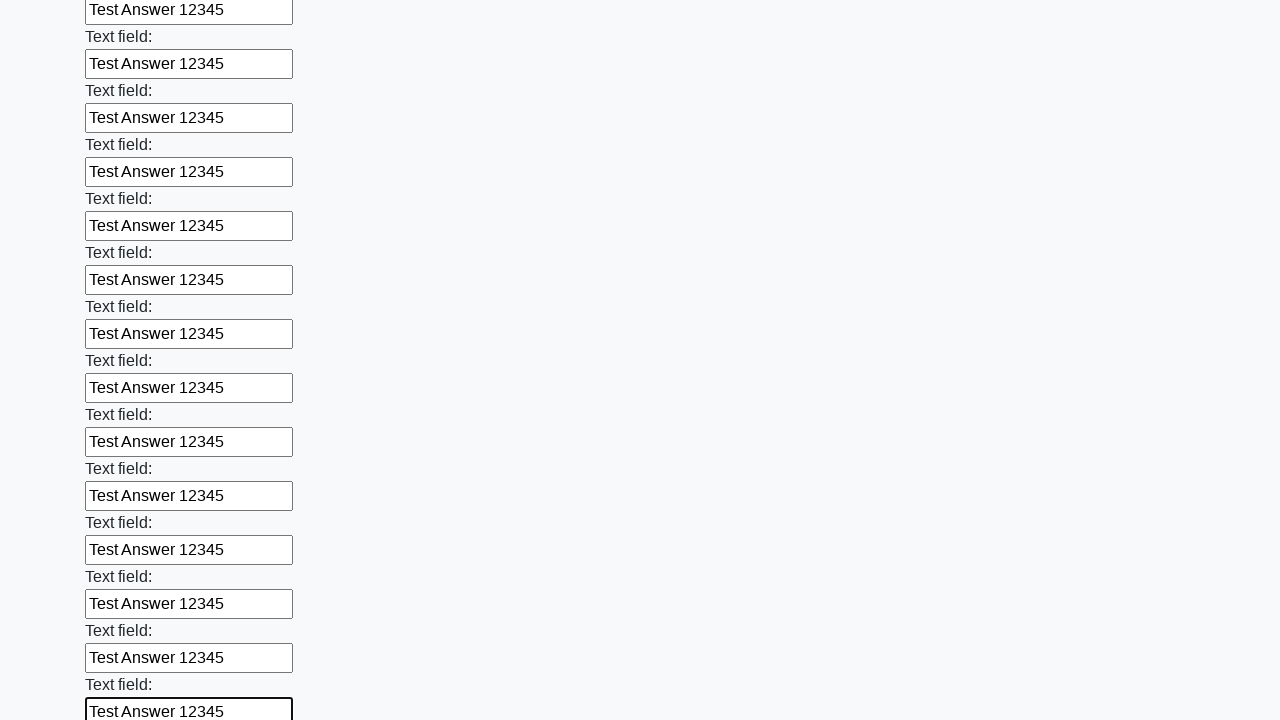

Filled input field with 'Test Answer 12345' on input >> nth=82
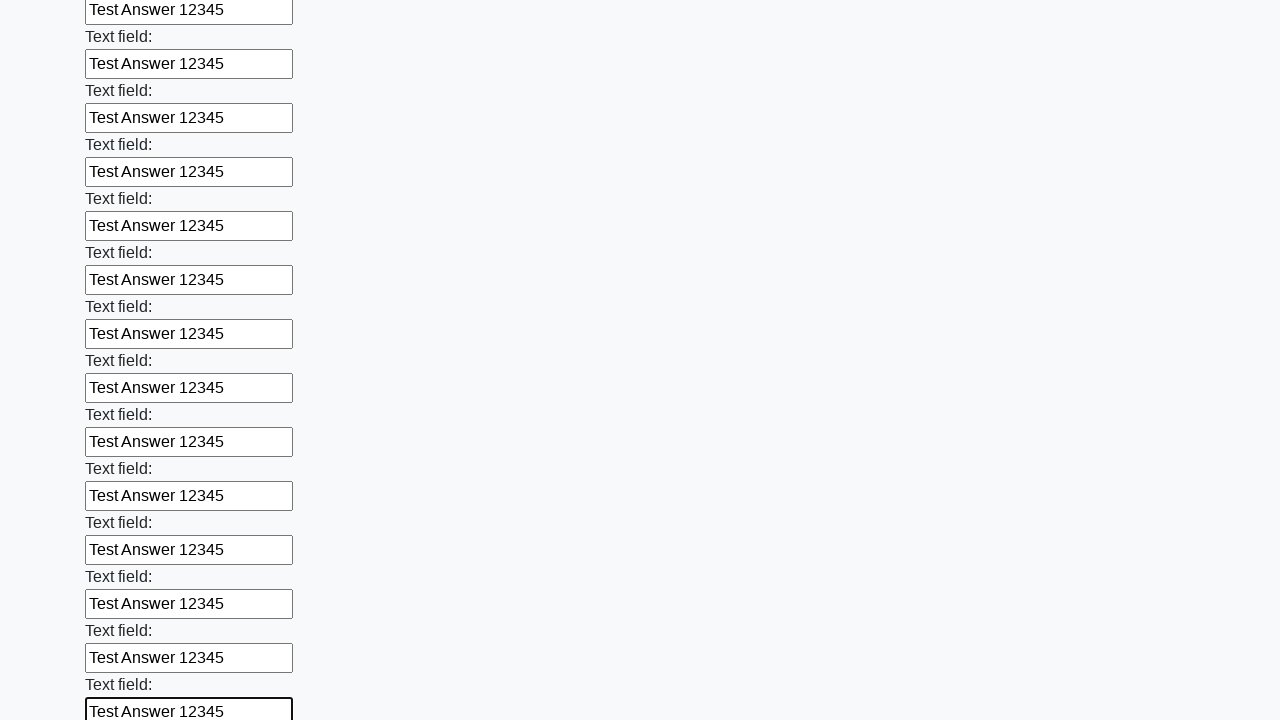

Filled input field with 'Test Answer 12345' on input >> nth=83
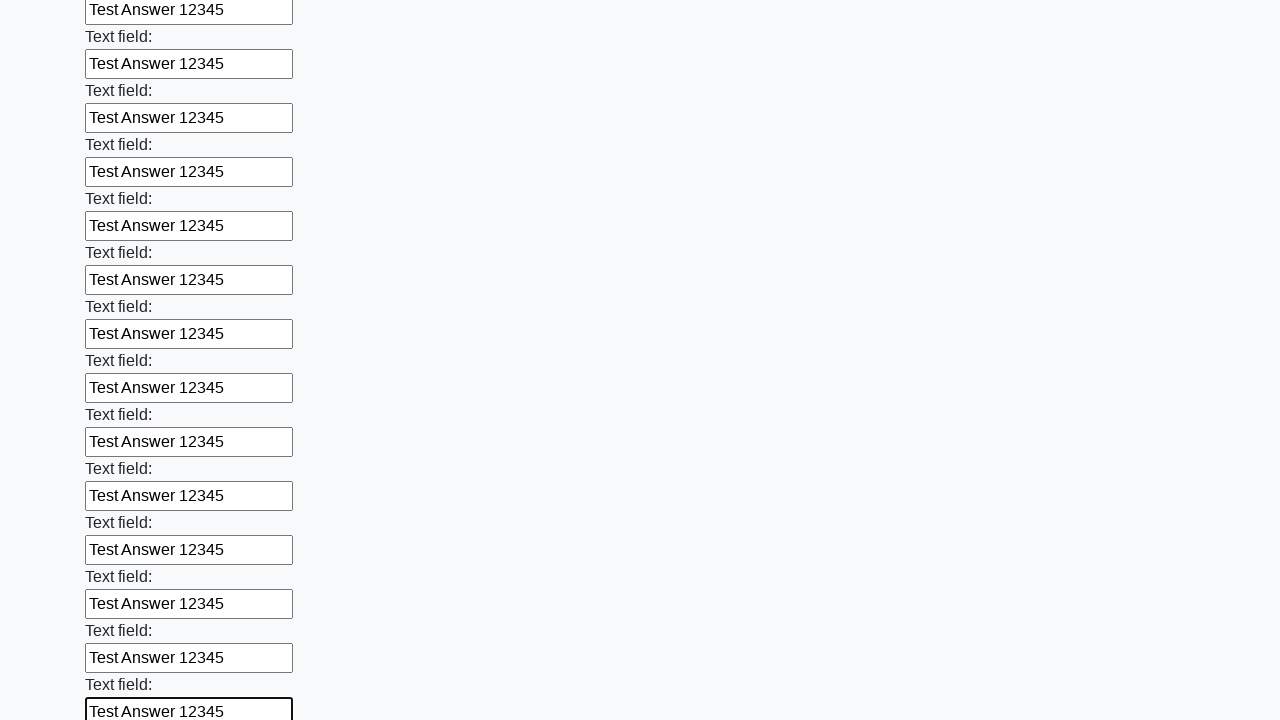

Filled input field with 'Test Answer 12345' on input >> nth=84
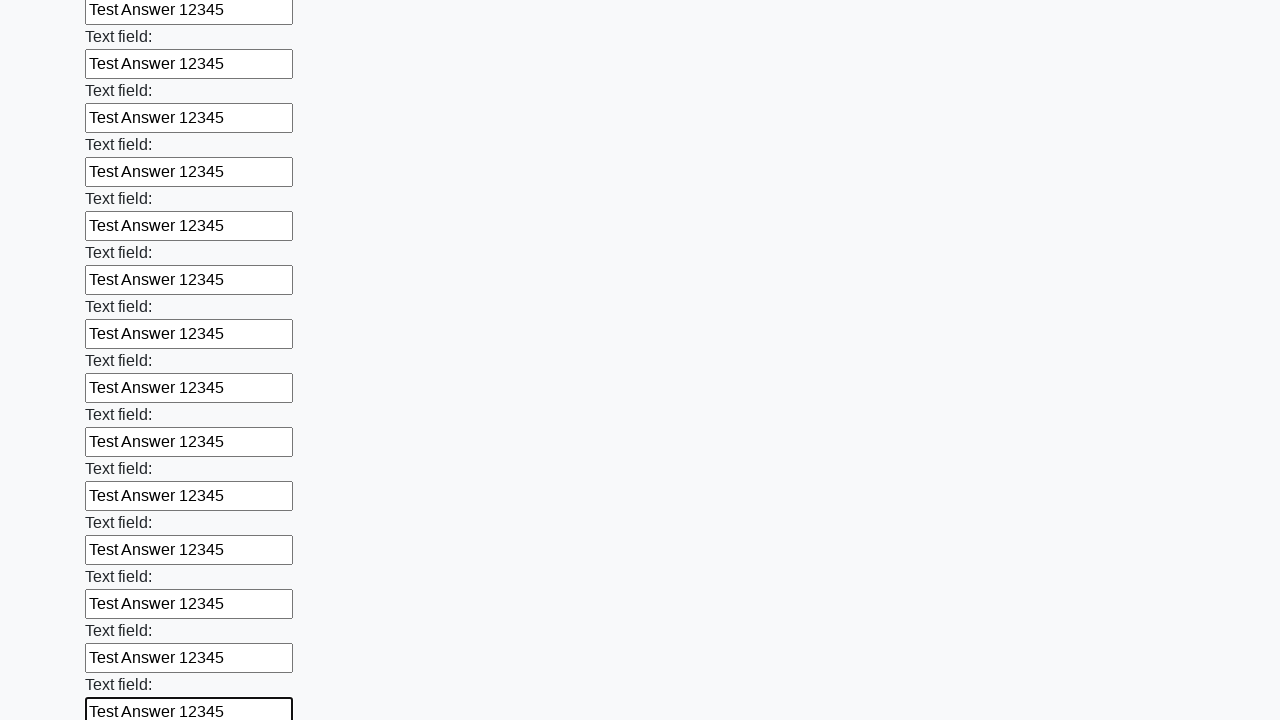

Filled input field with 'Test Answer 12345' on input >> nth=85
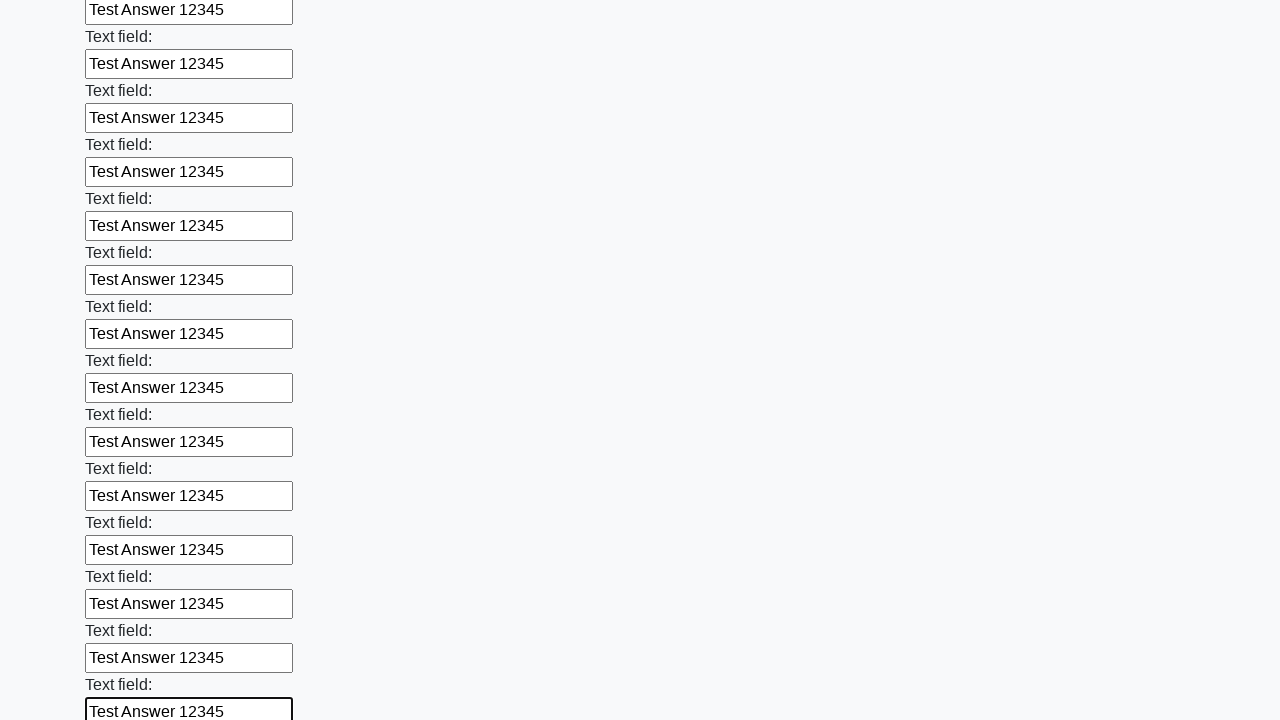

Filled input field with 'Test Answer 12345' on input >> nth=86
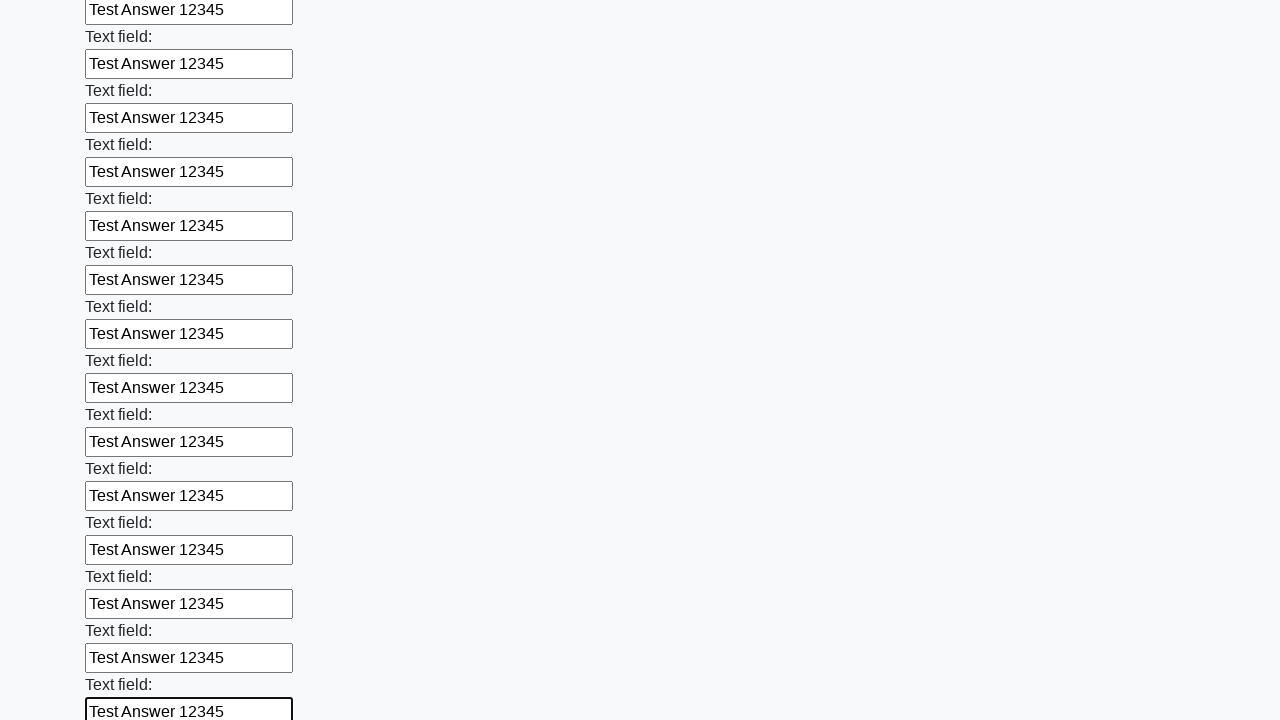

Filled input field with 'Test Answer 12345' on input >> nth=87
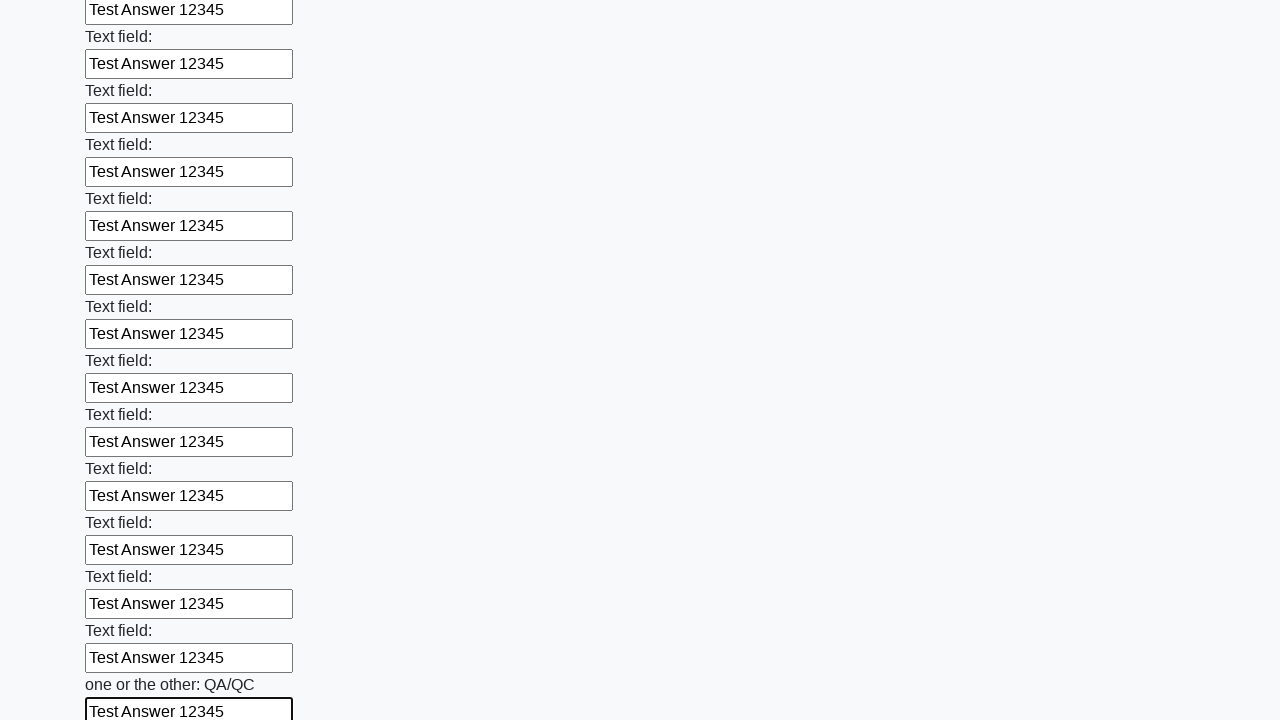

Filled input field with 'Test Answer 12345' on input >> nth=88
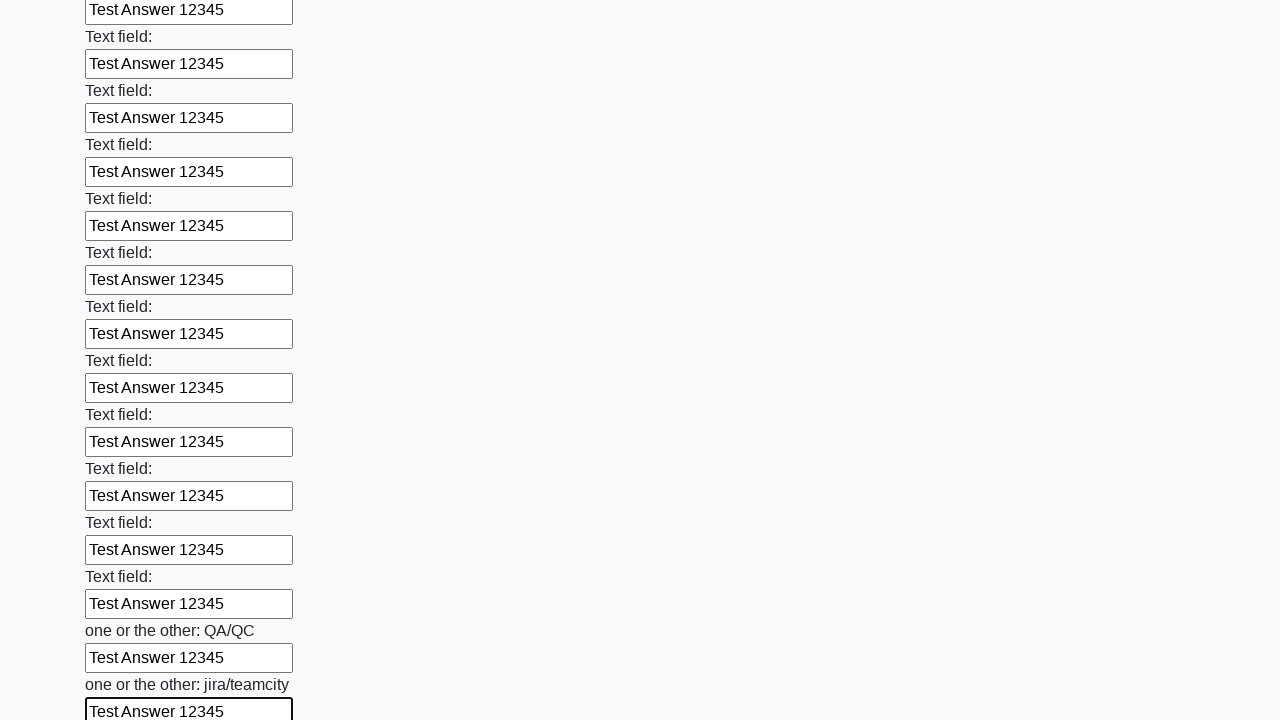

Filled input field with 'Test Answer 12345' on input >> nth=89
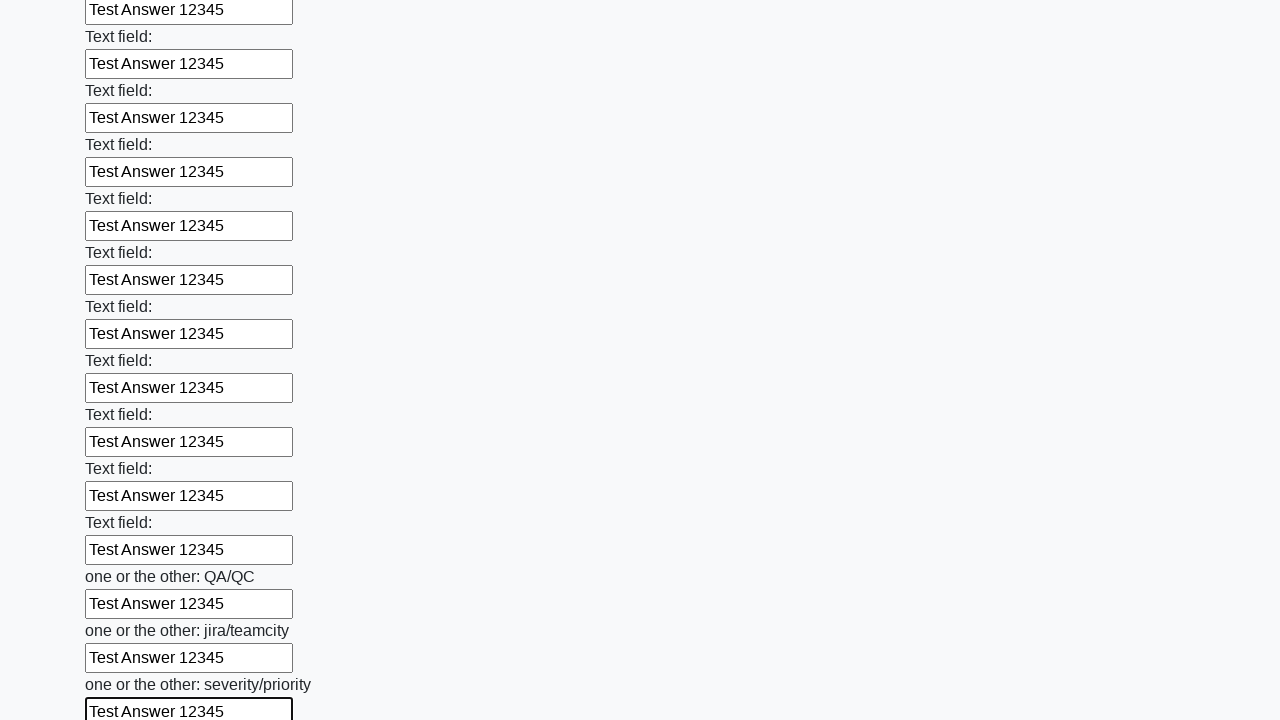

Filled input field with 'Test Answer 12345' on input >> nth=90
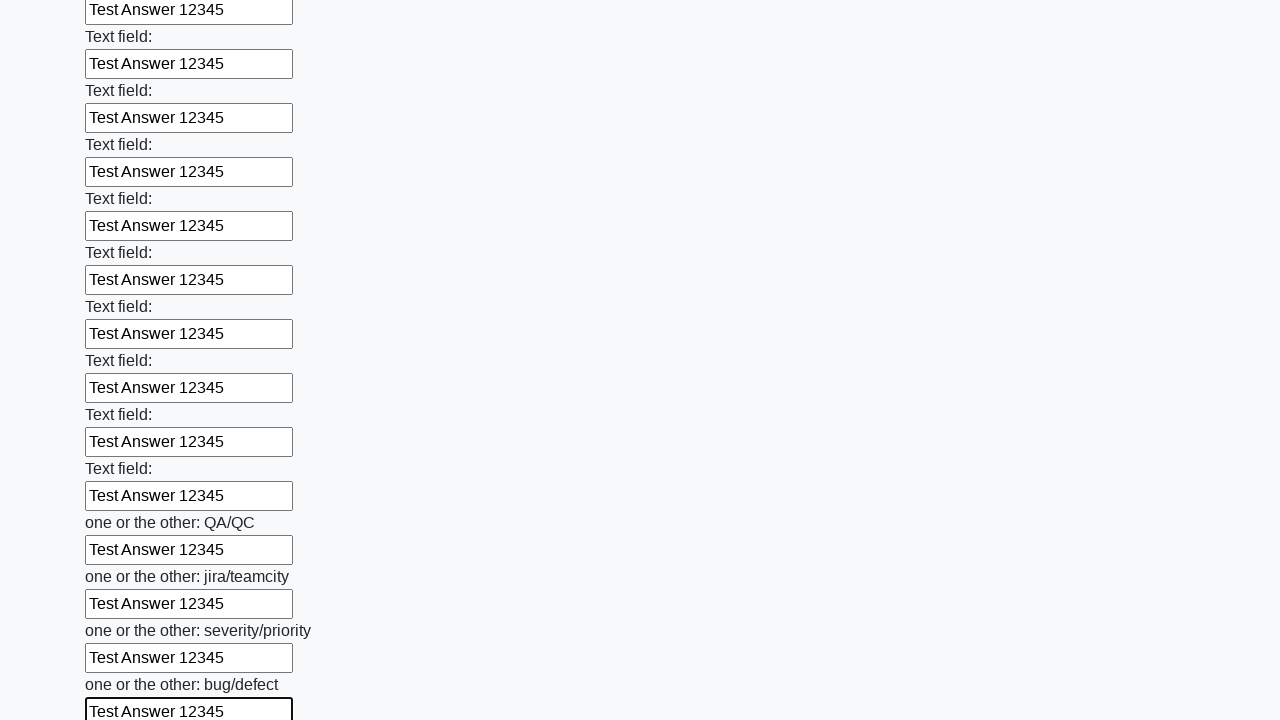

Filled input field with 'Test Answer 12345' on input >> nth=91
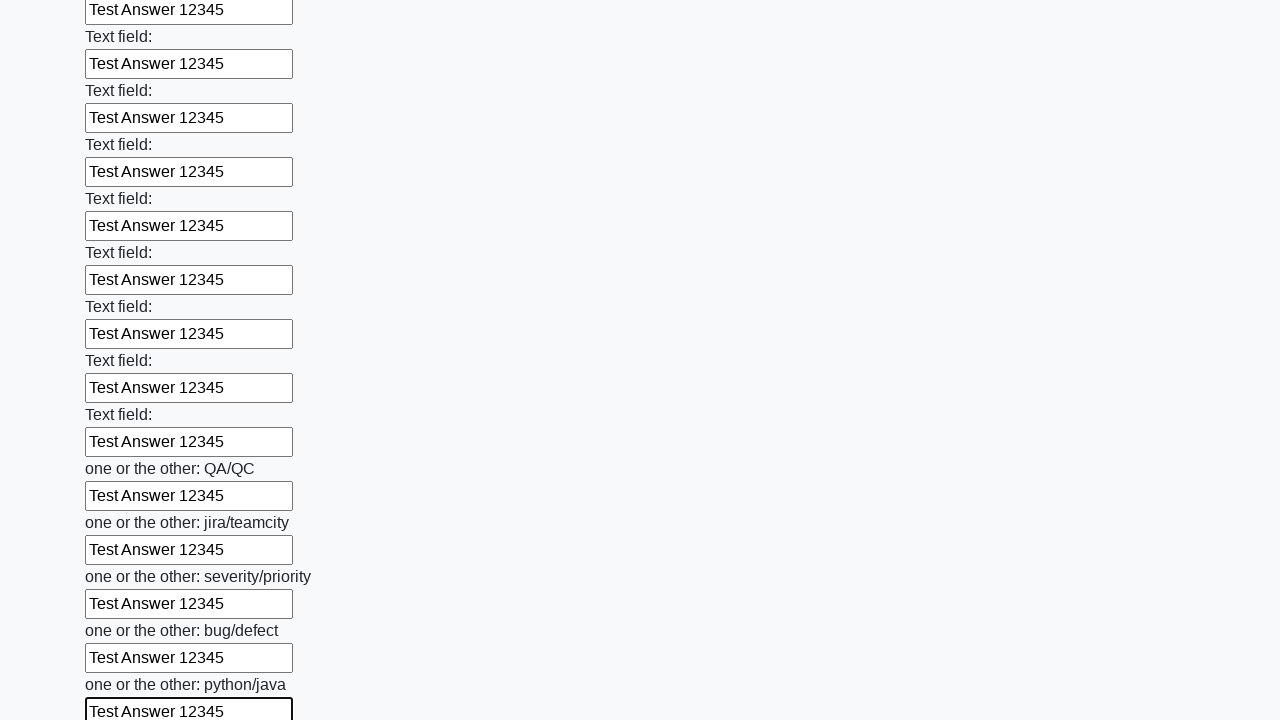

Filled input field with 'Test Answer 12345' on input >> nth=92
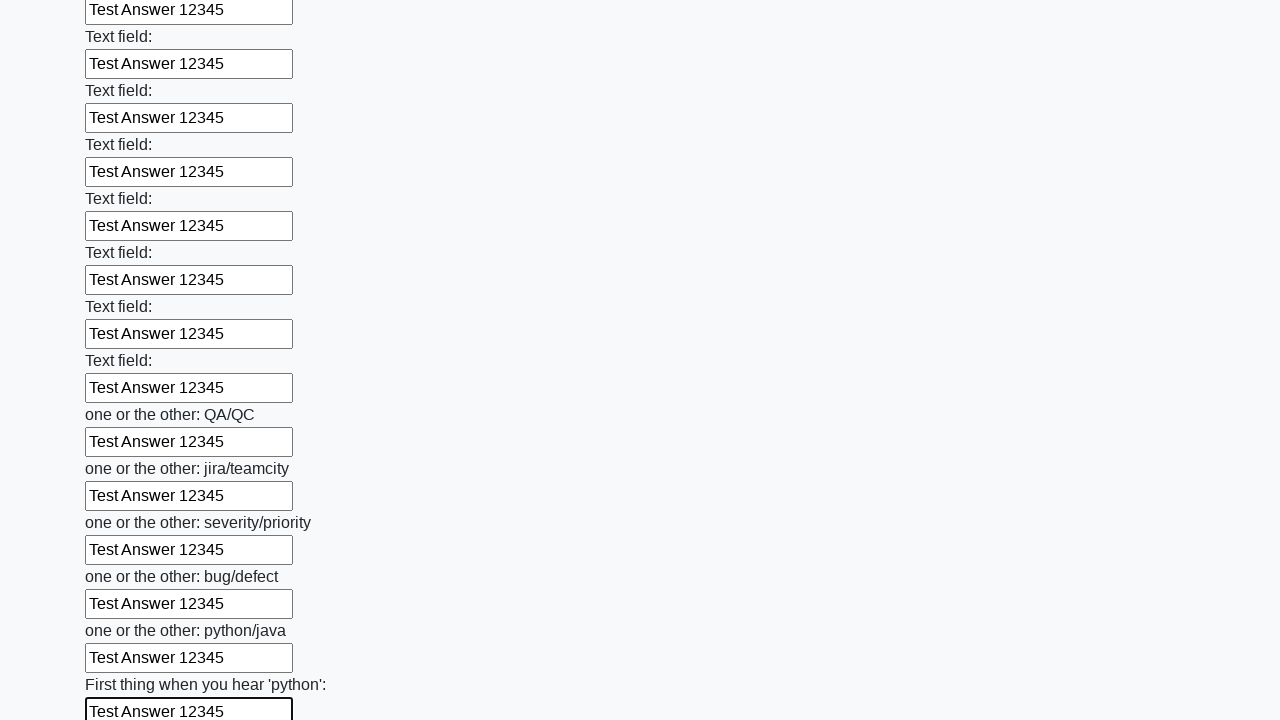

Filled input field with 'Test Answer 12345' on input >> nth=93
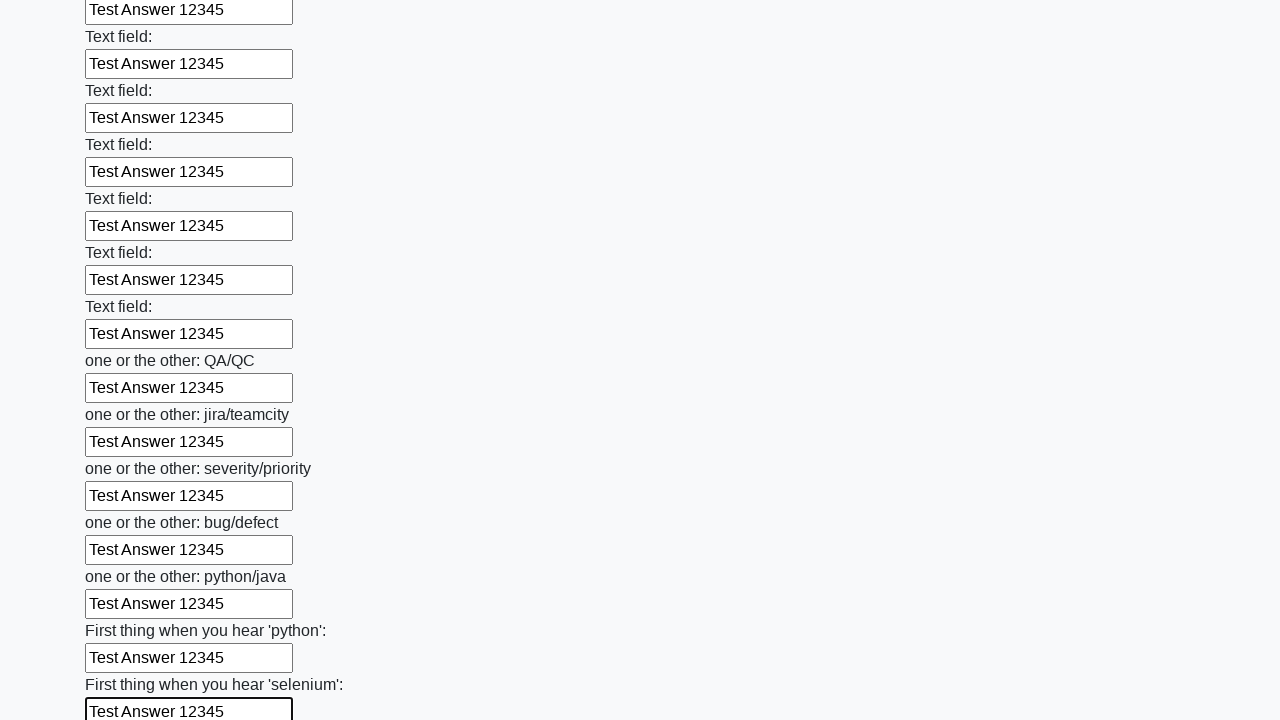

Filled input field with 'Test Answer 12345' on input >> nth=94
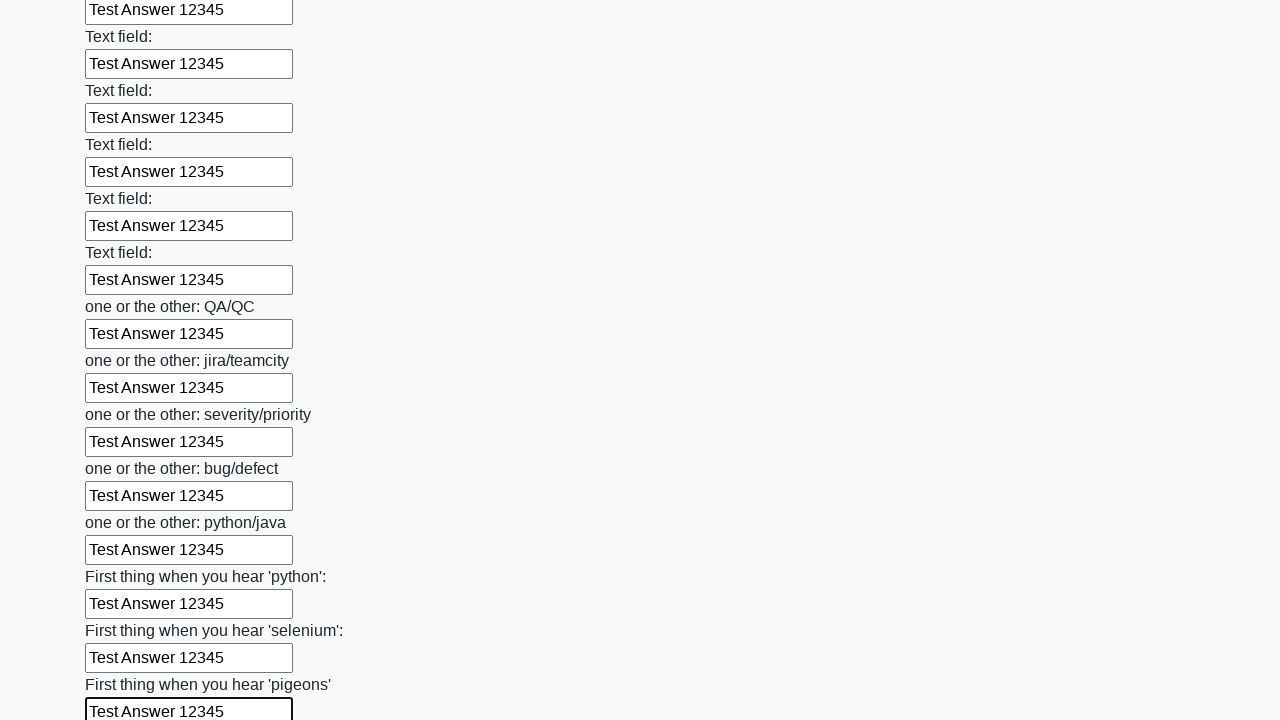

Filled input field with 'Test Answer 12345' on input >> nth=95
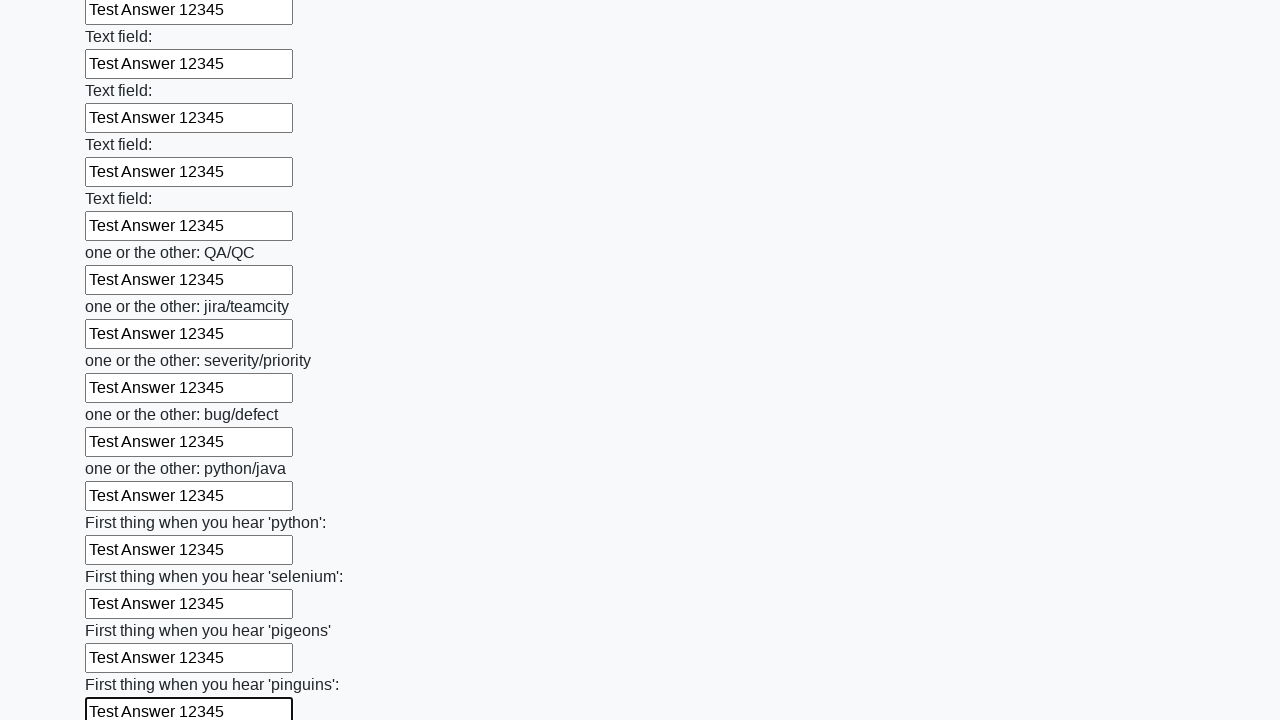

Filled input field with 'Test Answer 12345' on input >> nth=96
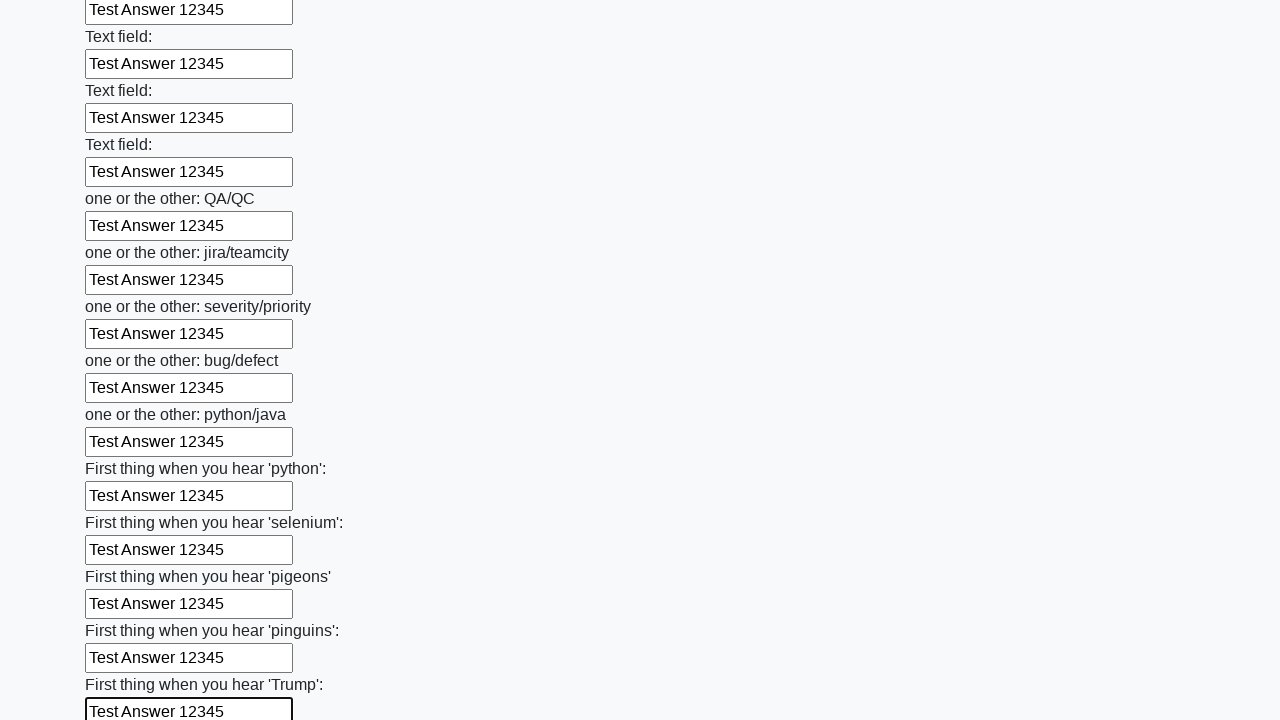

Filled input field with 'Test Answer 12345' on input >> nth=97
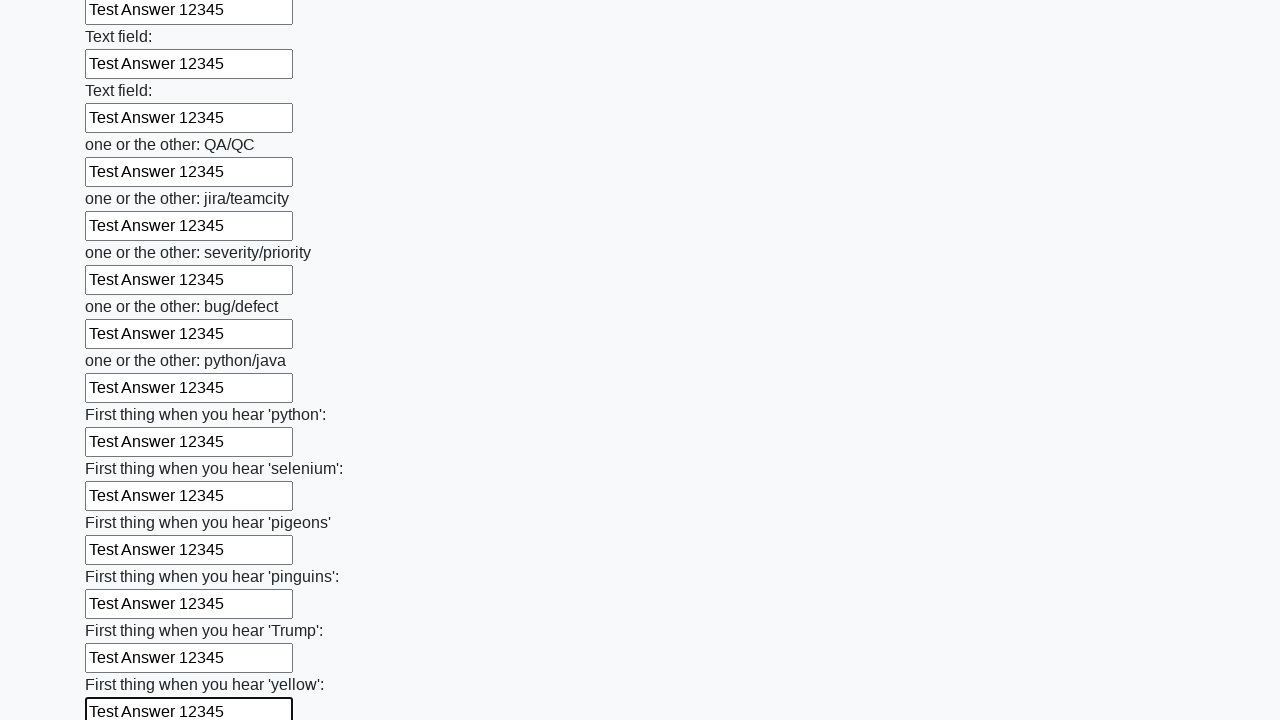

Filled input field with 'Test Answer 12345' on input >> nth=98
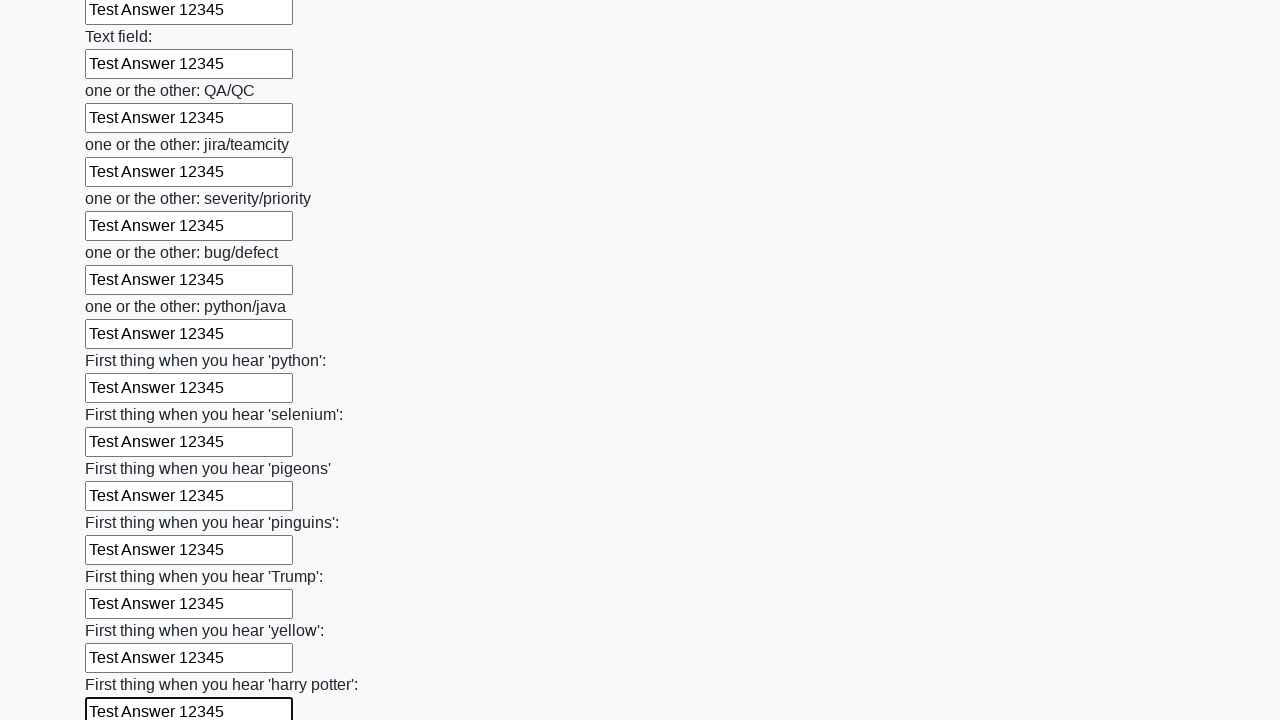

Filled input field with 'Test Answer 12345' on input >> nth=99
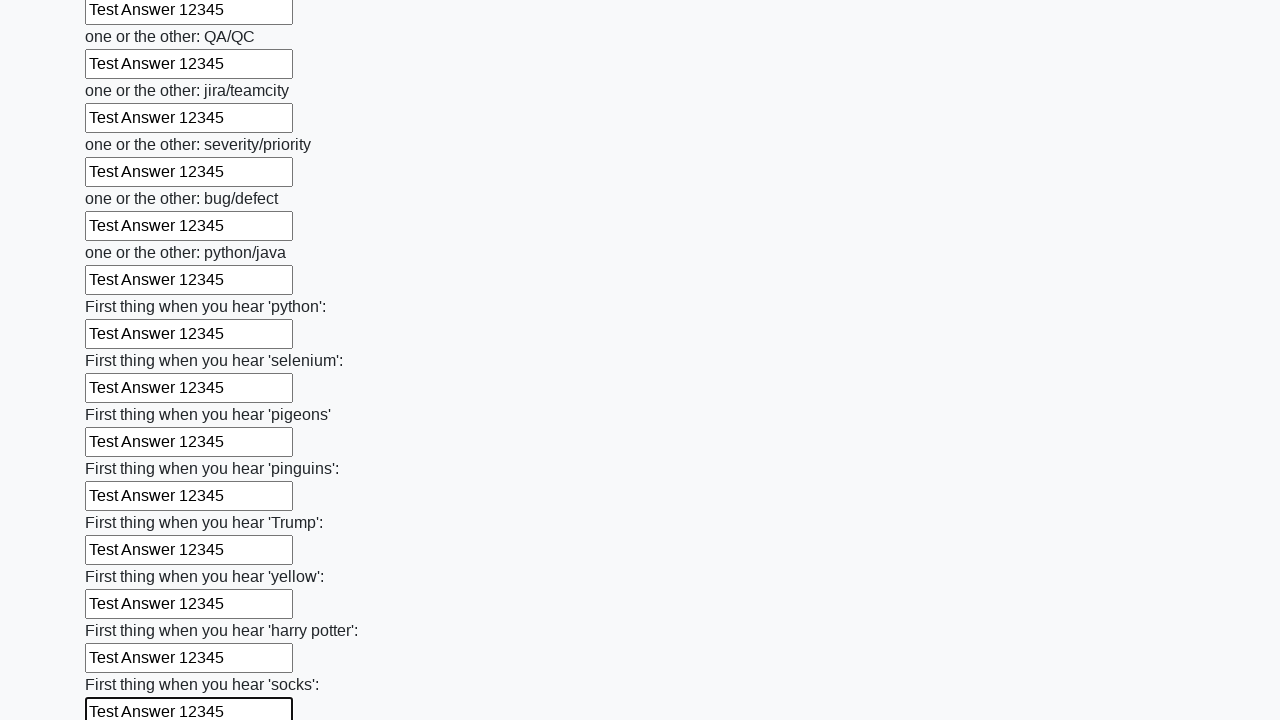

Clicked submit button at (123, 611) on button.btn
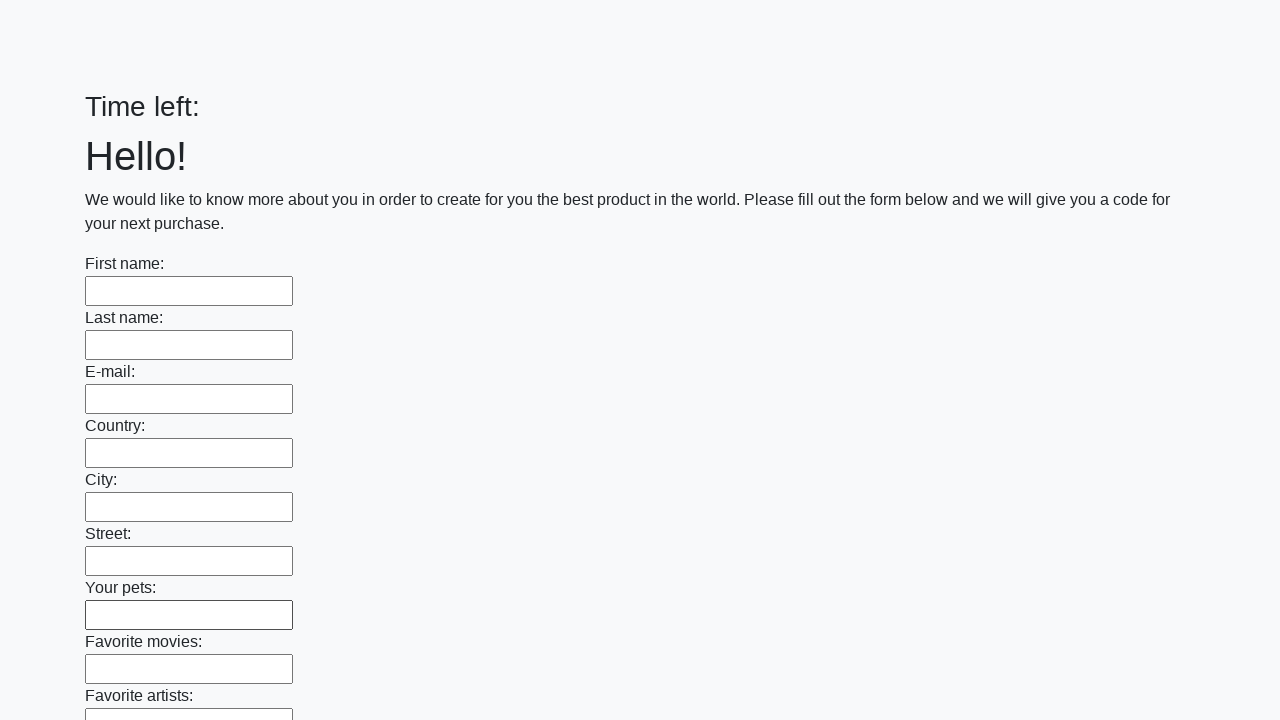

Waited for form submission to complete
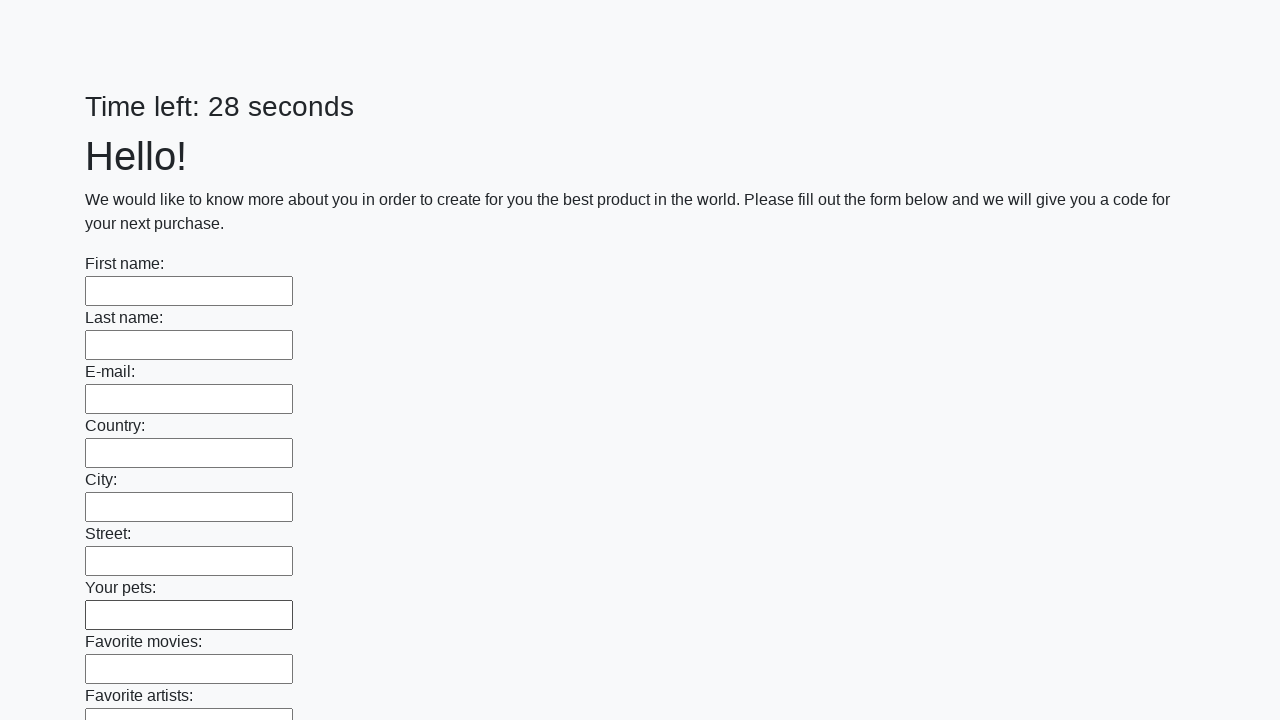

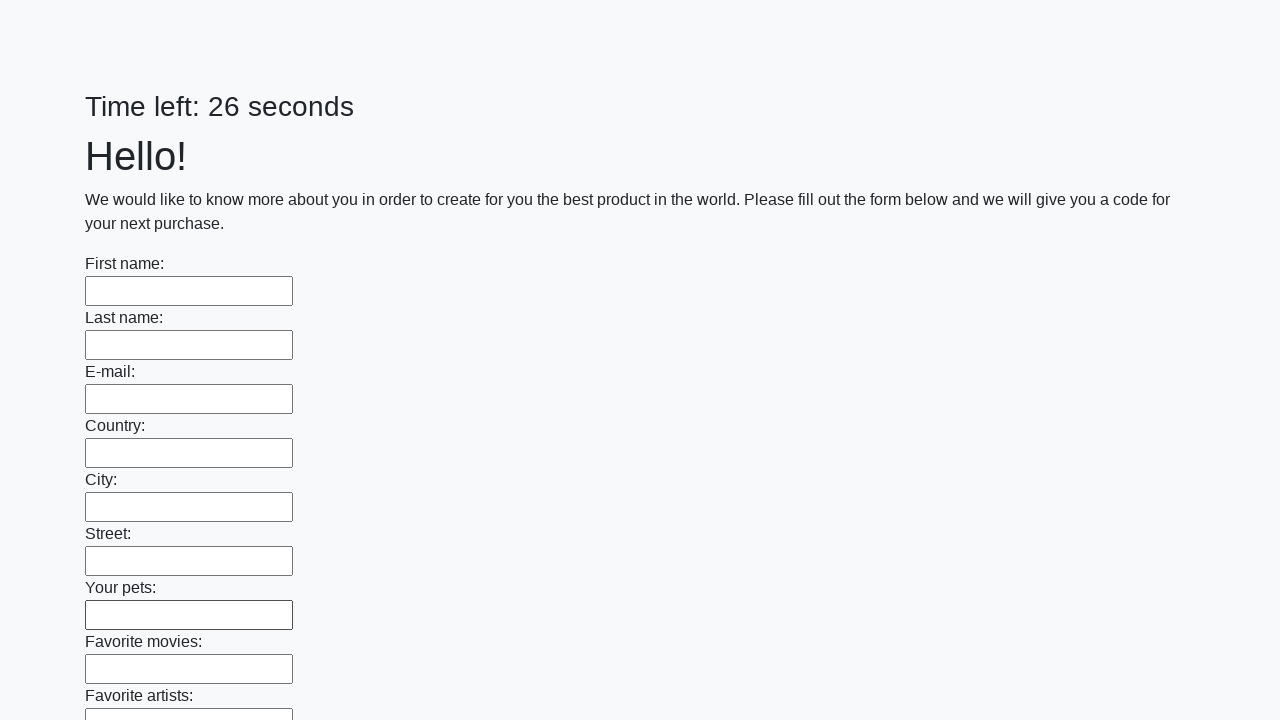